Tests selecting all checkboxes on a form page, verifies all are checked, then refreshes and selects only a specific checkbox ("Heart Attack") while verifying others remain unchecked.

Starting URL: https://automationfc.github.io/multiple-fields/

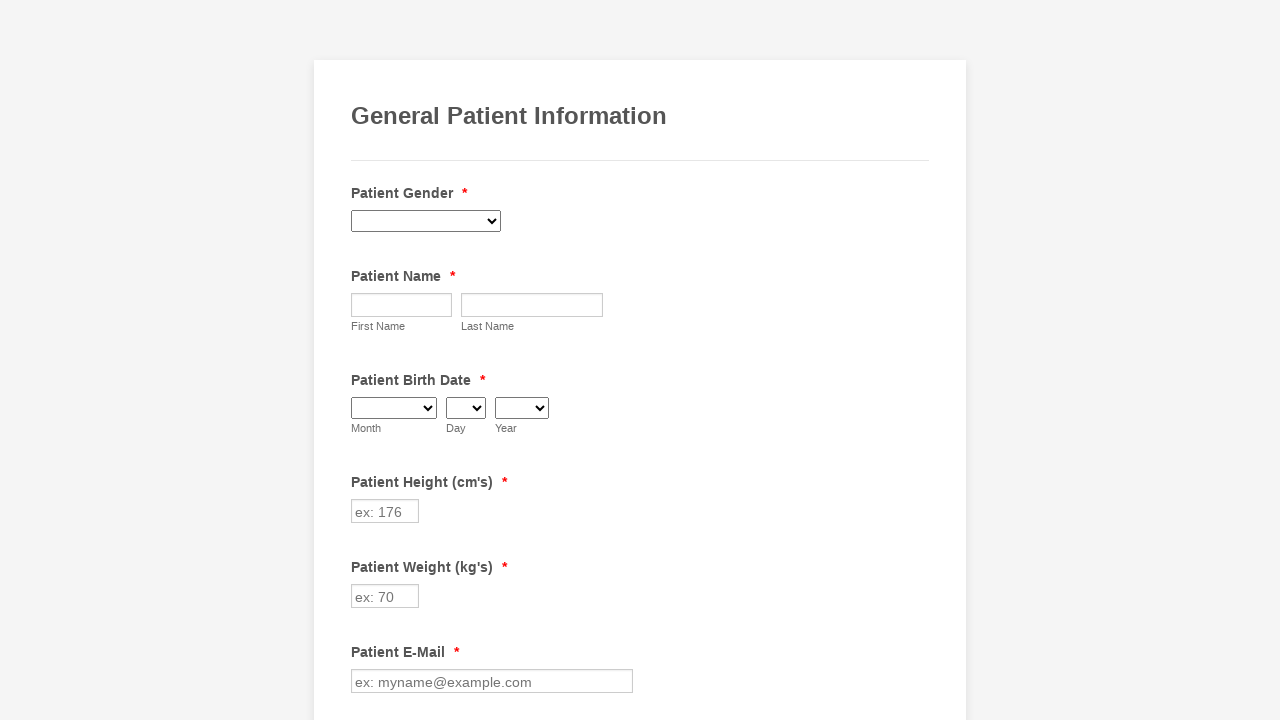

Located all checkboxes on the form
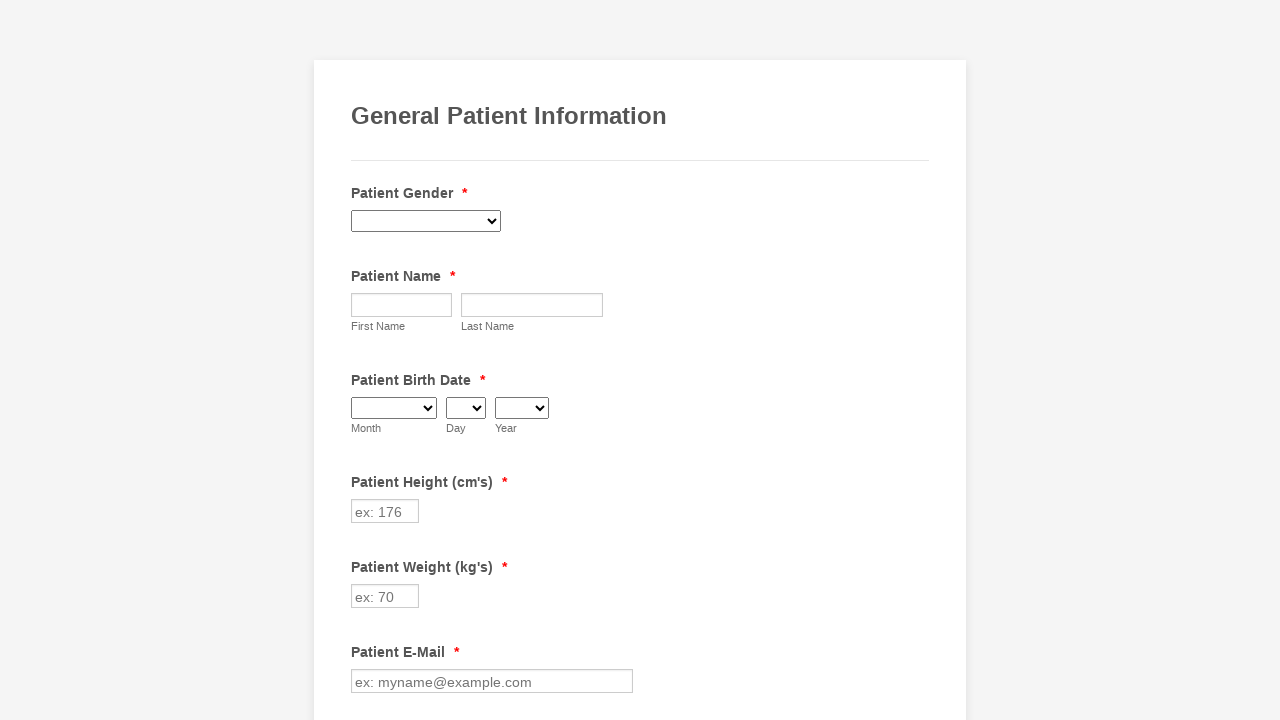

Found 29 checkboxes
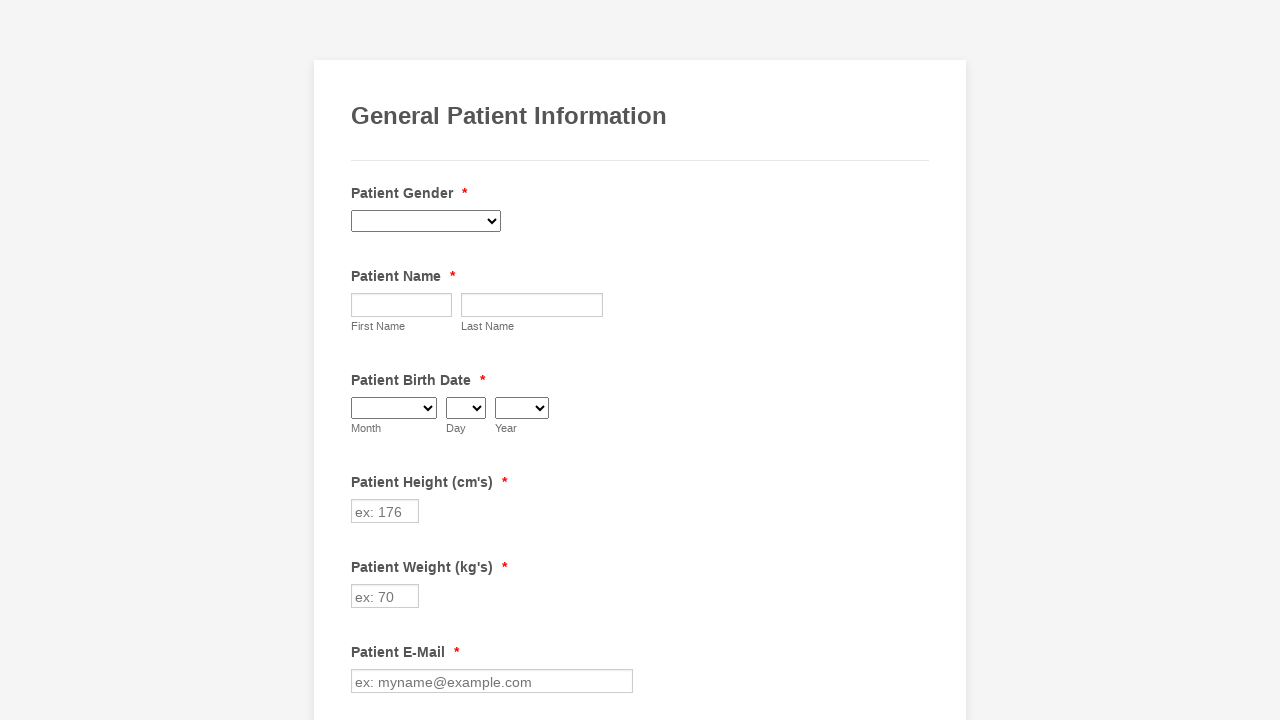

Clicked checkbox 1 to select it at (362, 360) on div.form-input-wide input[type='checkbox'] >> nth=0
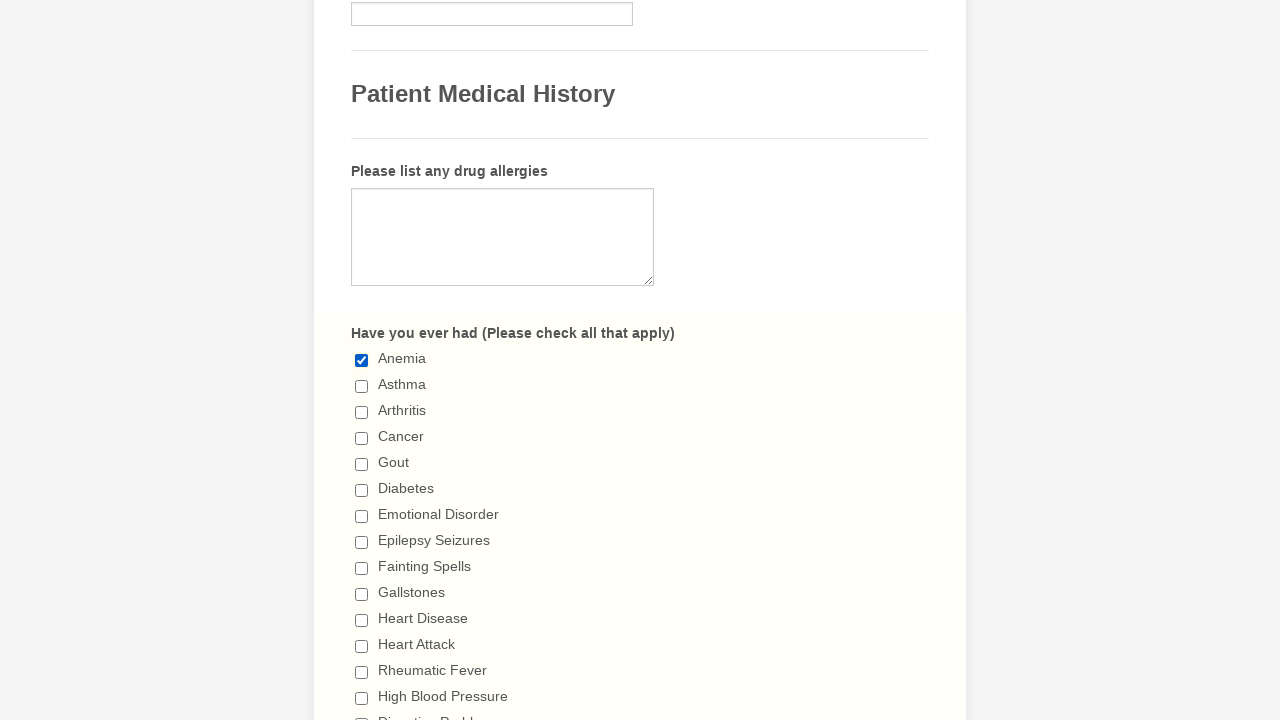

Clicked checkbox 2 to select it at (362, 386) on div.form-input-wide input[type='checkbox'] >> nth=1
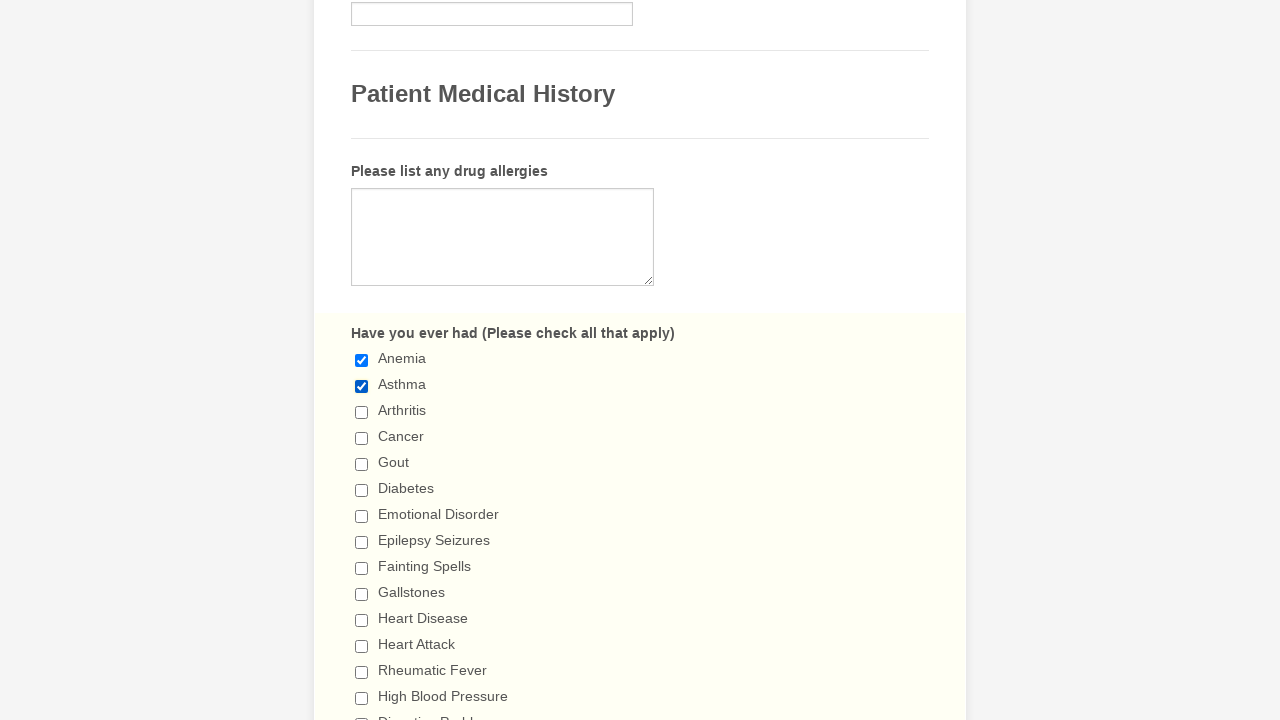

Clicked checkbox 3 to select it at (362, 412) on div.form-input-wide input[type='checkbox'] >> nth=2
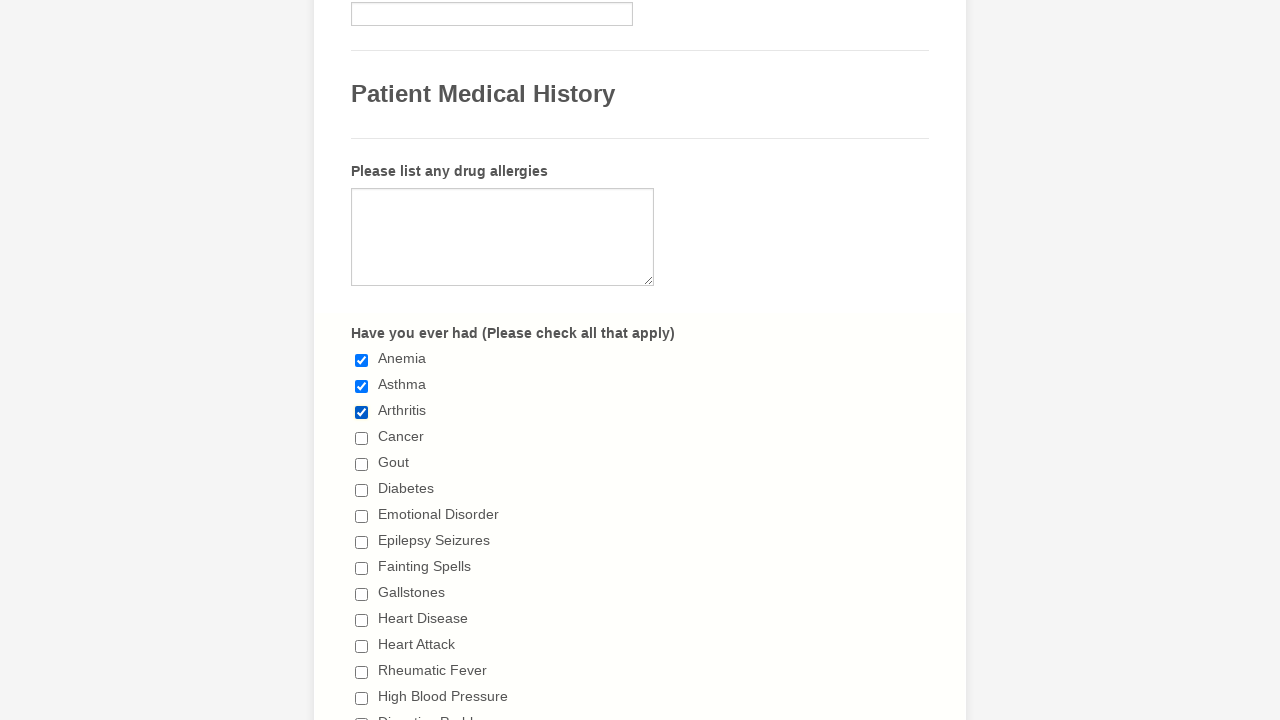

Clicked checkbox 4 to select it at (362, 438) on div.form-input-wide input[type='checkbox'] >> nth=3
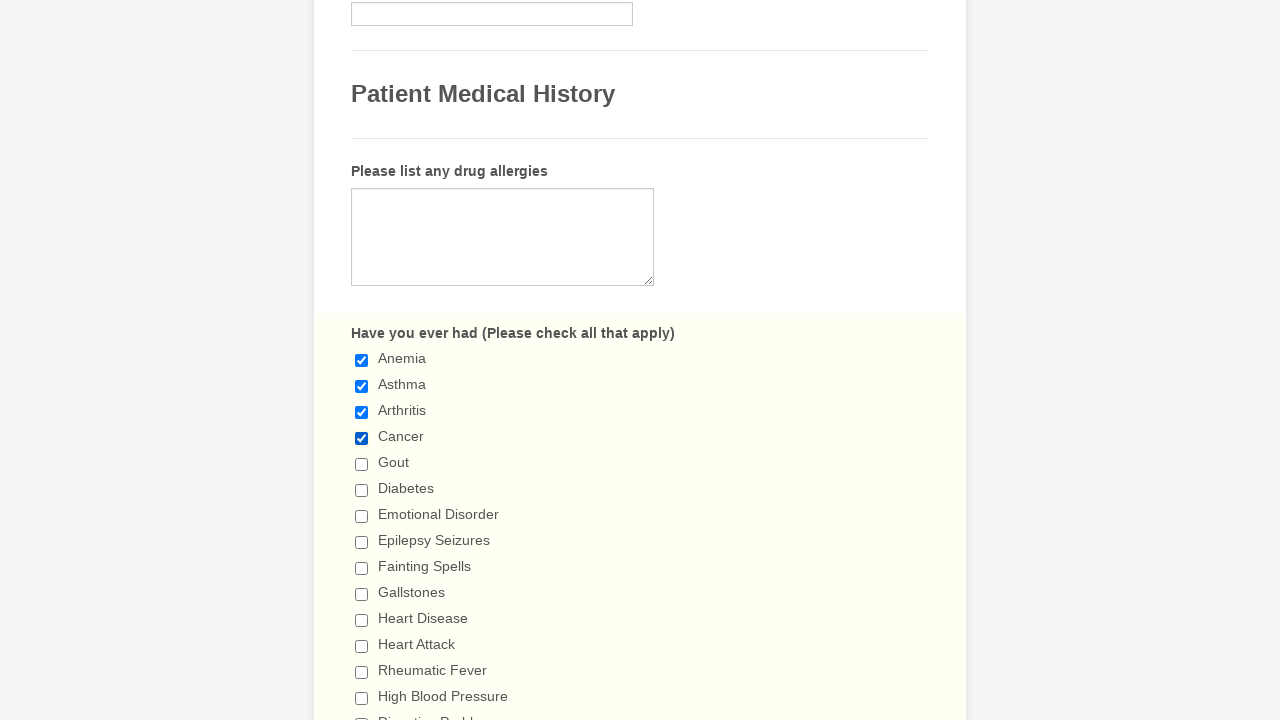

Clicked checkbox 5 to select it at (362, 464) on div.form-input-wide input[type='checkbox'] >> nth=4
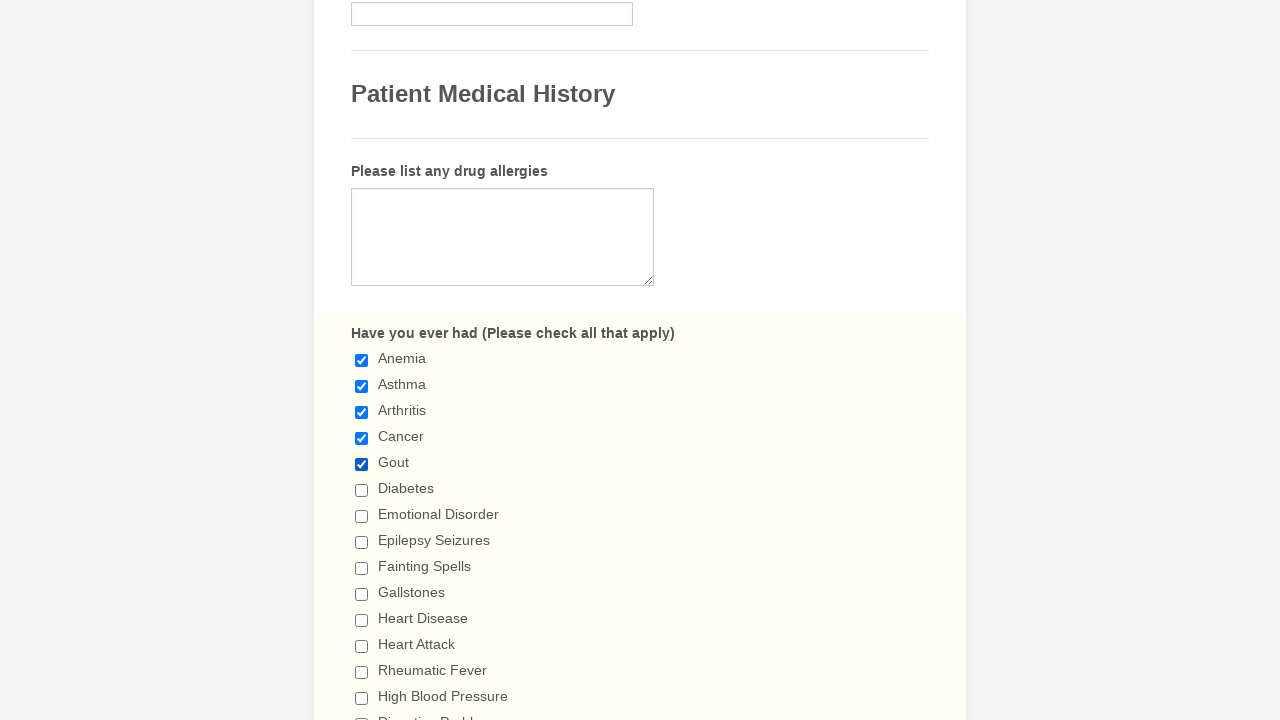

Clicked checkbox 6 to select it at (362, 490) on div.form-input-wide input[type='checkbox'] >> nth=5
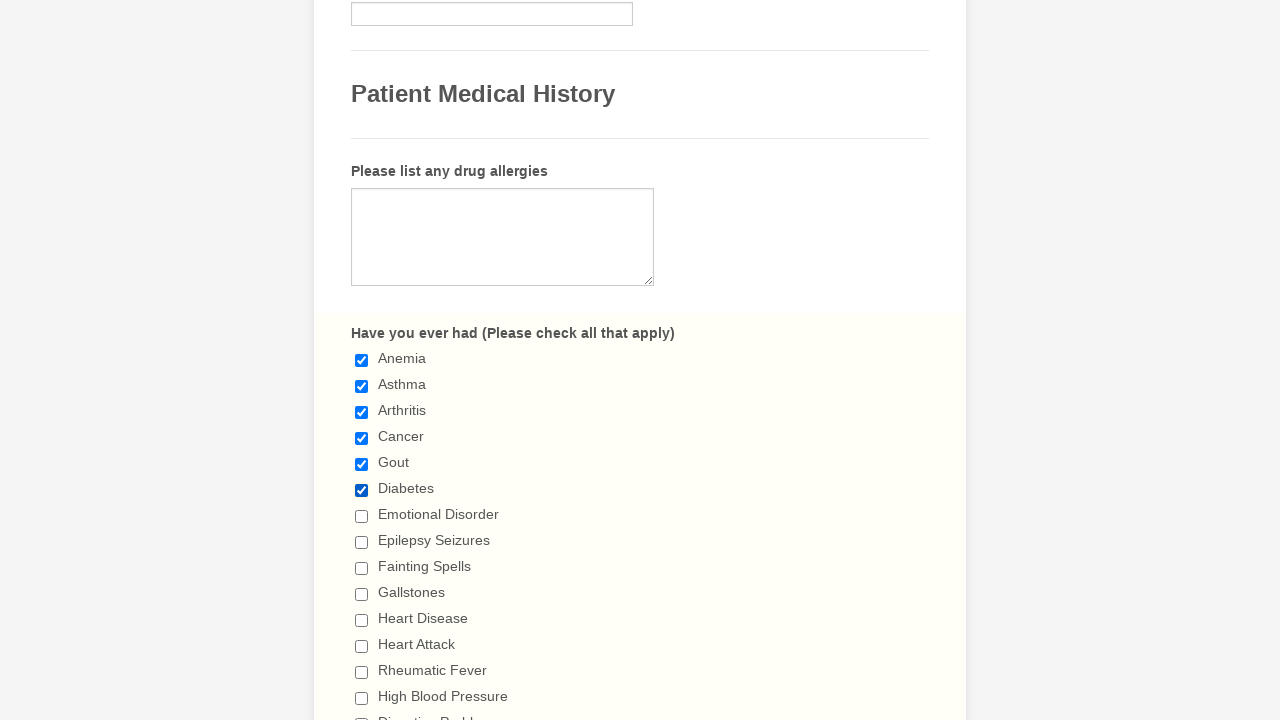

Clicked checkbox 7 to select it at (362, 516) on div.form-input-wide input[type='checkbox'] >> nth=6
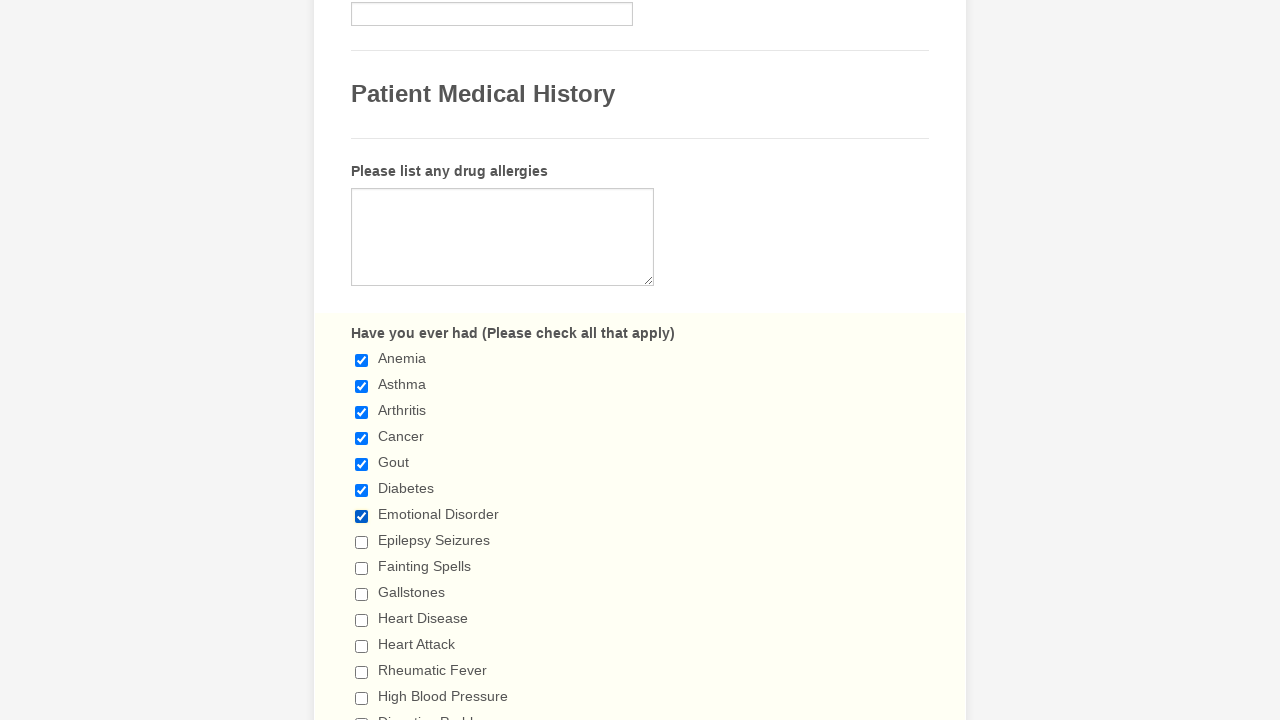

Clicked checkbox 8 to select it at (362, 542) on div.form-input-wide input[type='checkbox'] >> nth=7
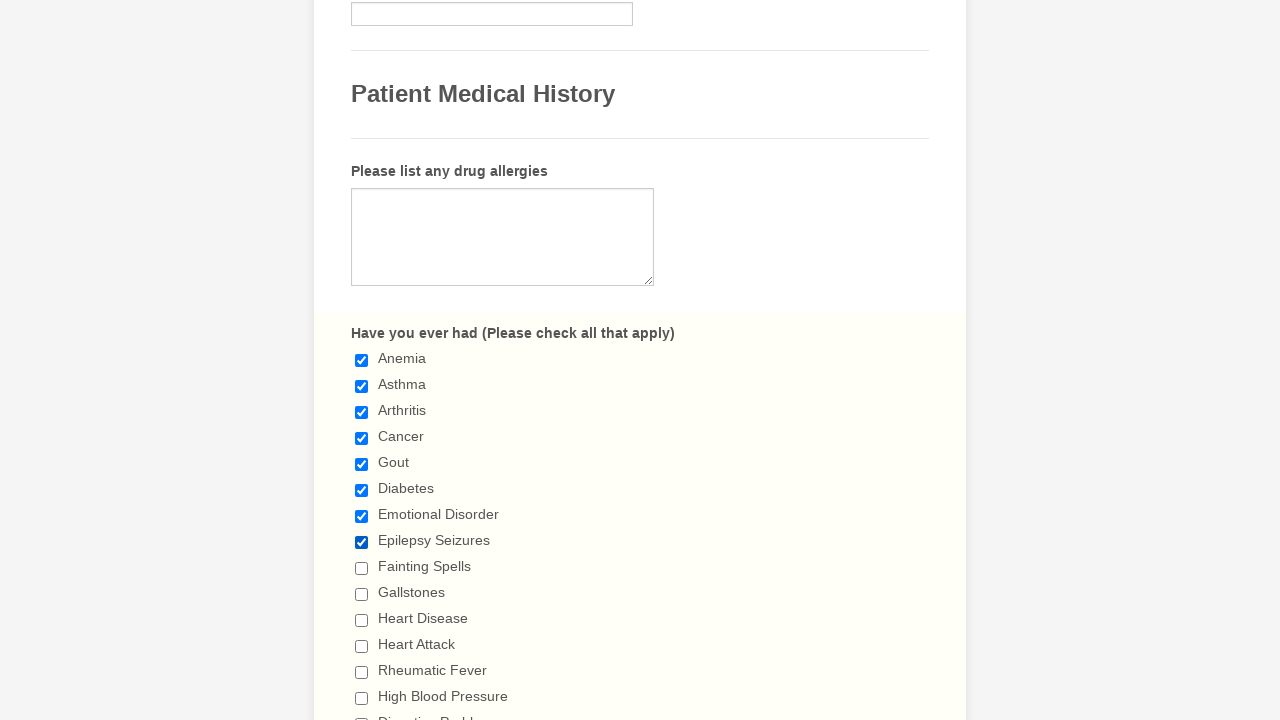

Clicked checkbox 9 to select it at (362, 568) on div.form-input-wide input[type='checkbox'] >> nth=8
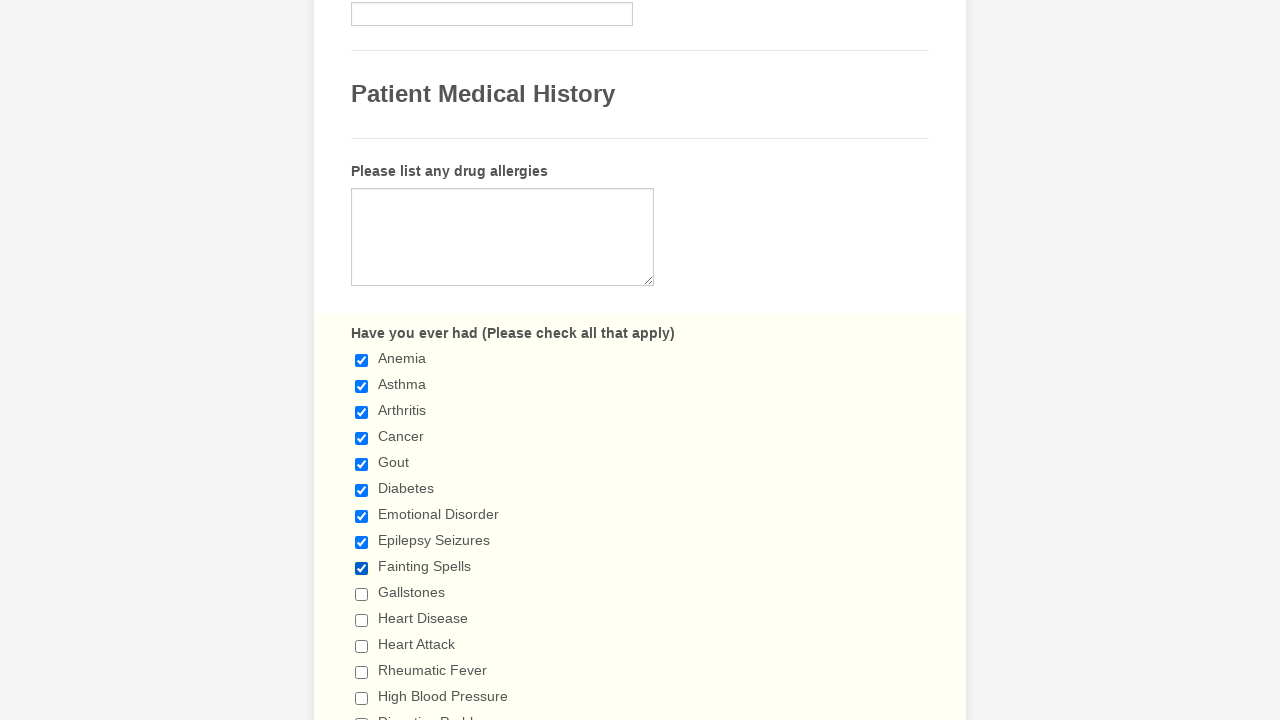

Clicked checkbox 10 to select it at (362, 594) on div.form-input-wide input[type='checkbox'] >> nth=9
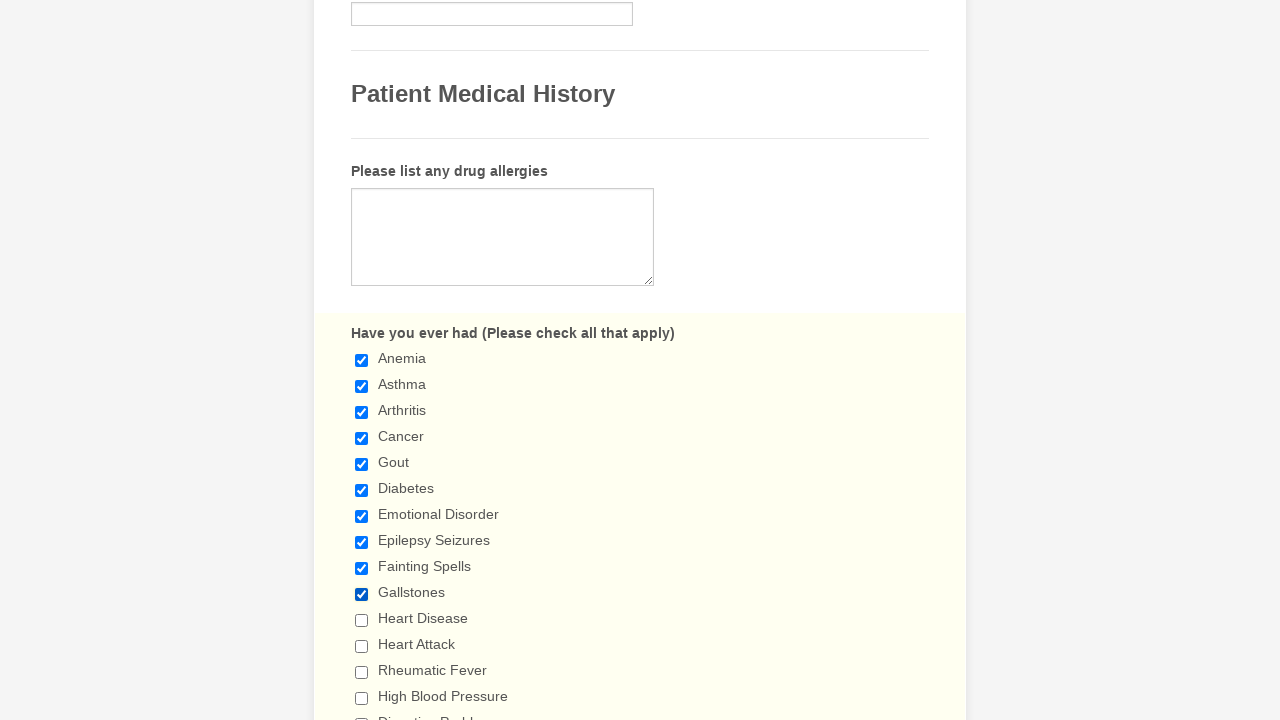

Clicked checkbox 11 to select it at (362, 620) on div.form-input-wide input[type='checkbox'] >> nth=10
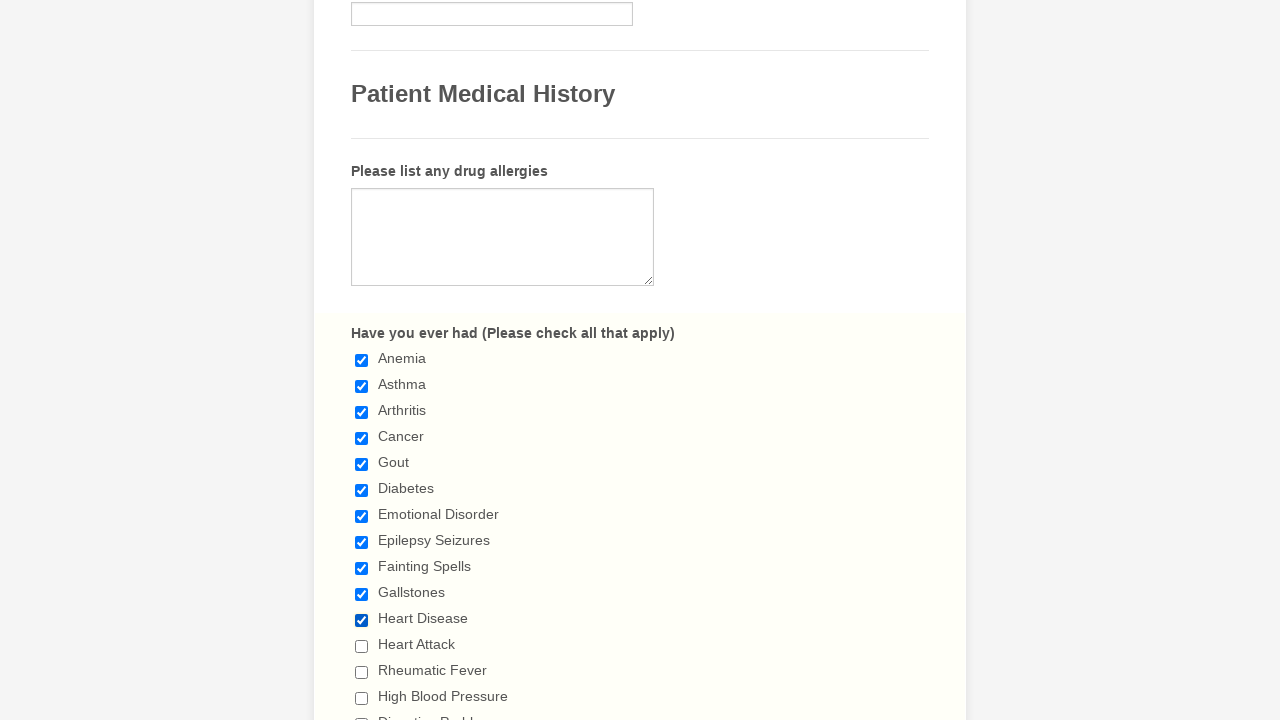

Clicked checkbox 12 to select it at (362, 646) on div.form-input-wide input[type='checkbox'] >> nth=11
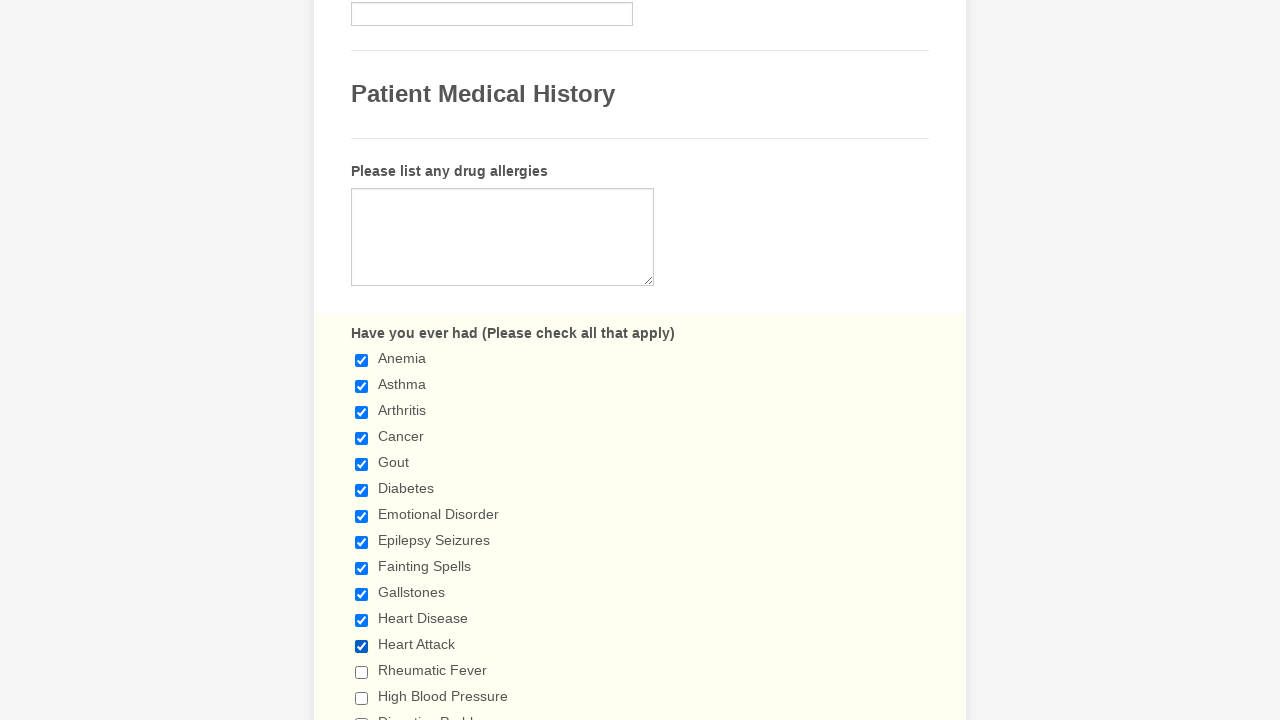

Clicked checkbox 13 to select it at (362, 672) on div.form-input-wide input[type='checkbox'] >> nth=12
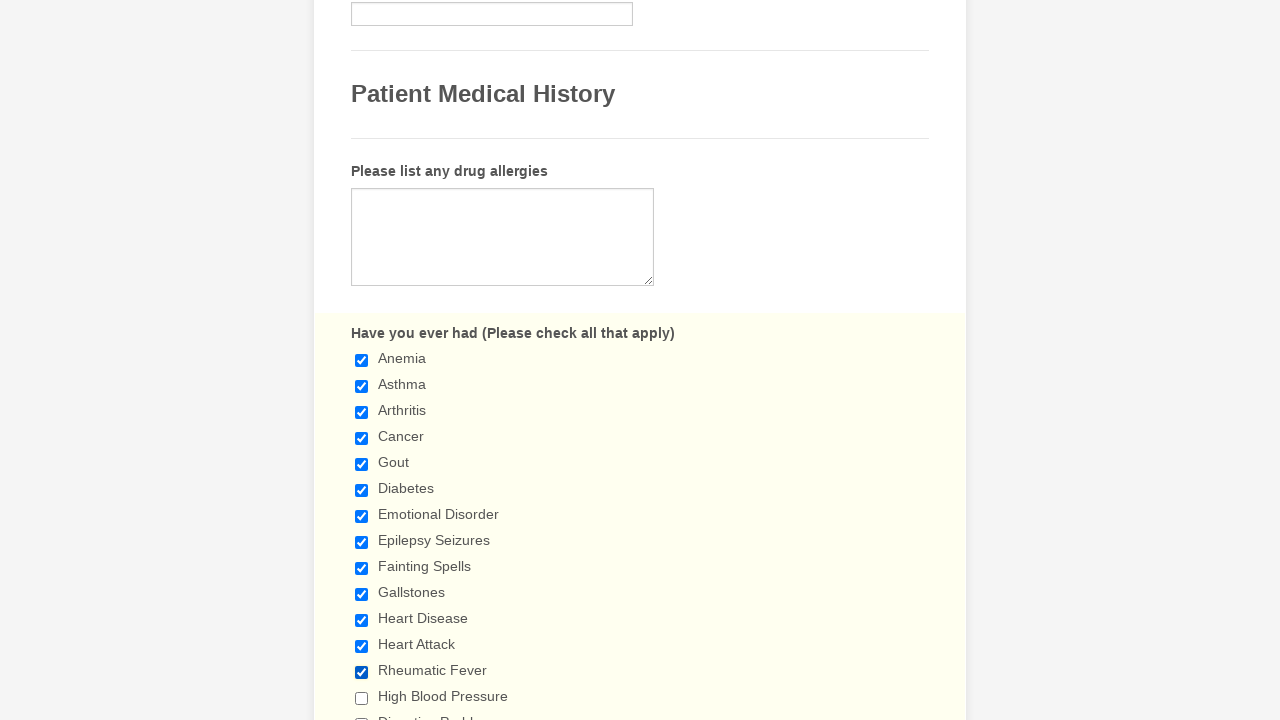

Clicked checkbox 14 to select it at (362, 698) on div.form-input-wide input[type='checkbox'] >> nth=13
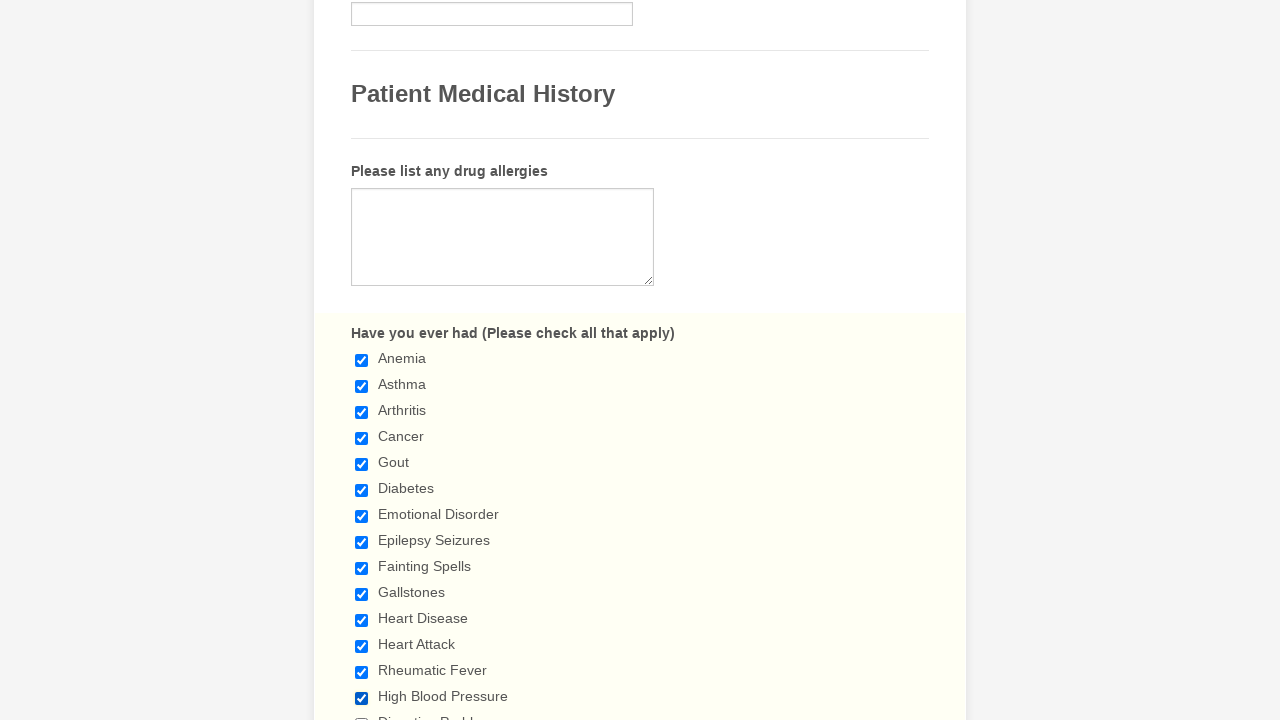

Clicked checkbox 15 to select it at (362, 714) on div.form-input-wide input[type='checkbox'] >> nth=14
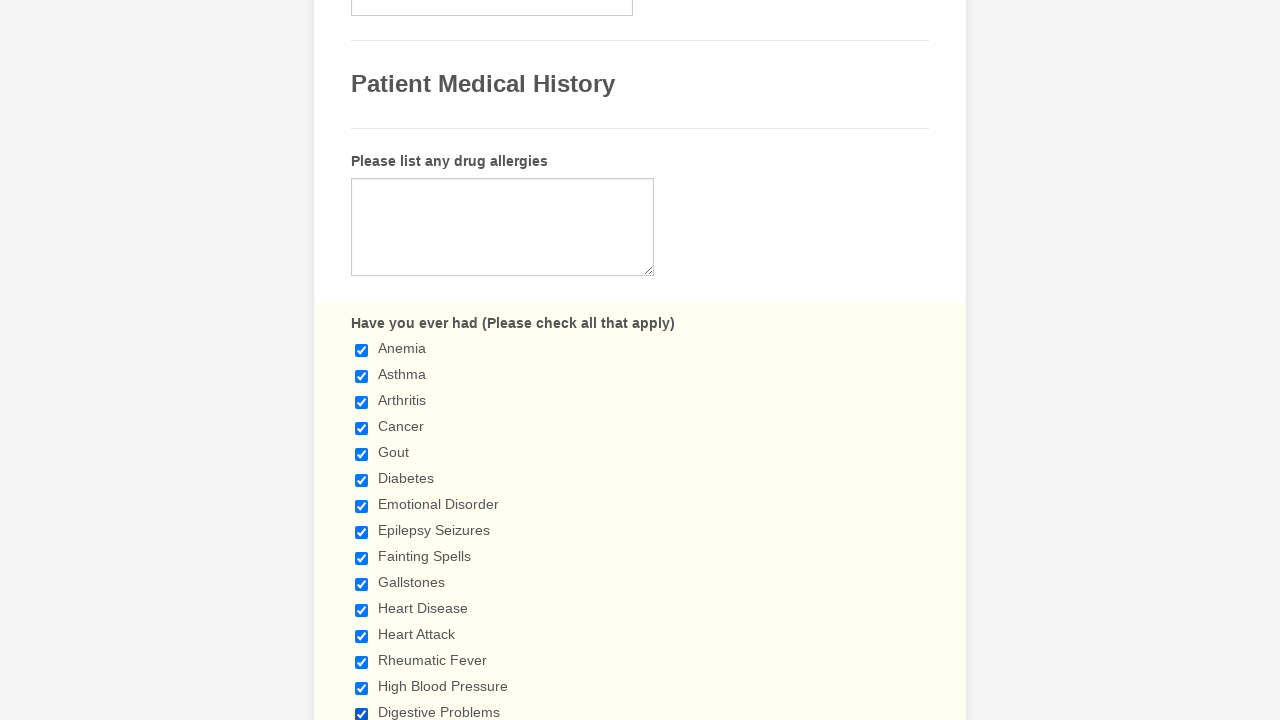

Clicked checkbox 16 to select it at (362, 360) on div.form-input-wide input[type='checkbox'] >> nth=15
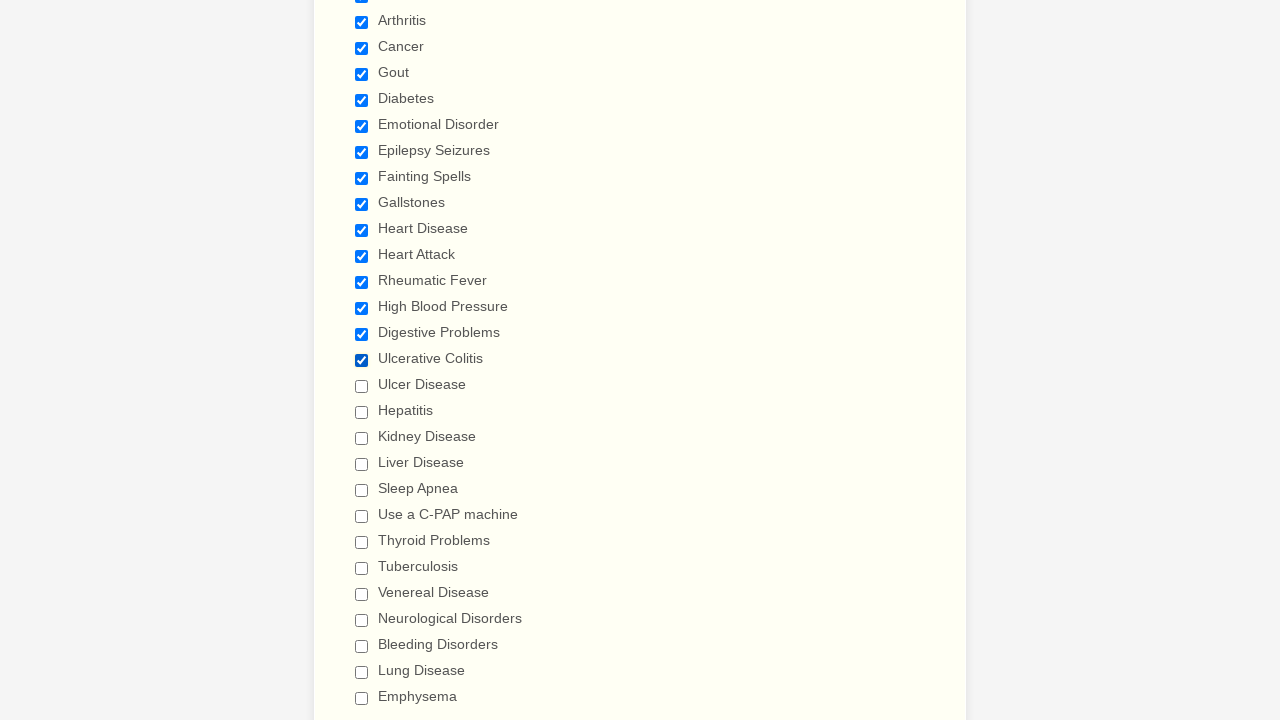

Clicked checkbox 17 to select it at (362, 386) on div.form-input-wide input[type='checkbox'] >> nth=16
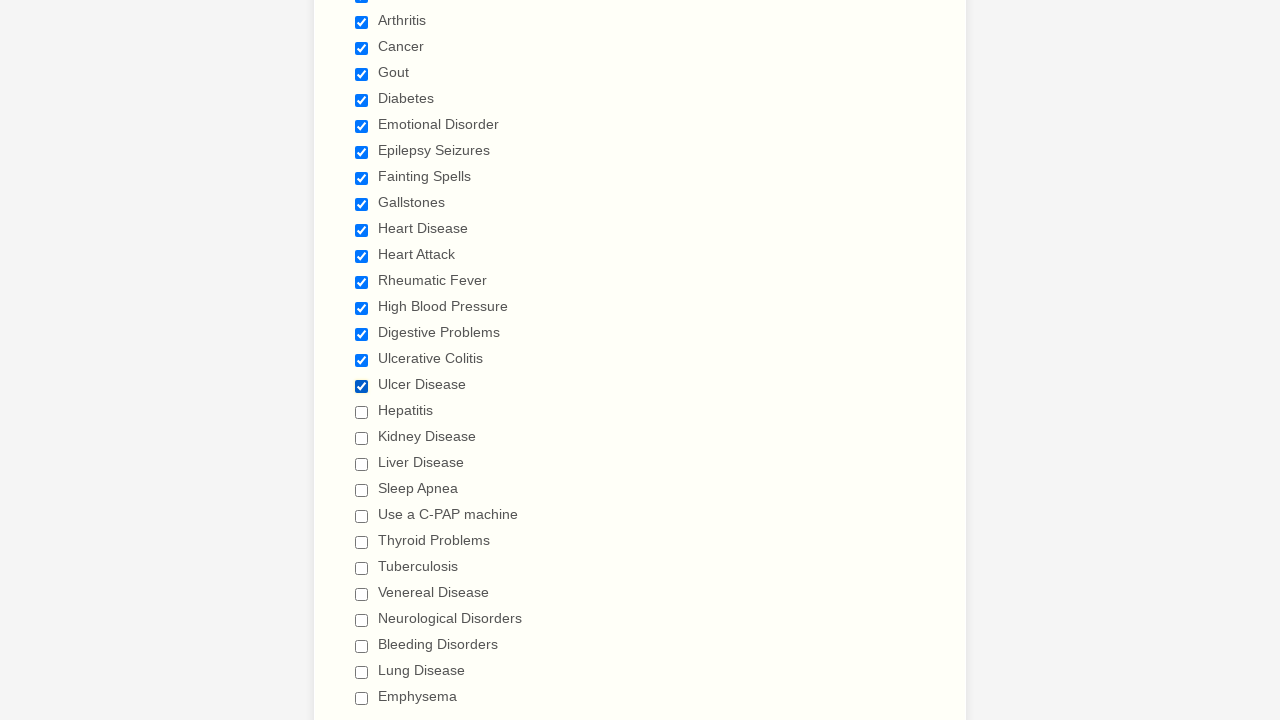

Clicked checkbox 18 to select it at (362, 412) on div.form-input-wide input[type='checkbox'] >> nth=17
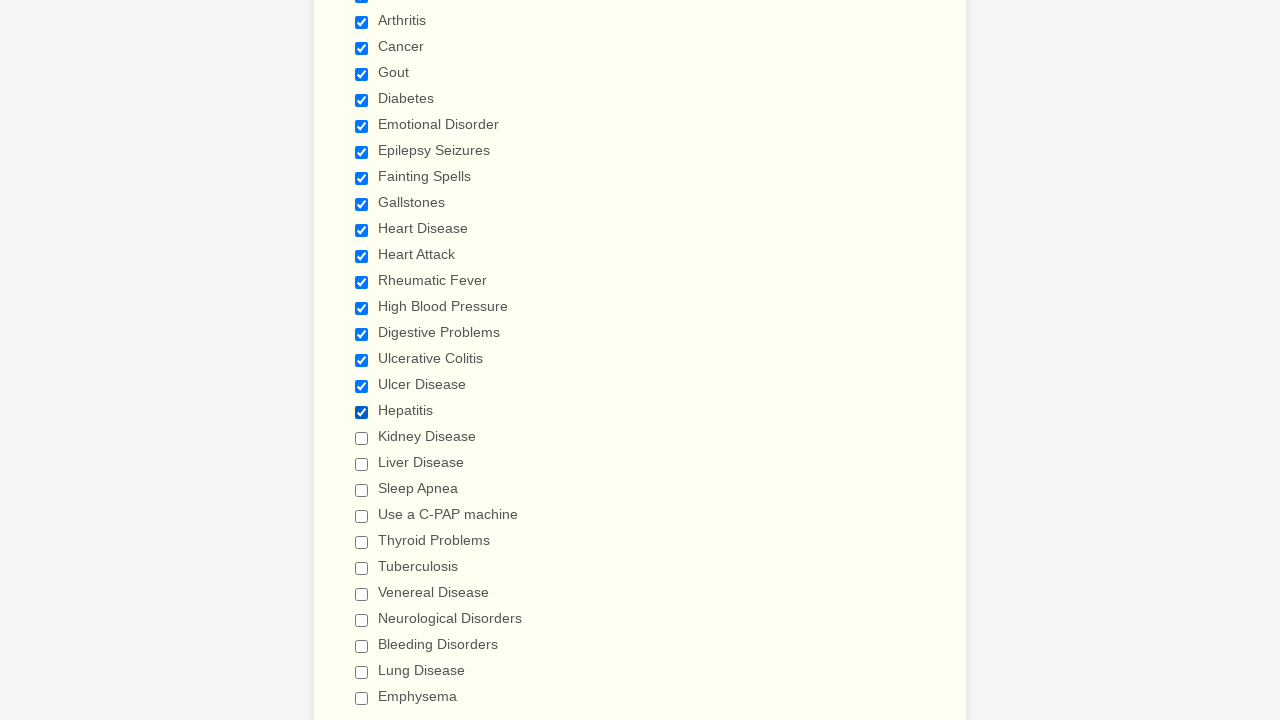

Clicked checkbox 19 to select it at (362, 438) on div.form-input-wide input[type='checkbox'] >> nth=18
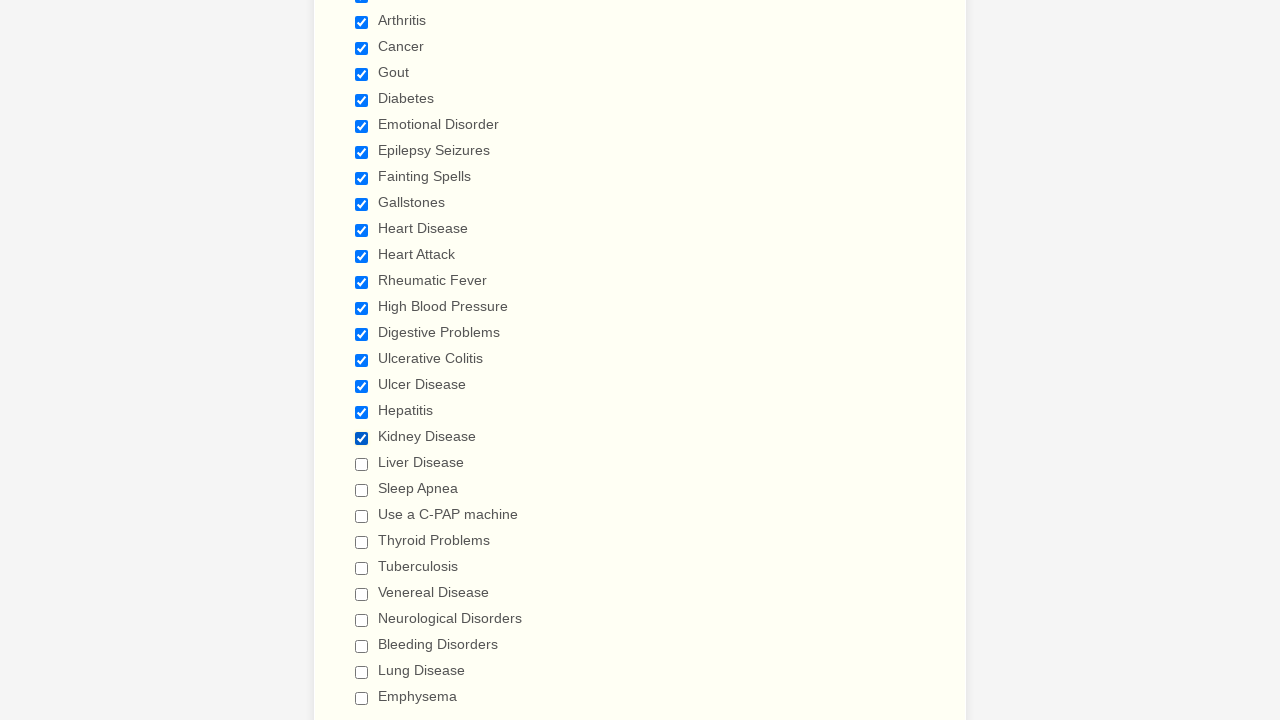

Clicked checkbox 20 to select it at (362, 464) on div.form-input-wide input[type='checkbox'] >> nth=19
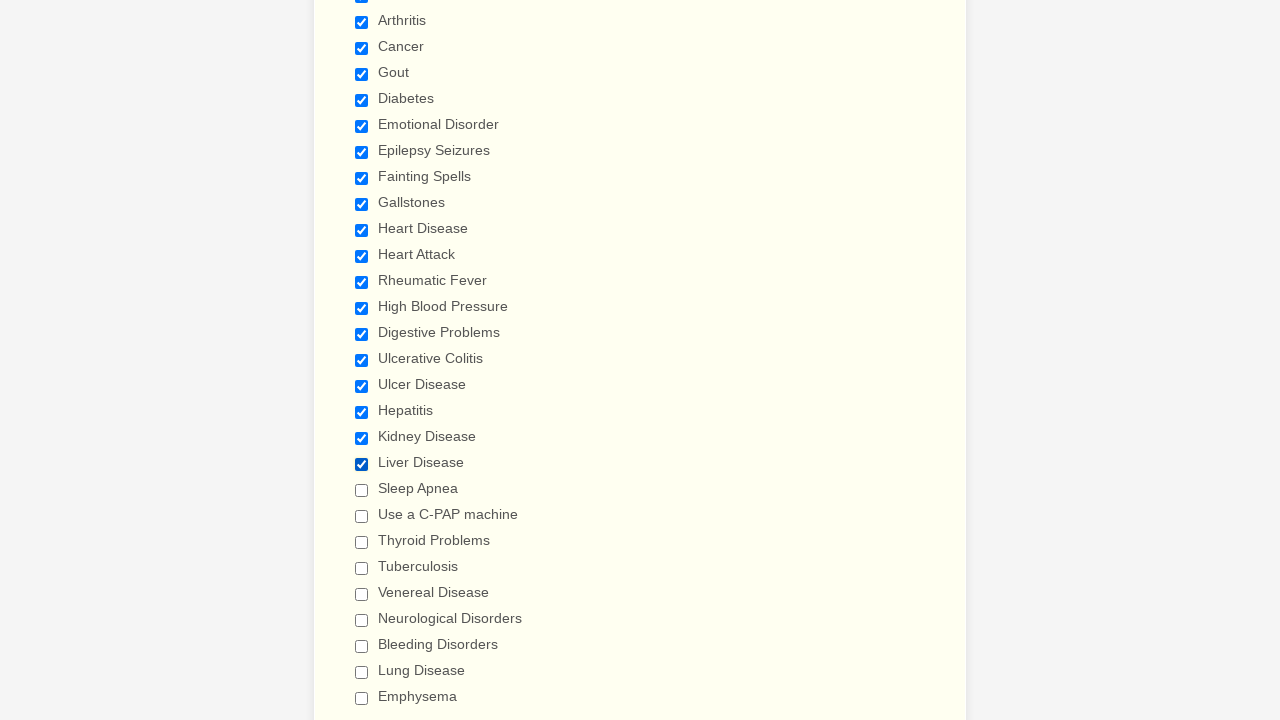

Clicked checkbox 21 to select it at (362, 490) on div.form-input-wide input[type='checkbox'] >> nth=20
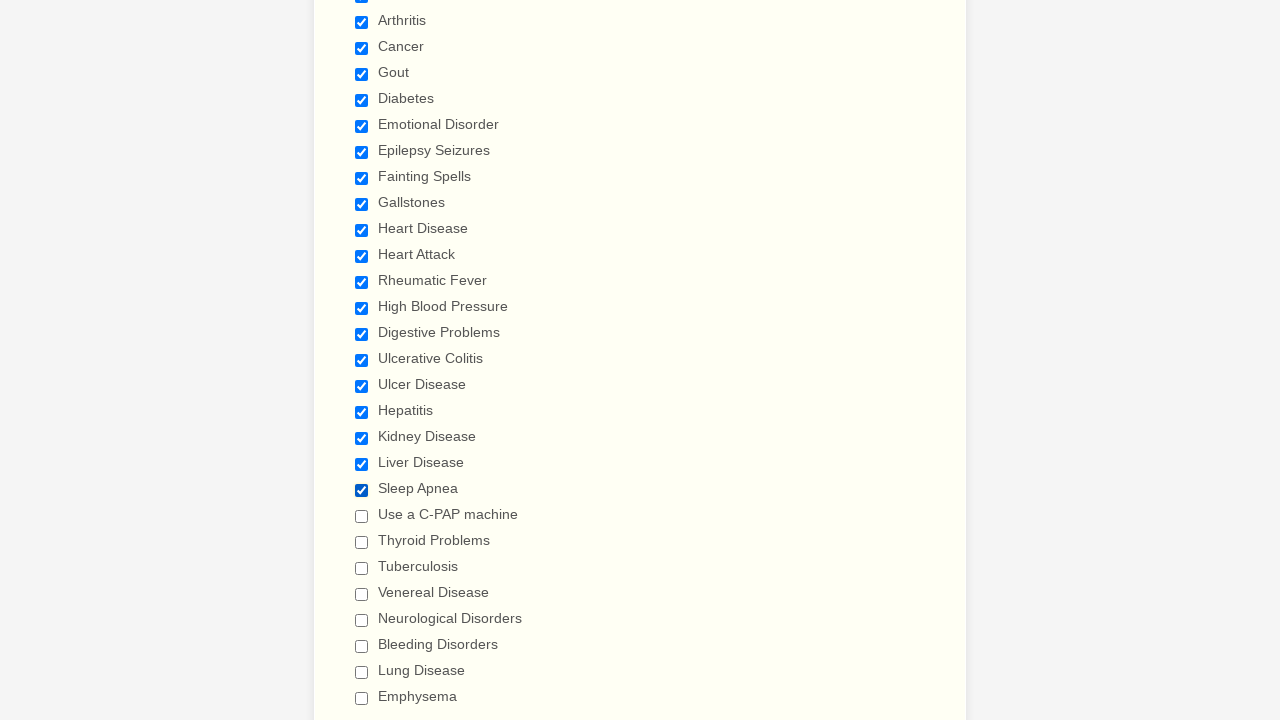

Clicked checkbox 22 to select it at (362, 516) on div.form-input-wide input[type='checkbox'] >> nth=21
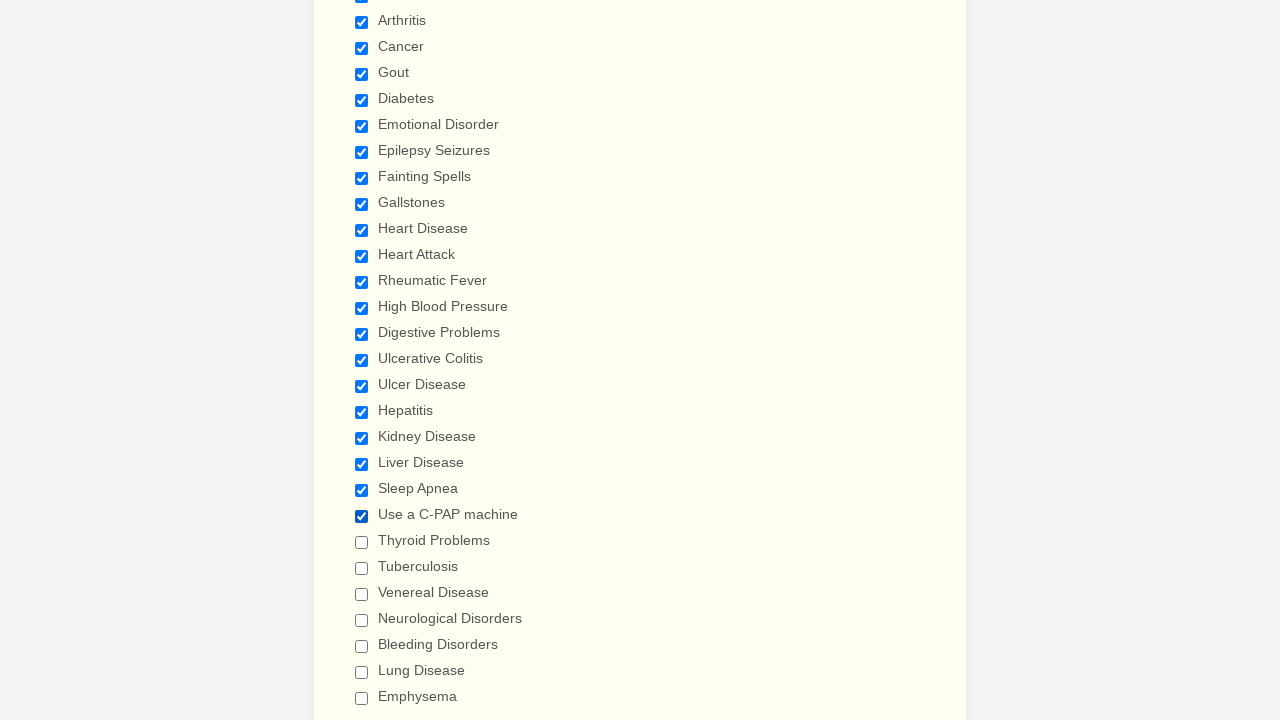

Clicked checkbox 23 to select it at (362, 542) on div.form-input-wide input[type='checkbox'] >> nth=22
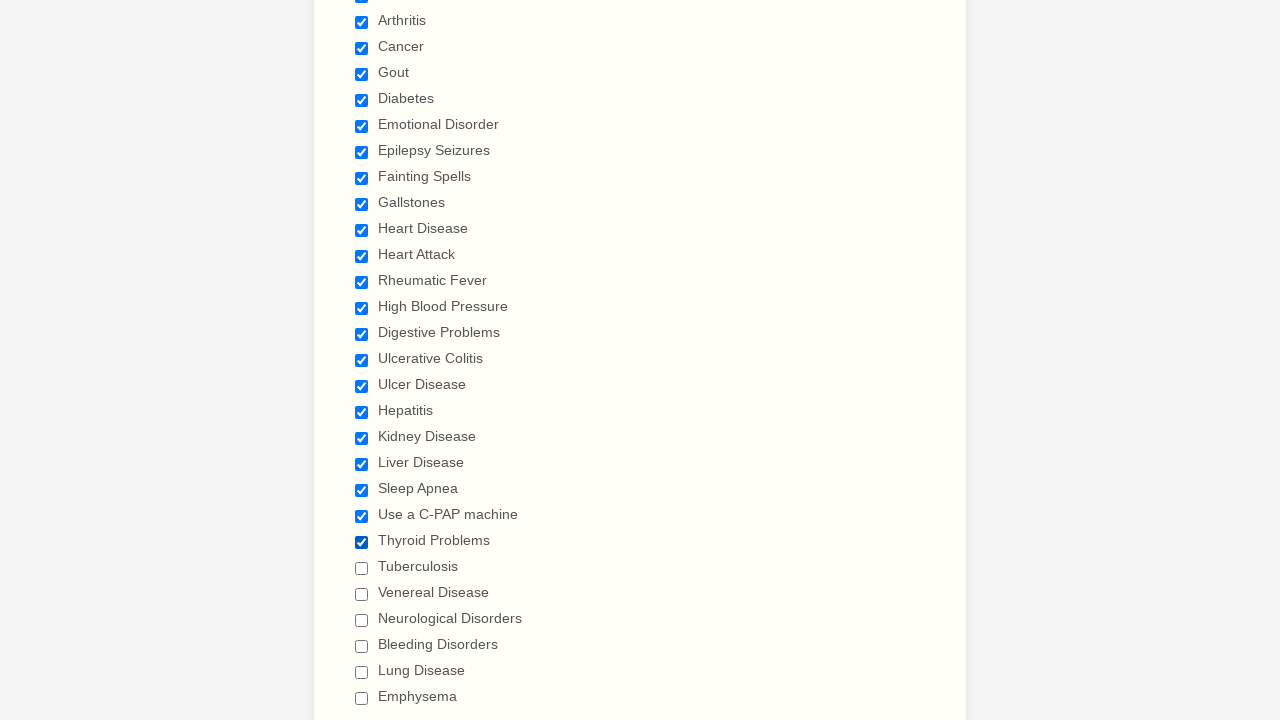

Clicked checkbox 24 to select it at (362, 568) on div.form-input-wide input[type='checkbox'] >> nth=23
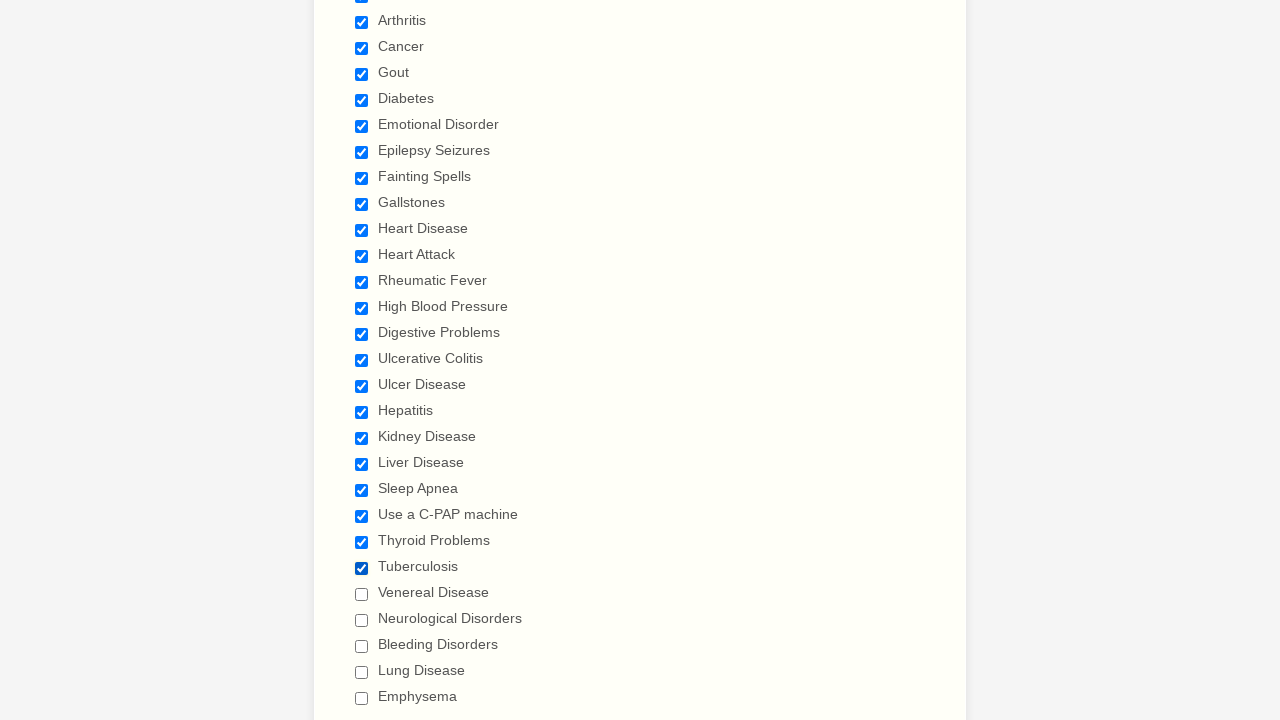

Clicked checkbox 25 to select it at (362, 594) on div.form-input-wide input[type='checkbox'] >> nth=24
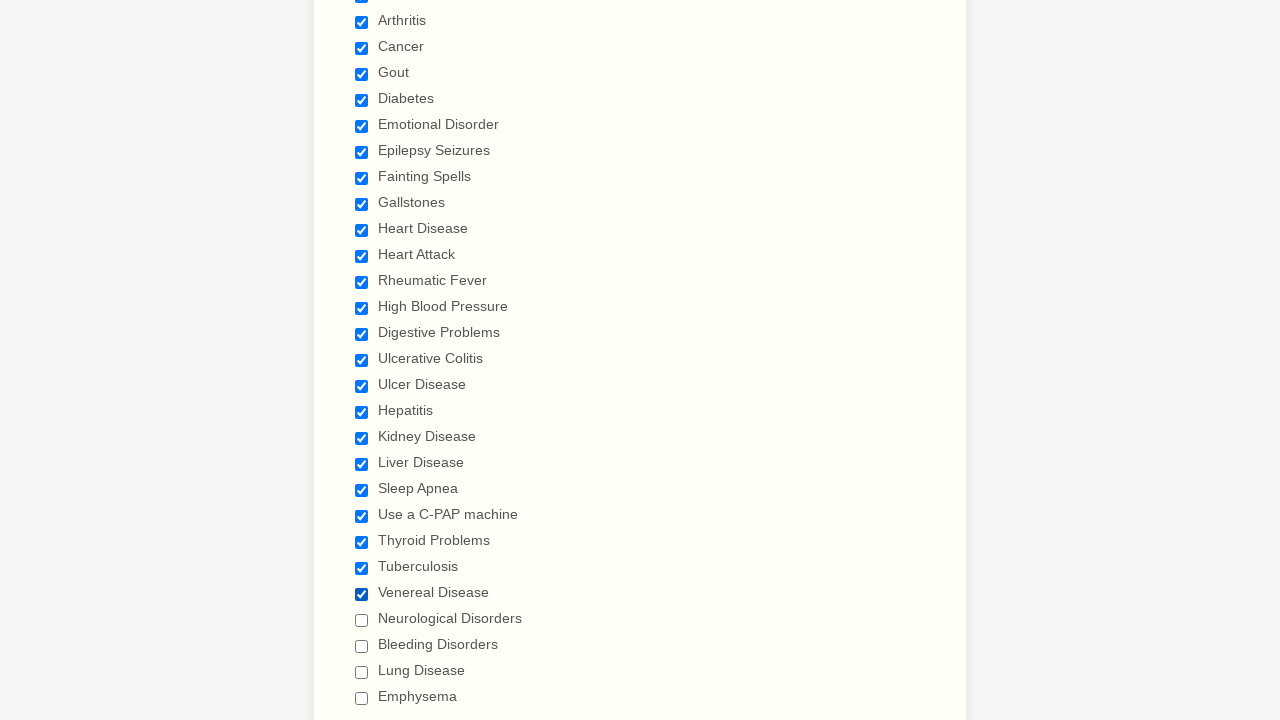

Clicked checkbox 26 to select it at (362, 620) on div.form-input-wide input[type='checkbox'] >> nth=25
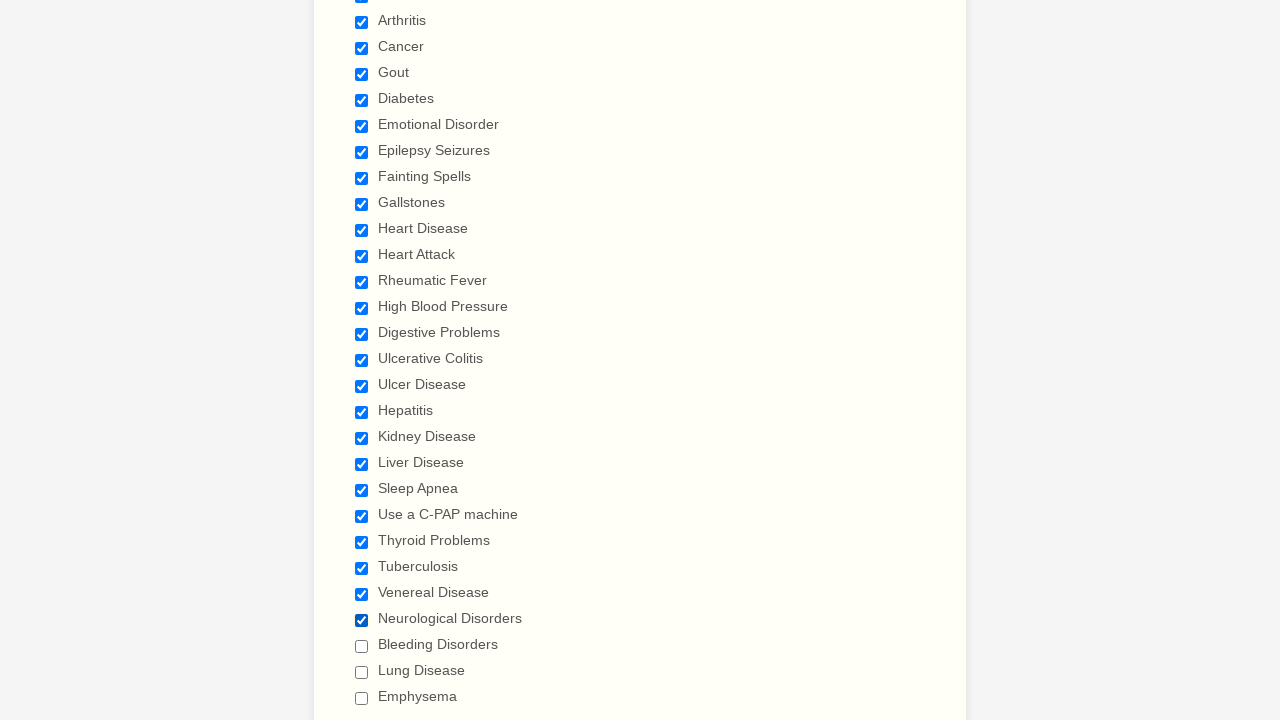

Clicked checkbox 27 to select it at (362, 646) on div.form-input-wide input[type='checkbox'] >> nth=26
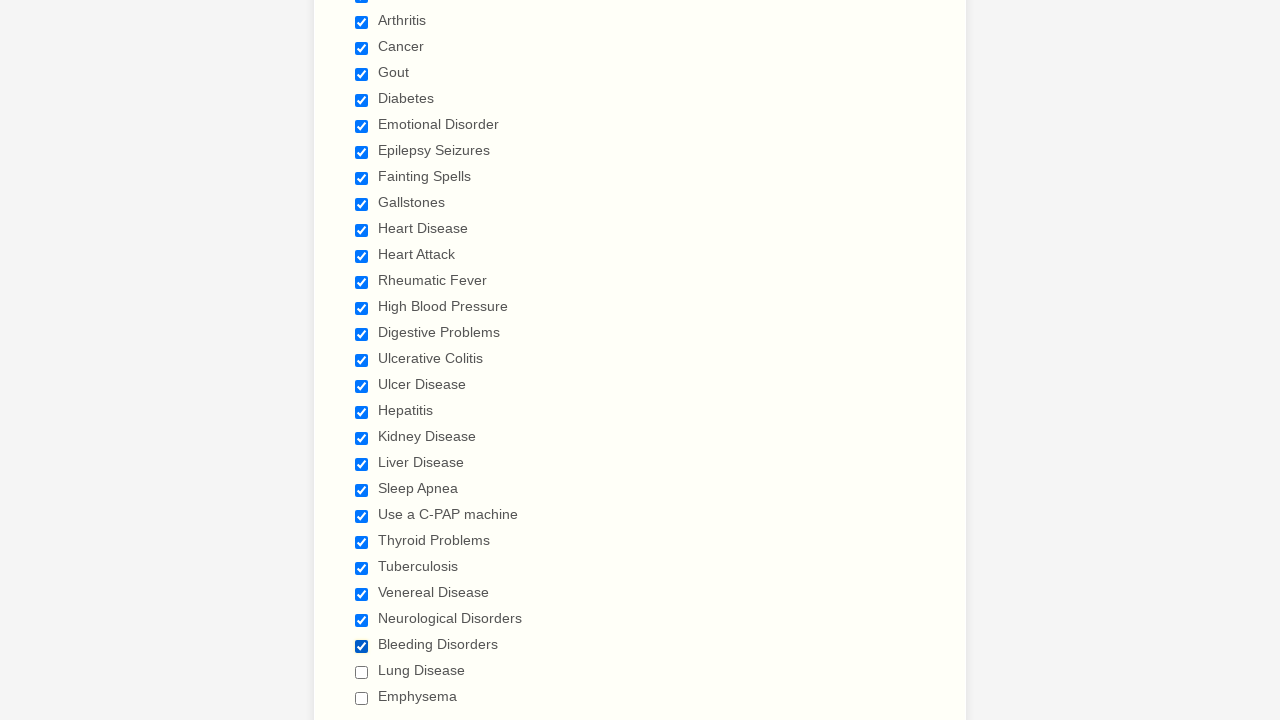

Clicked checkbox 28 to select it at (362, 672) on div.form-input-wide input[type='checkbox'] >> nth=27
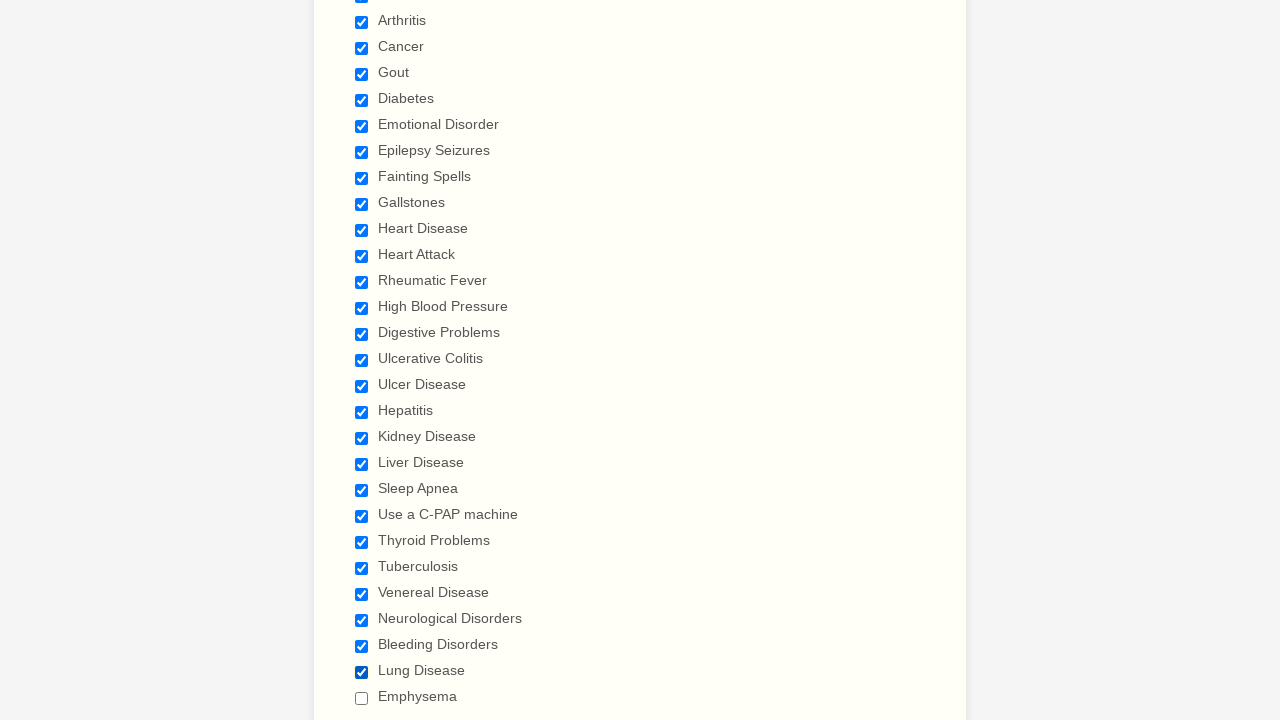

Clicked checkbox 29 to select it at (362, 698) on div.form-input-wide input[type='checkbox'] >> nth=28
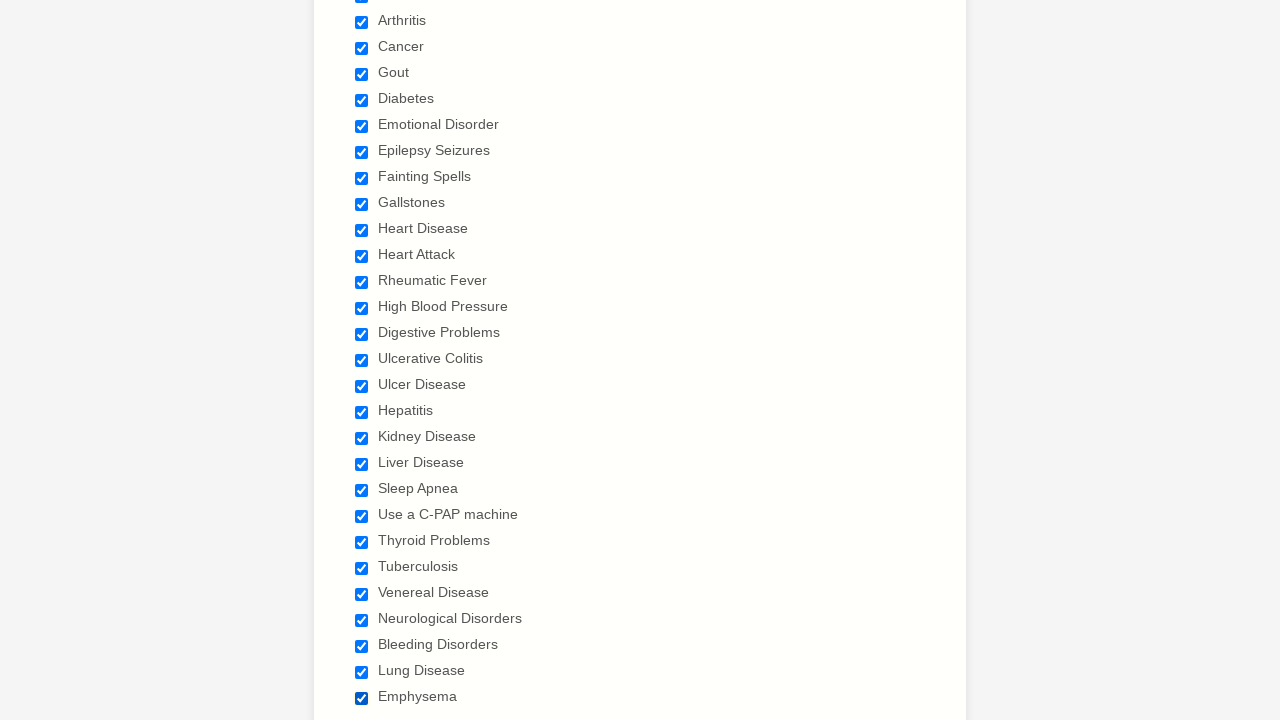

Verified checkbox 1 is checked
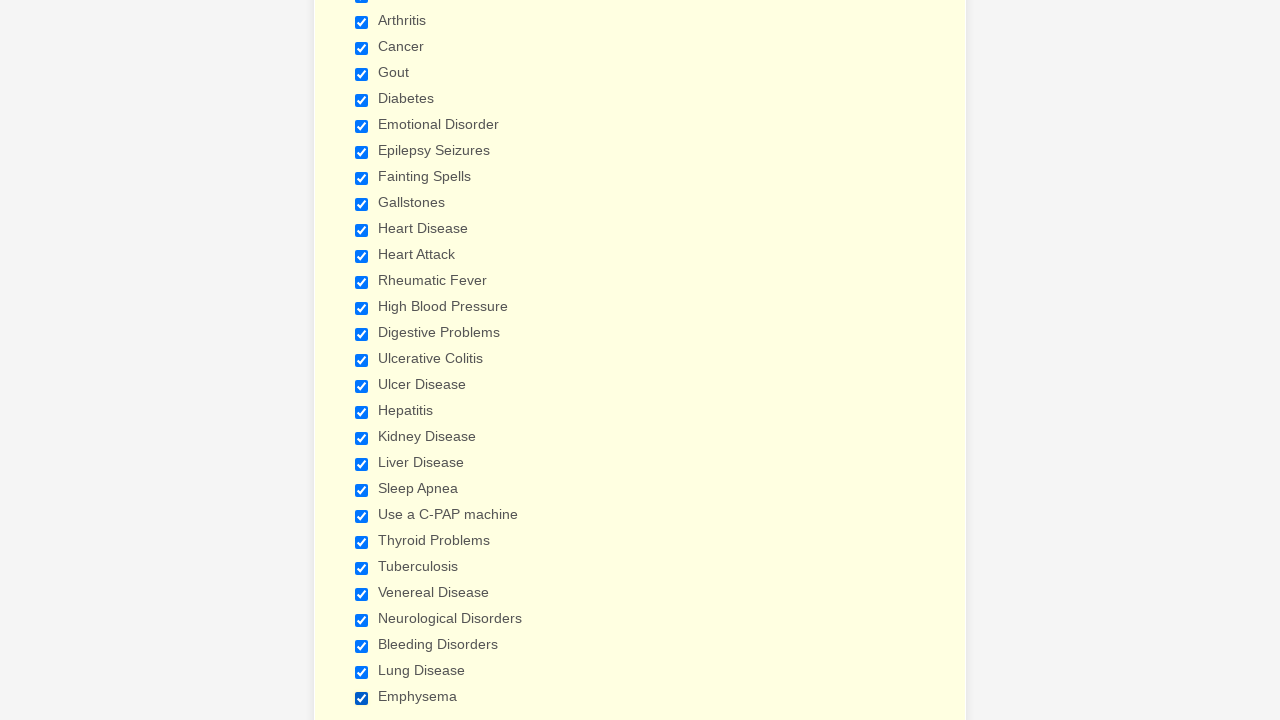

Verified checkbox 2 is checked
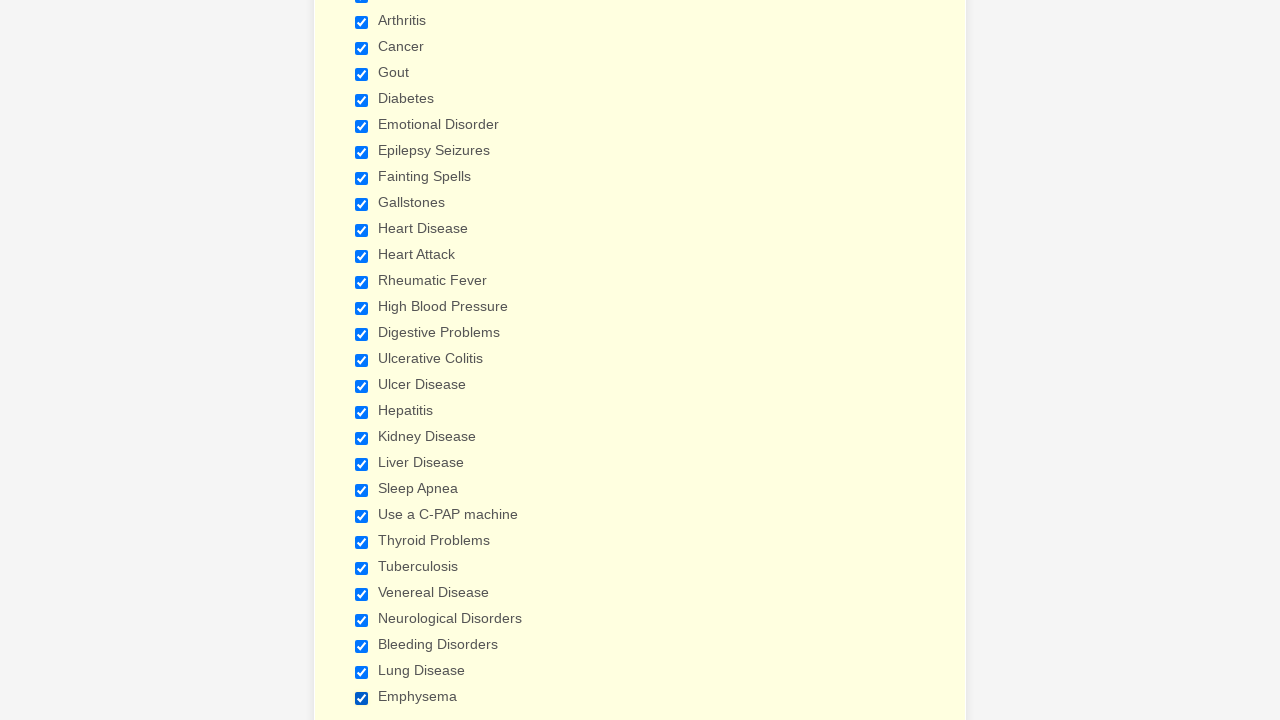

Verified checkbox 3 is checked
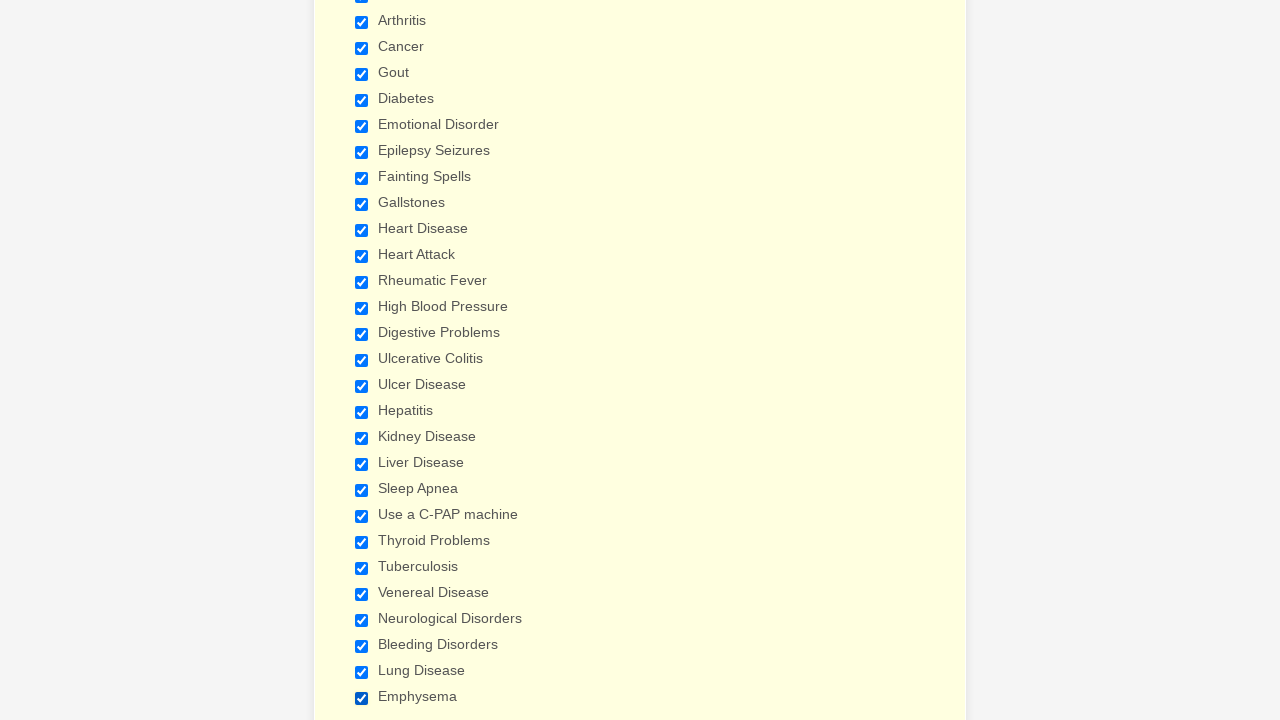

Verified checkbox 4 is checked
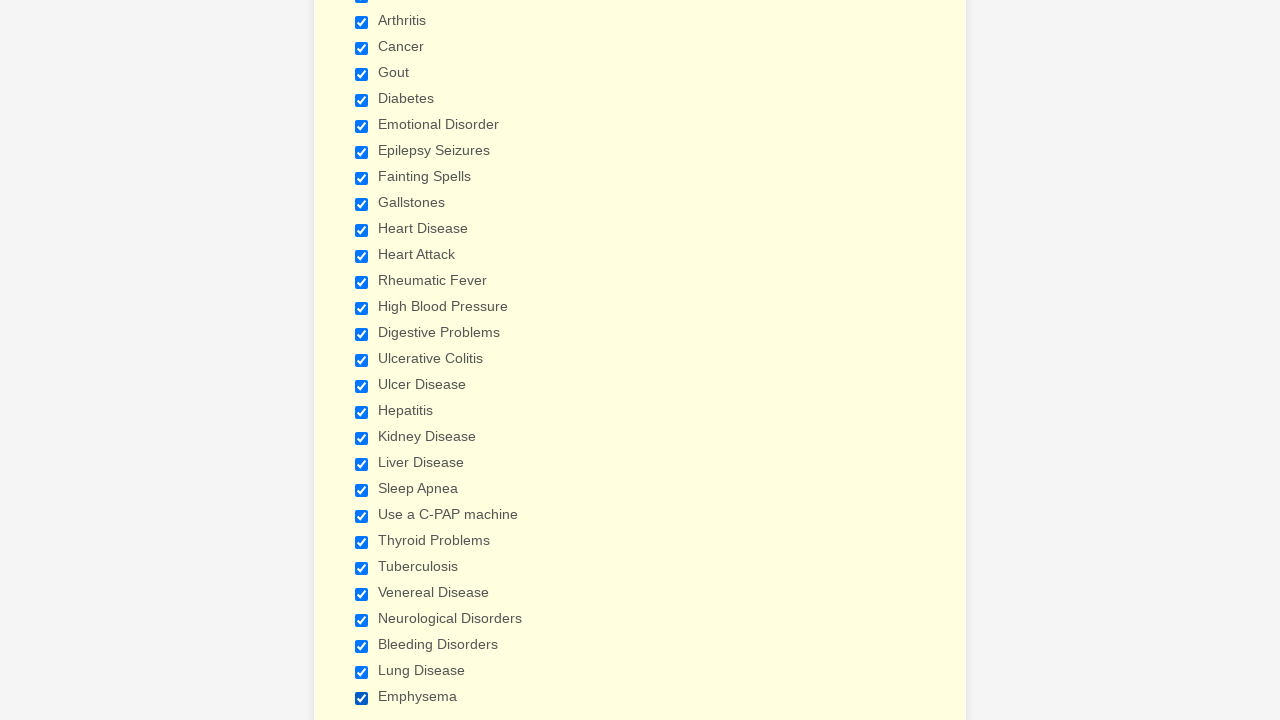

Verified checkbox 5 is checked
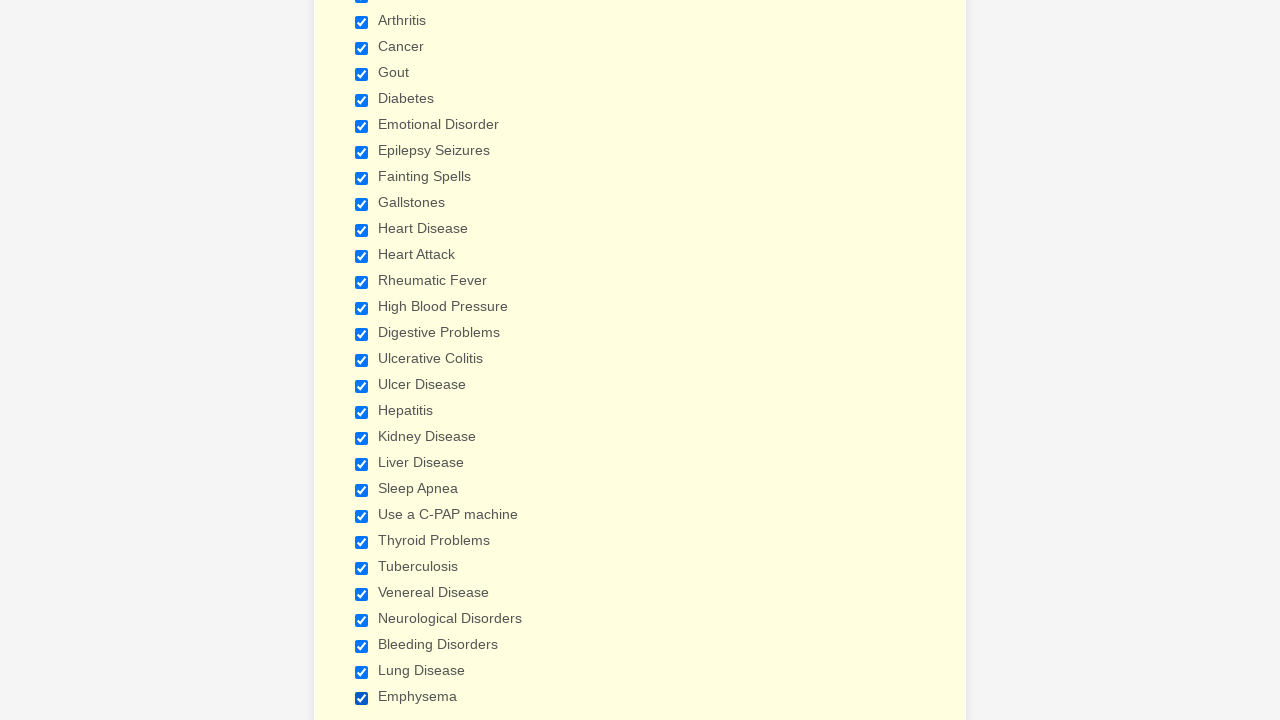

Verified checkbox 6 is checked
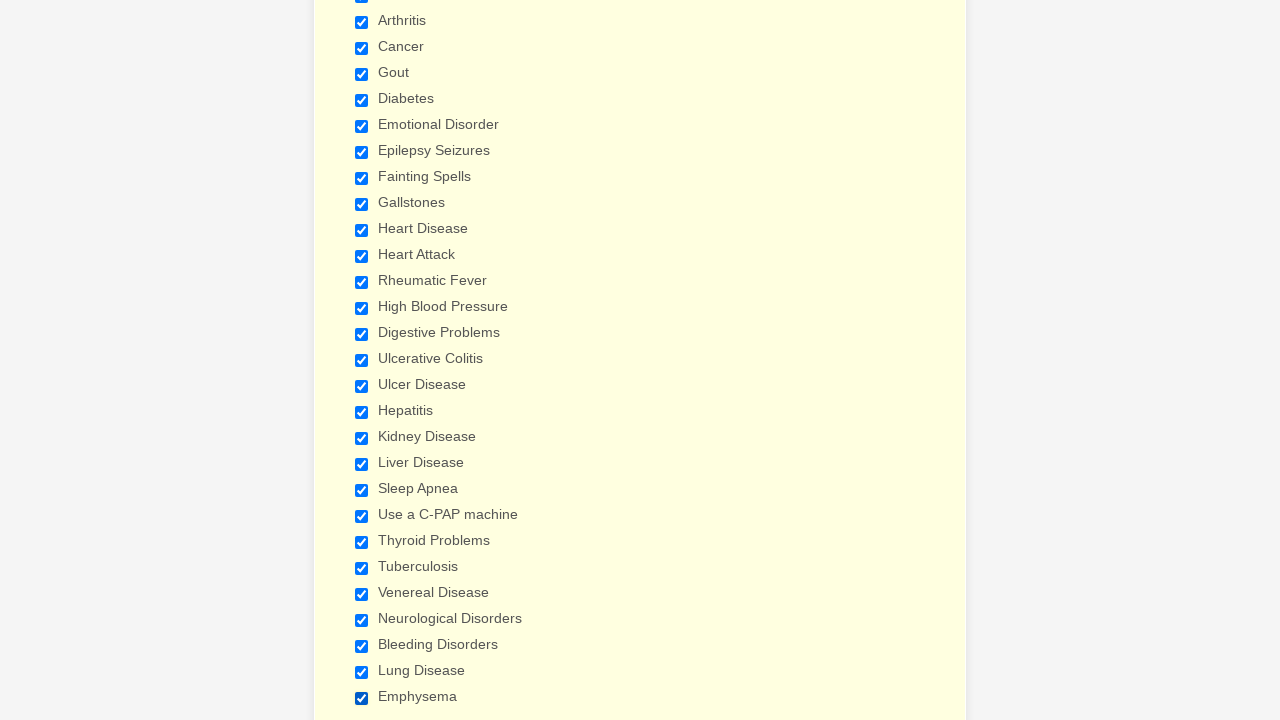

Verified checkbox 7 is checked
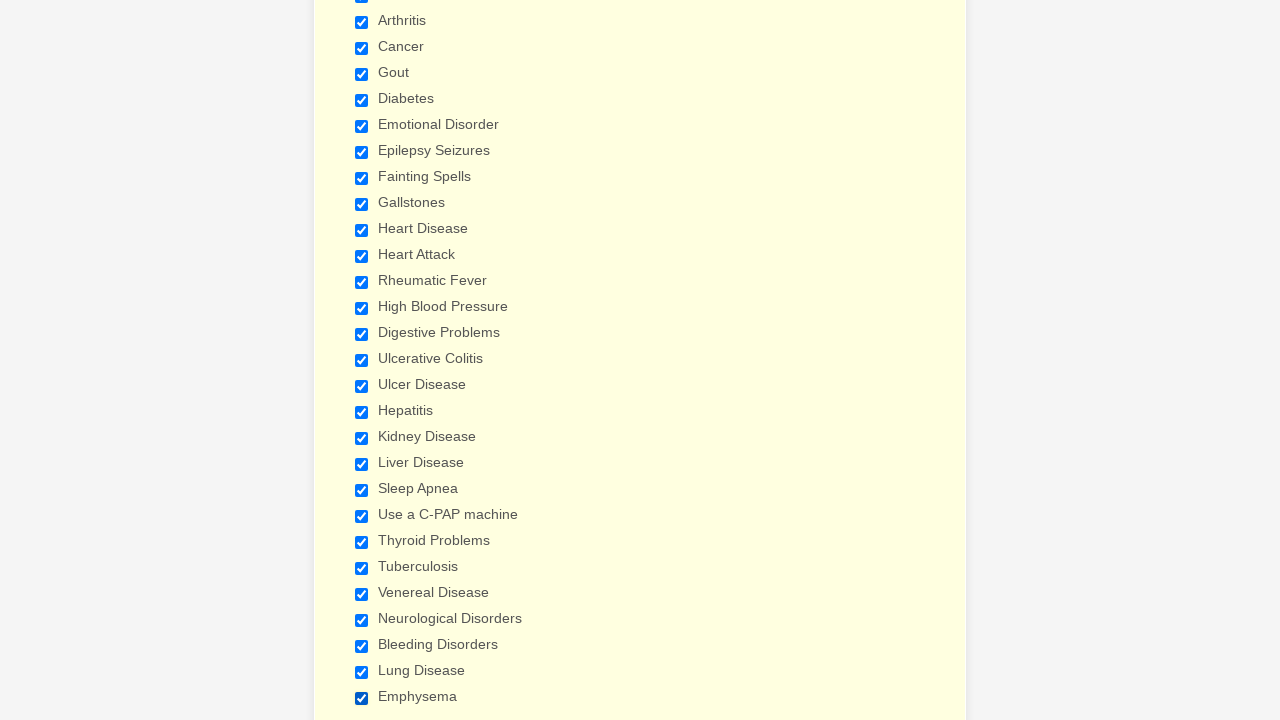

Verified checkbox 8 is checked
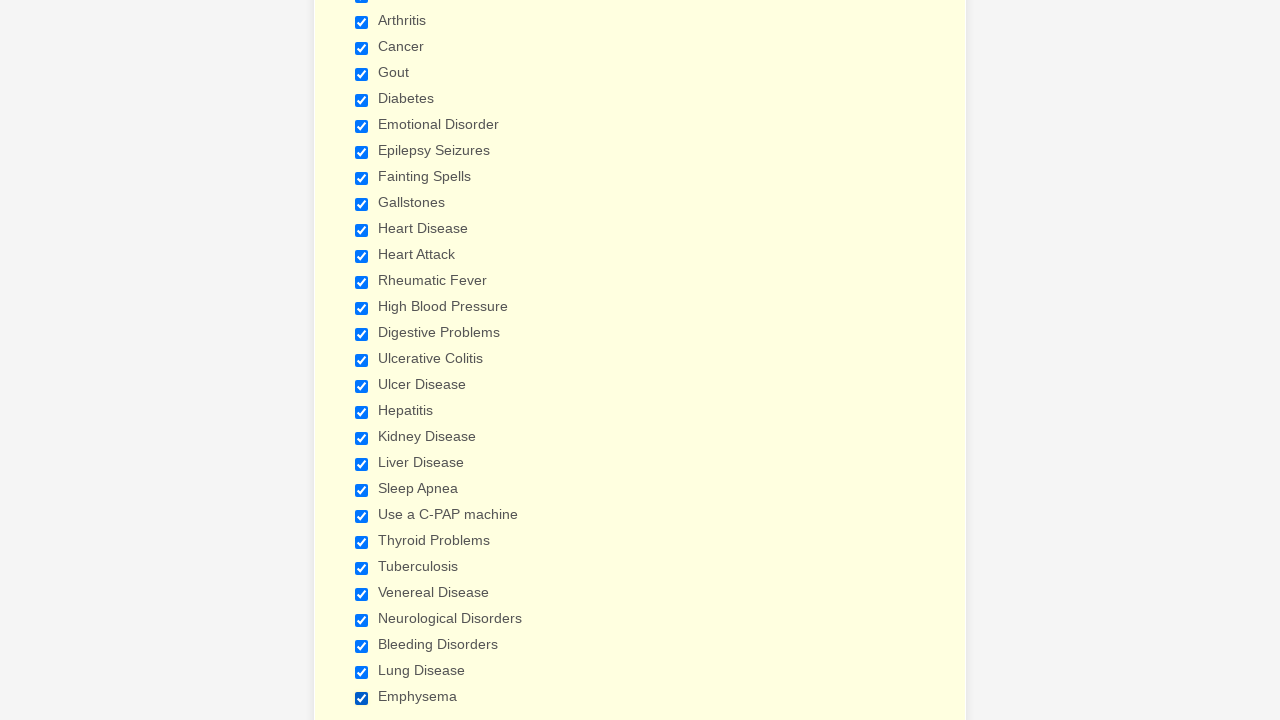

Verified checkbox 9 is checked
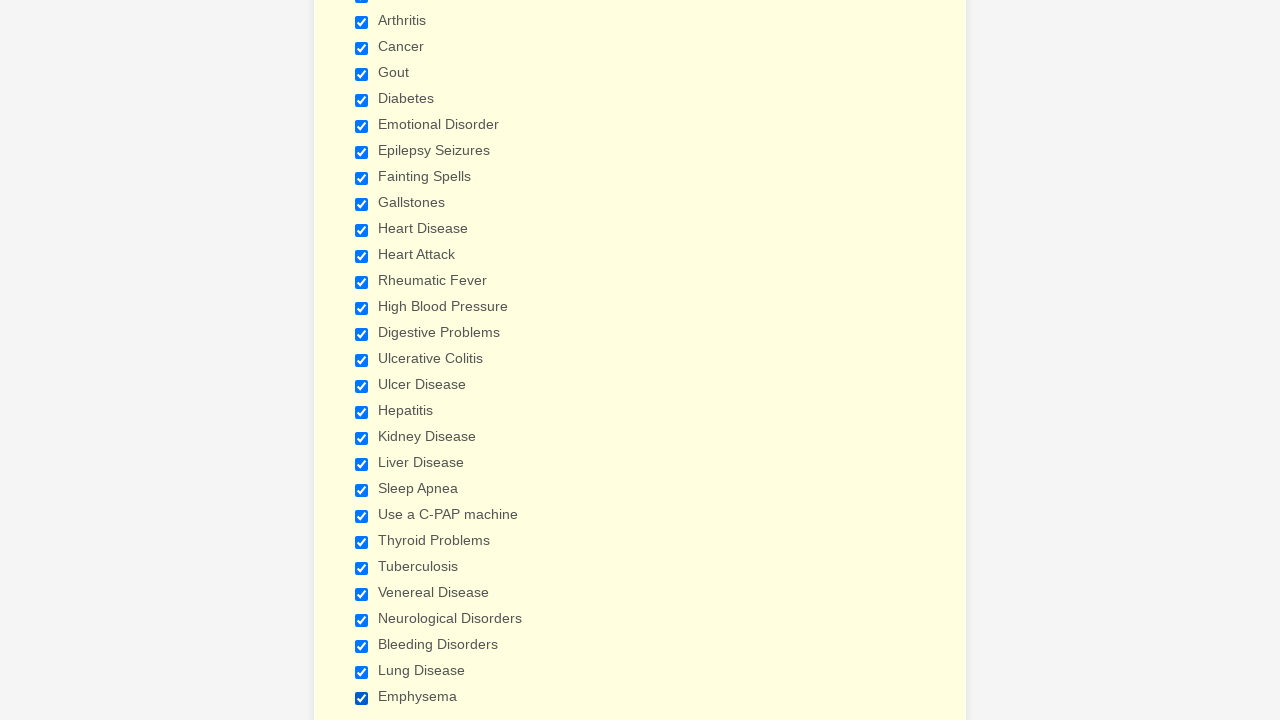

Verified checkbox 10 is checked
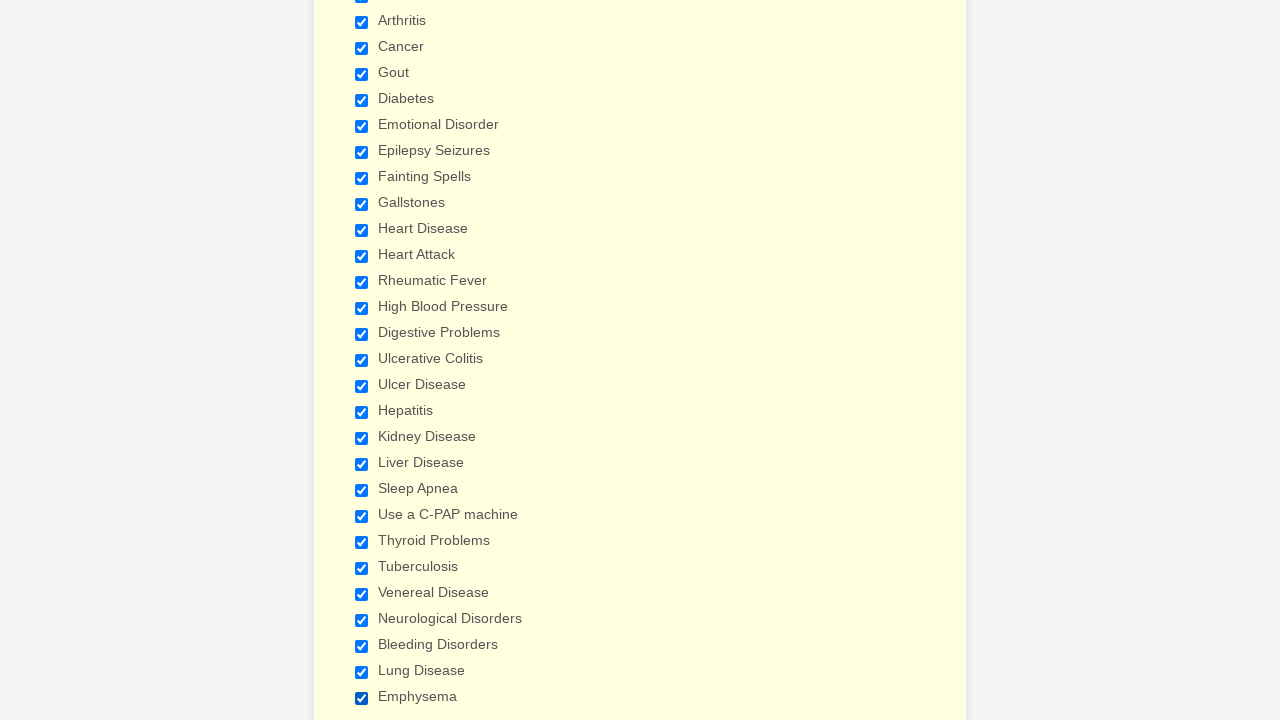

Verified checkbox 11 is checked
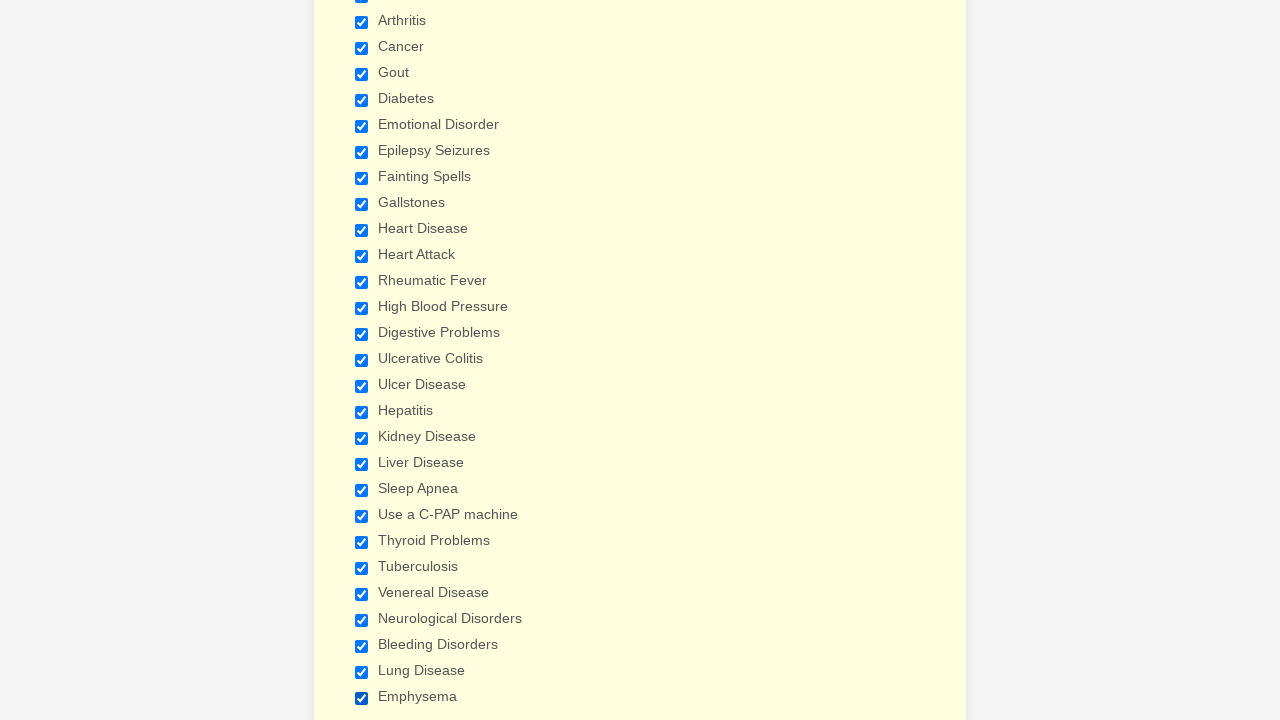

Verified checkbox 12 is checked
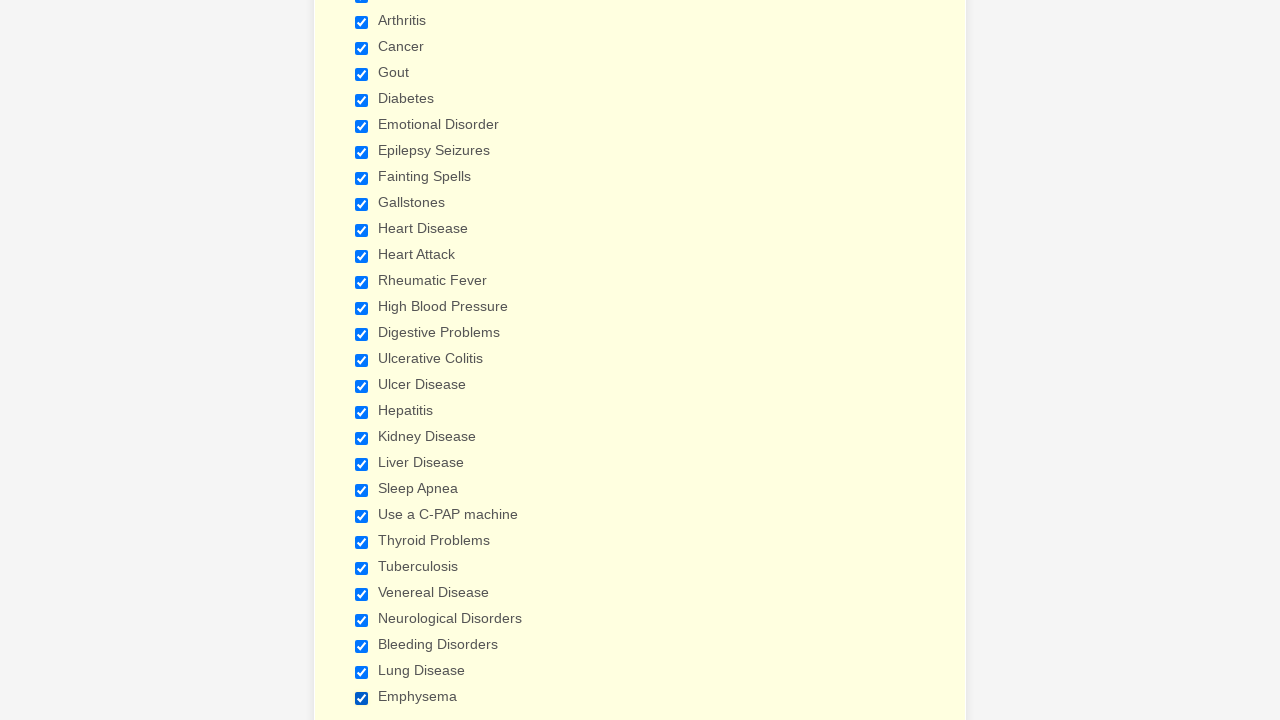

Verified checkbox 13 is checked
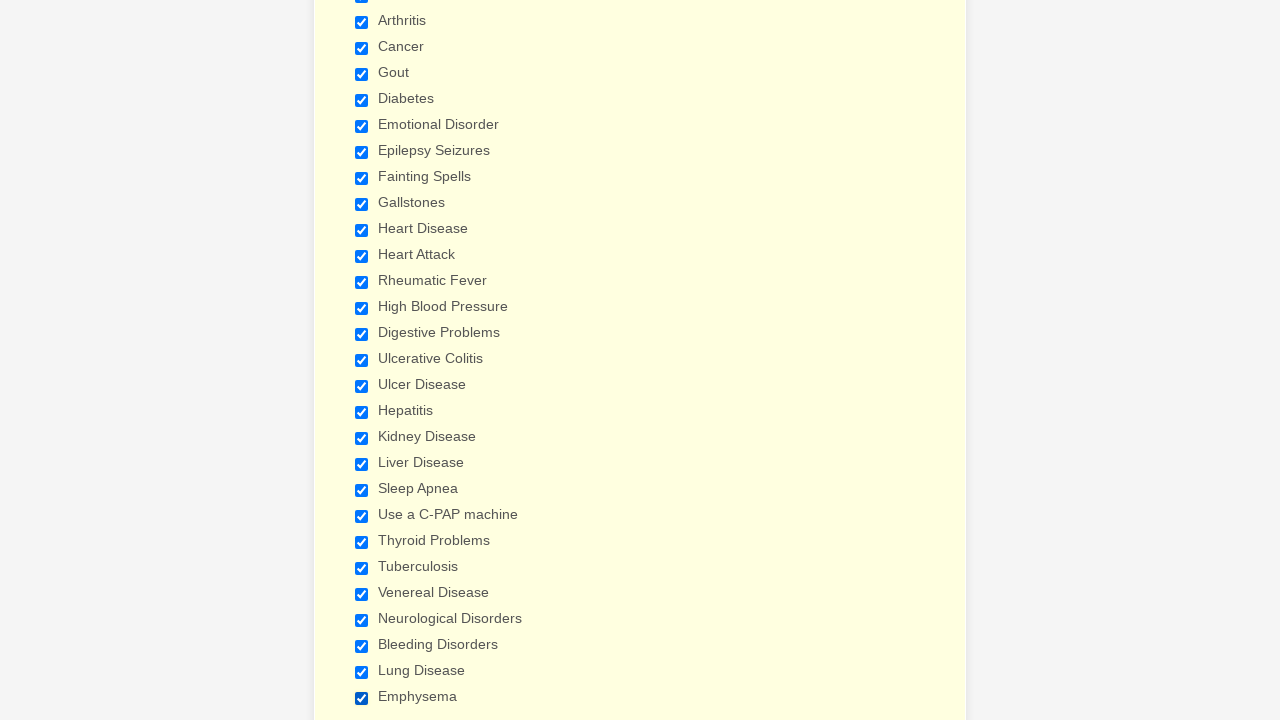

Verified checkbox 14 is checked
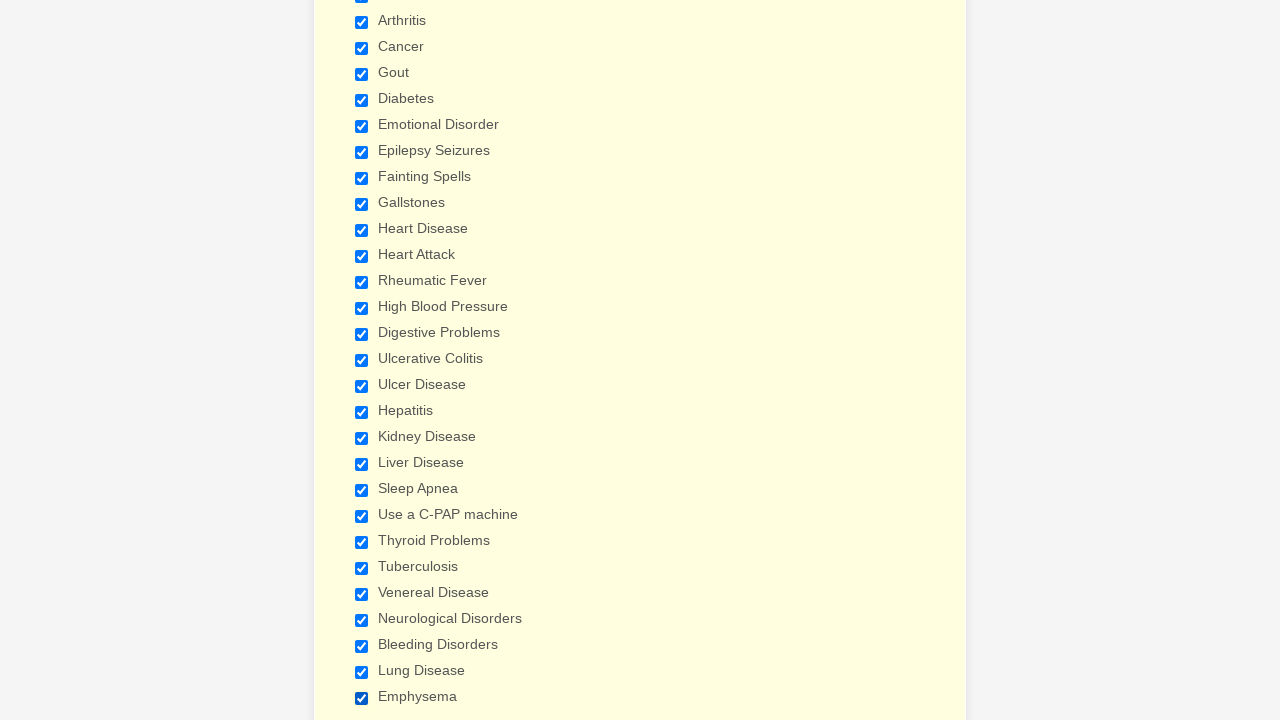

Verified checkbox 15 is checked
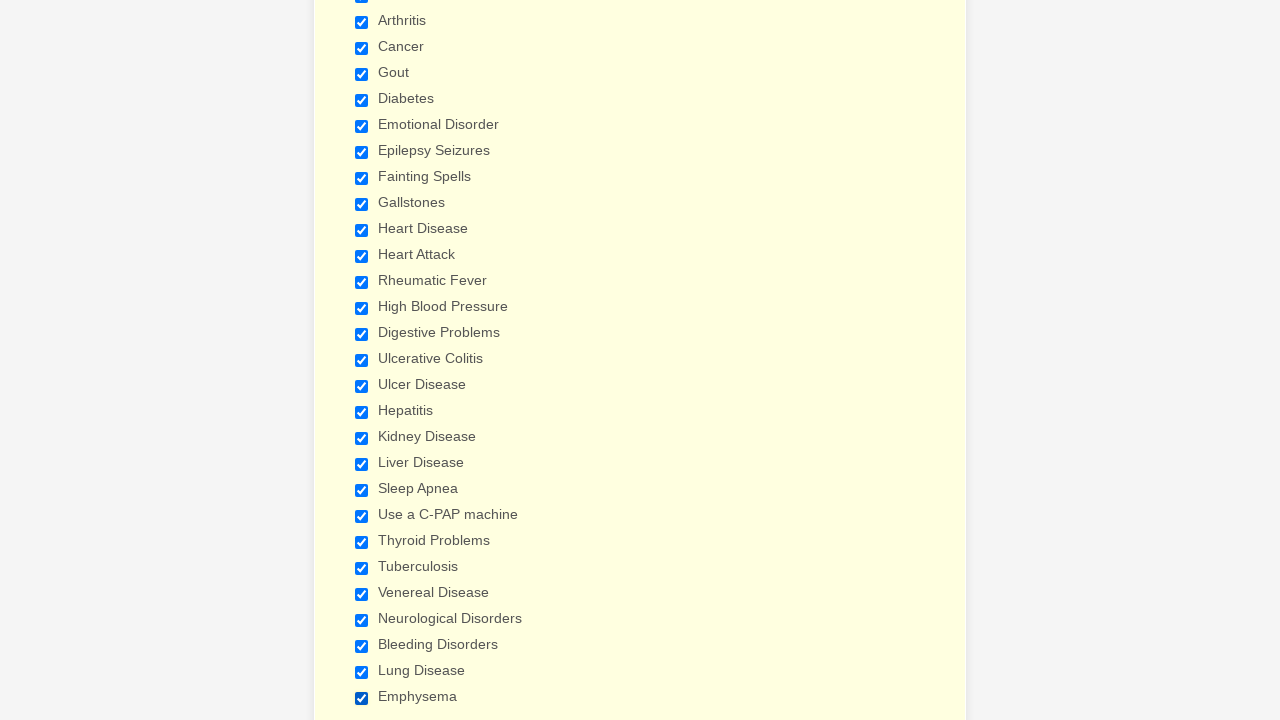

Verified checkbox 16 is checked
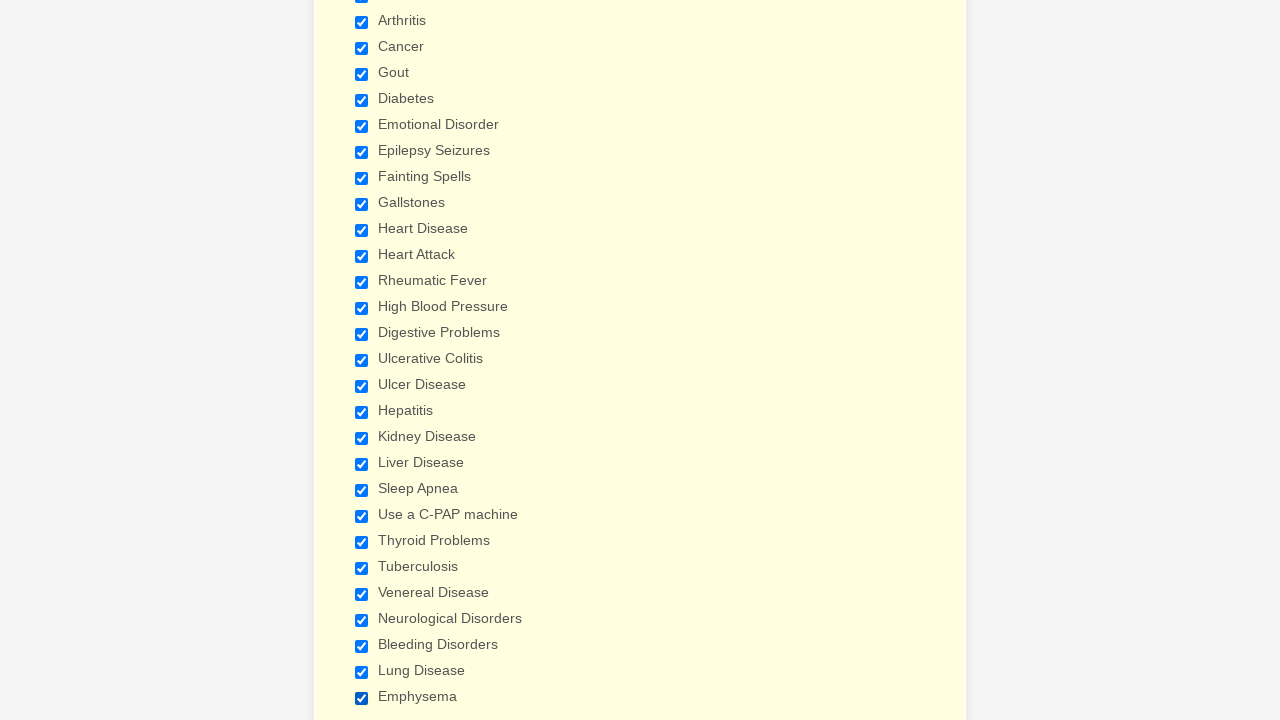

Verified checkbox 17 is checked
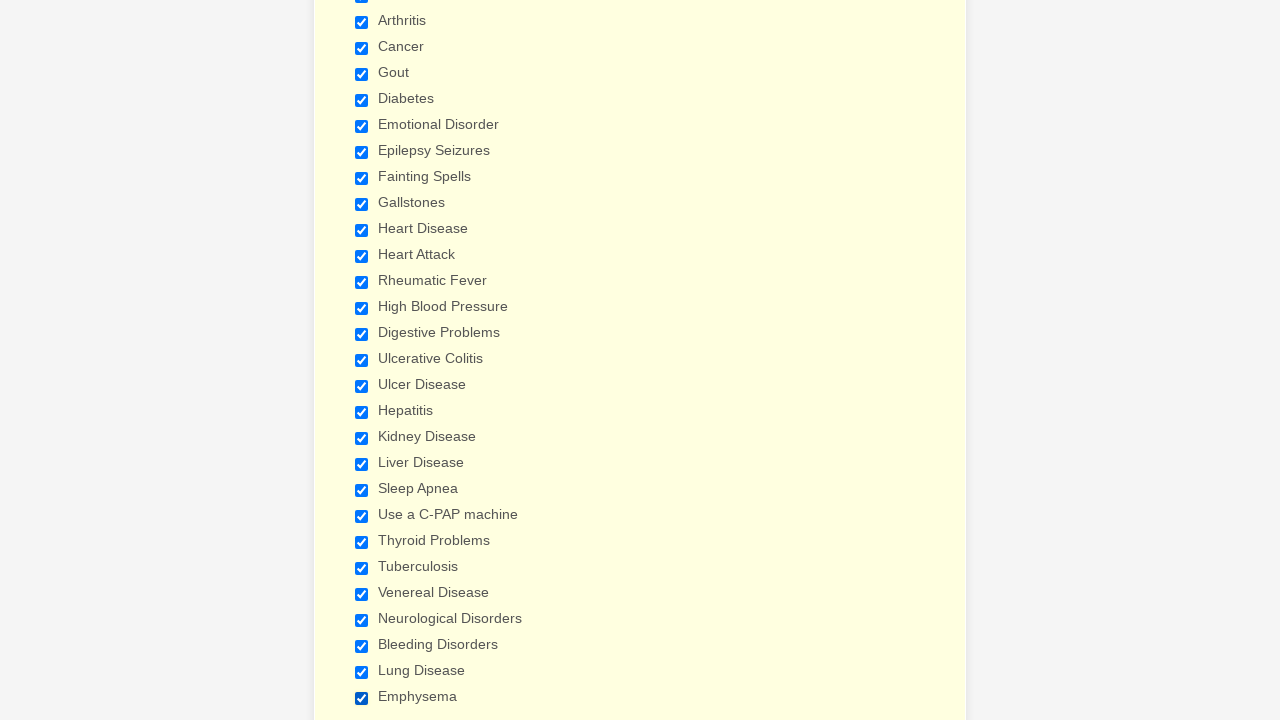

Verified checkbox 18 is checked
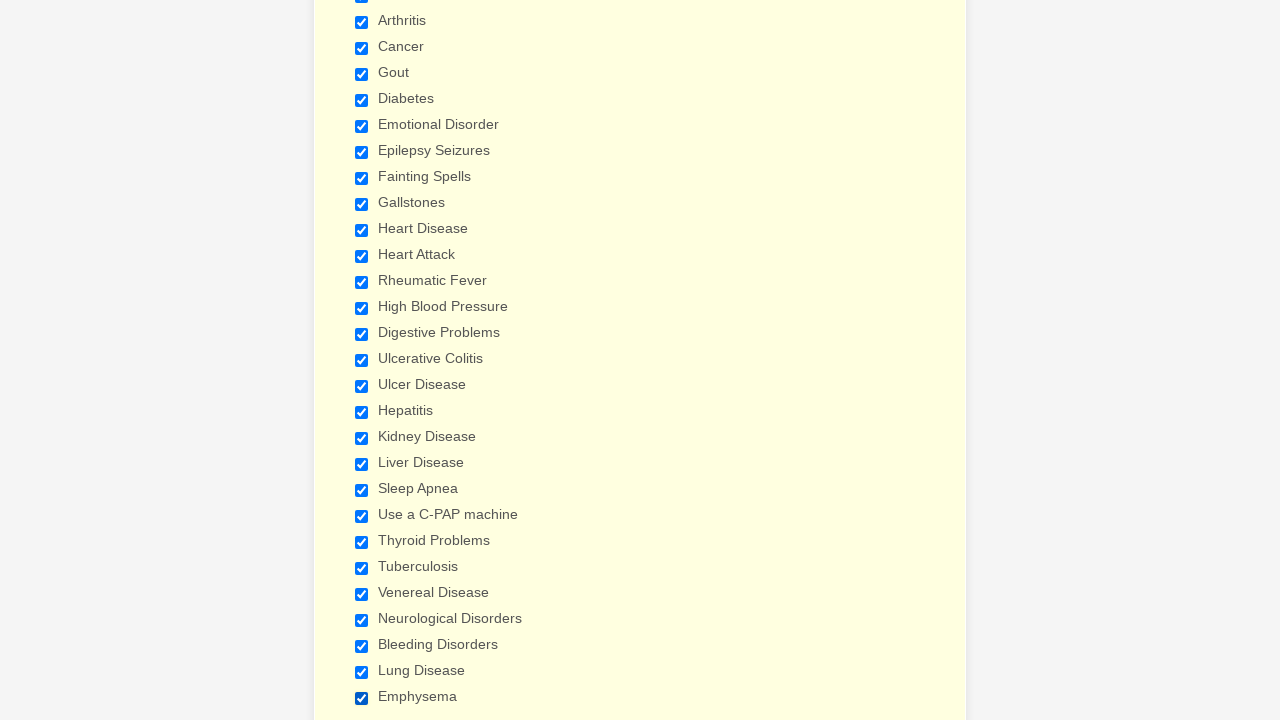

Verified checkbox 19 is checked
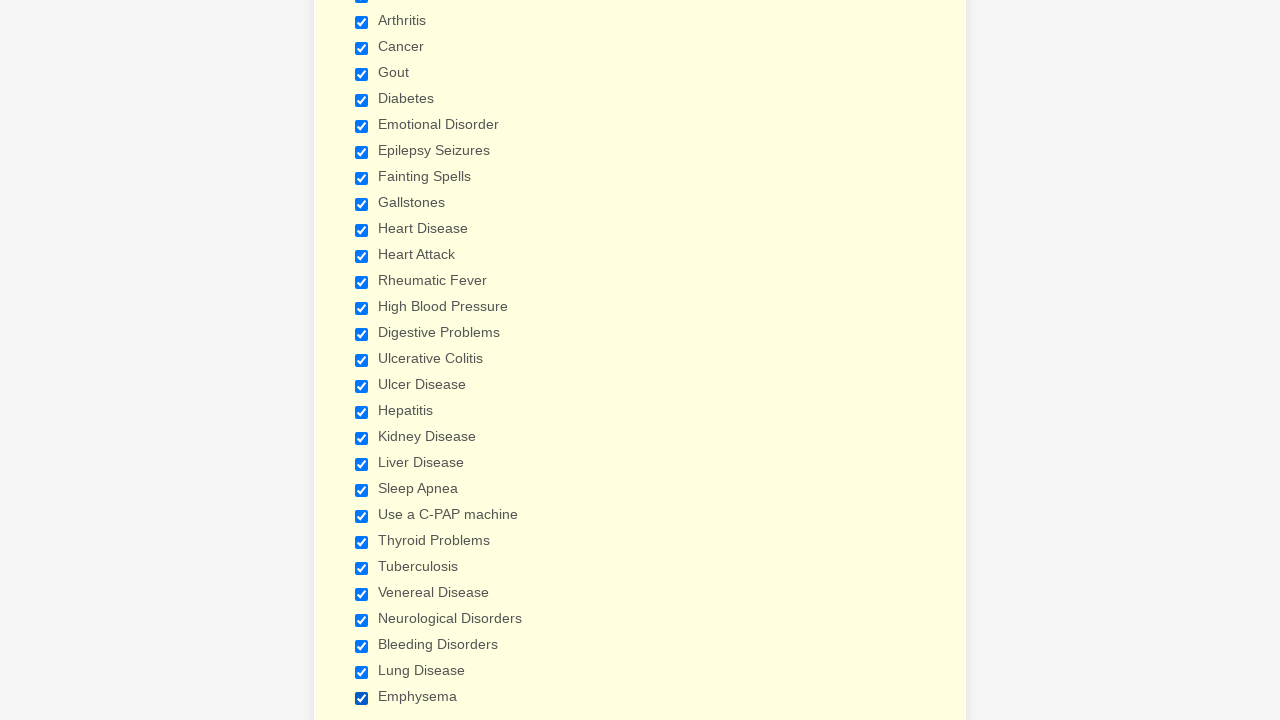

Verified checkbox 20 is checked
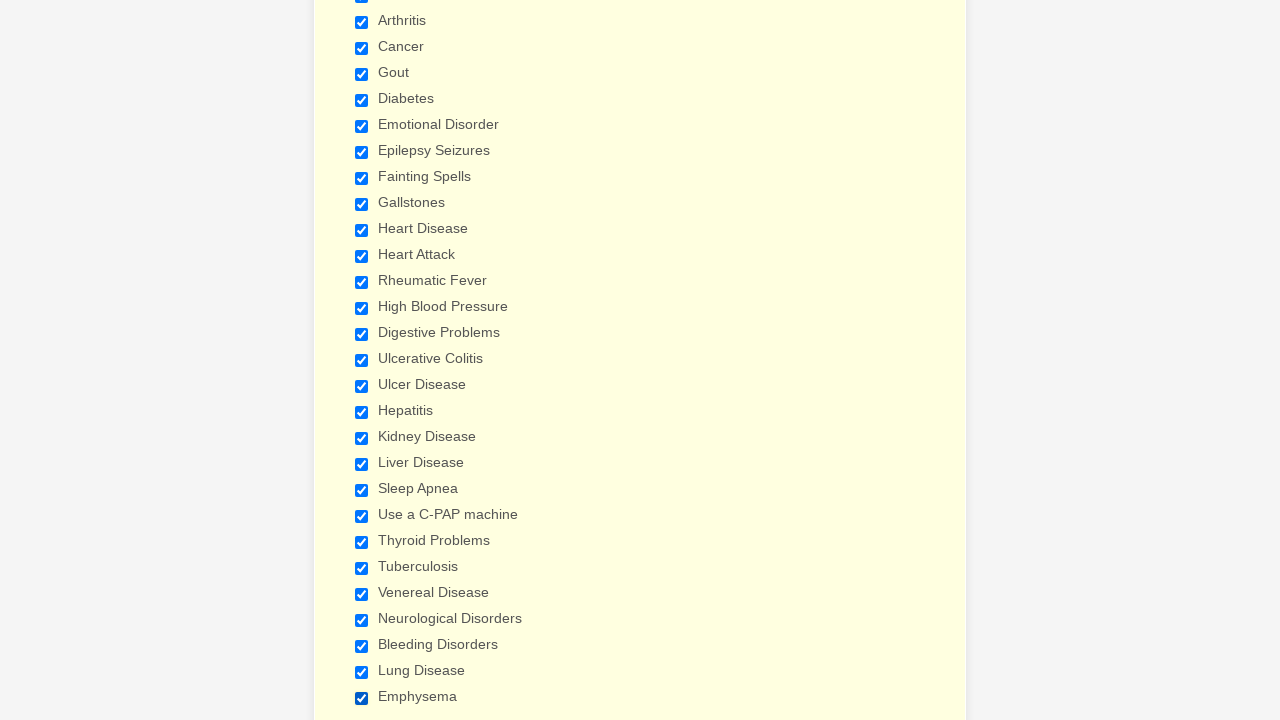

Verified checkbox 21 is checked
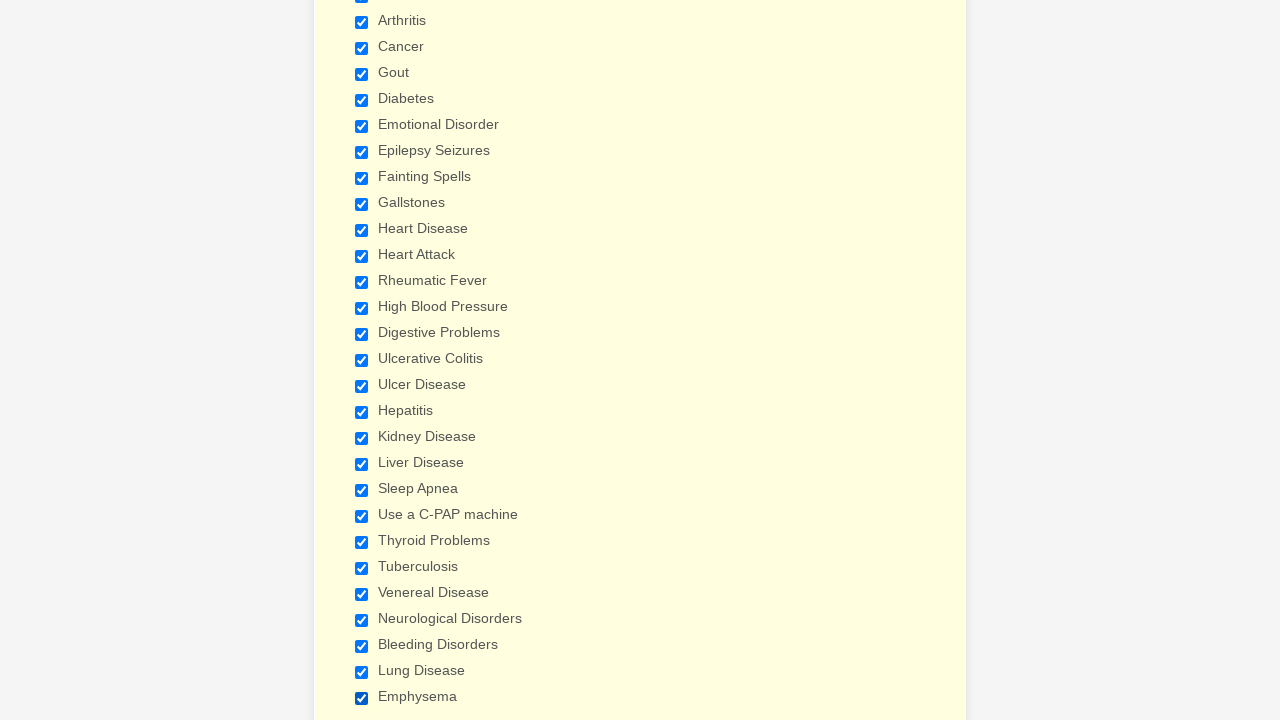

Verified checkbox 22 is checked
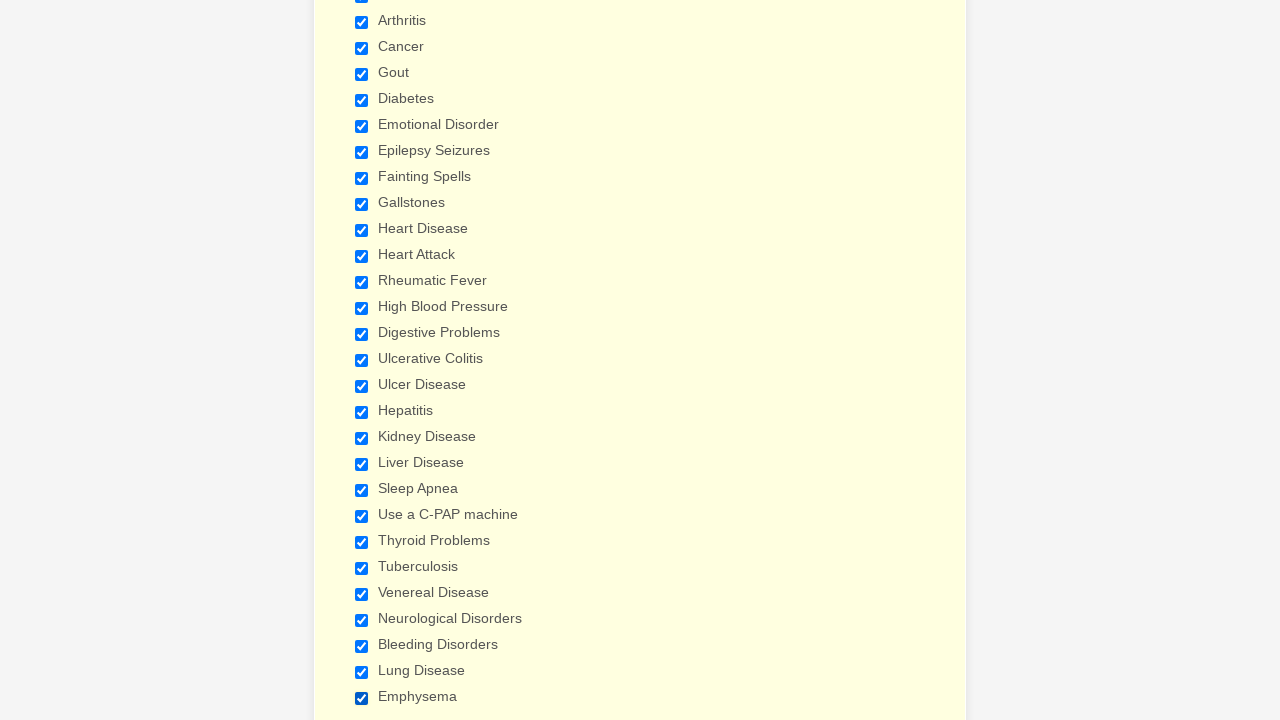

Verified checkbox 23 is checked
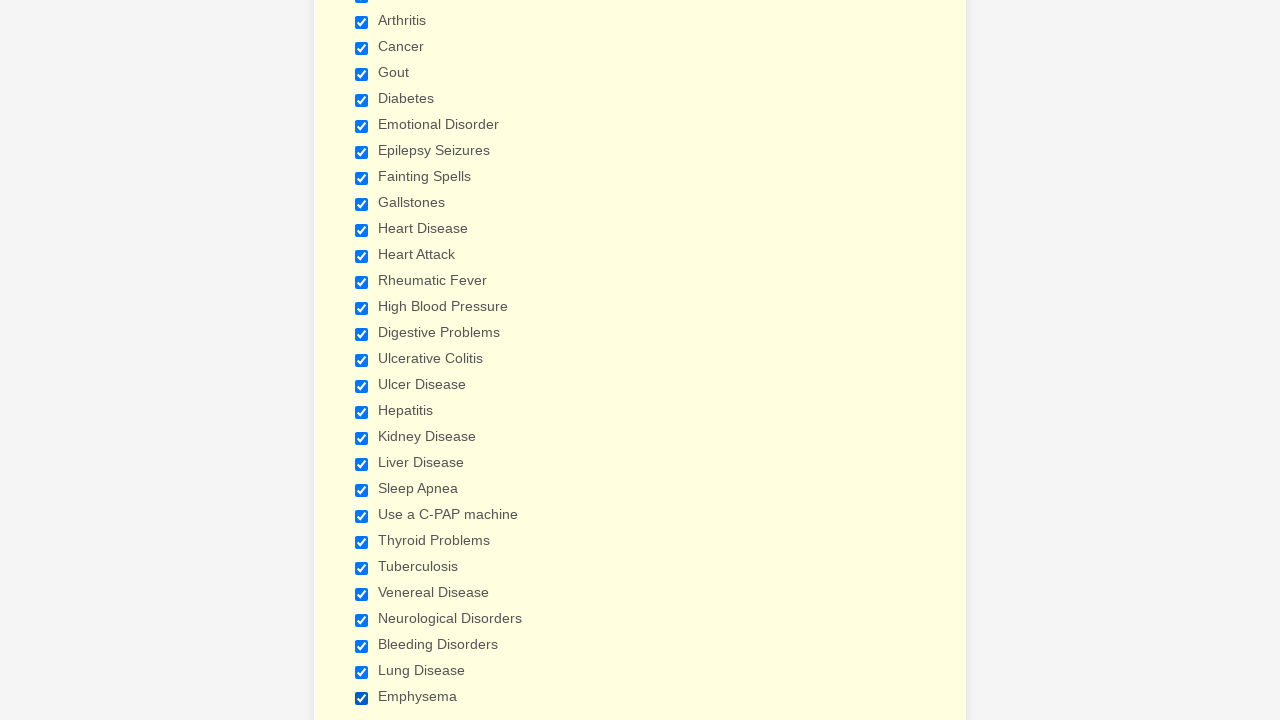

Verified checkbox 24 is checked
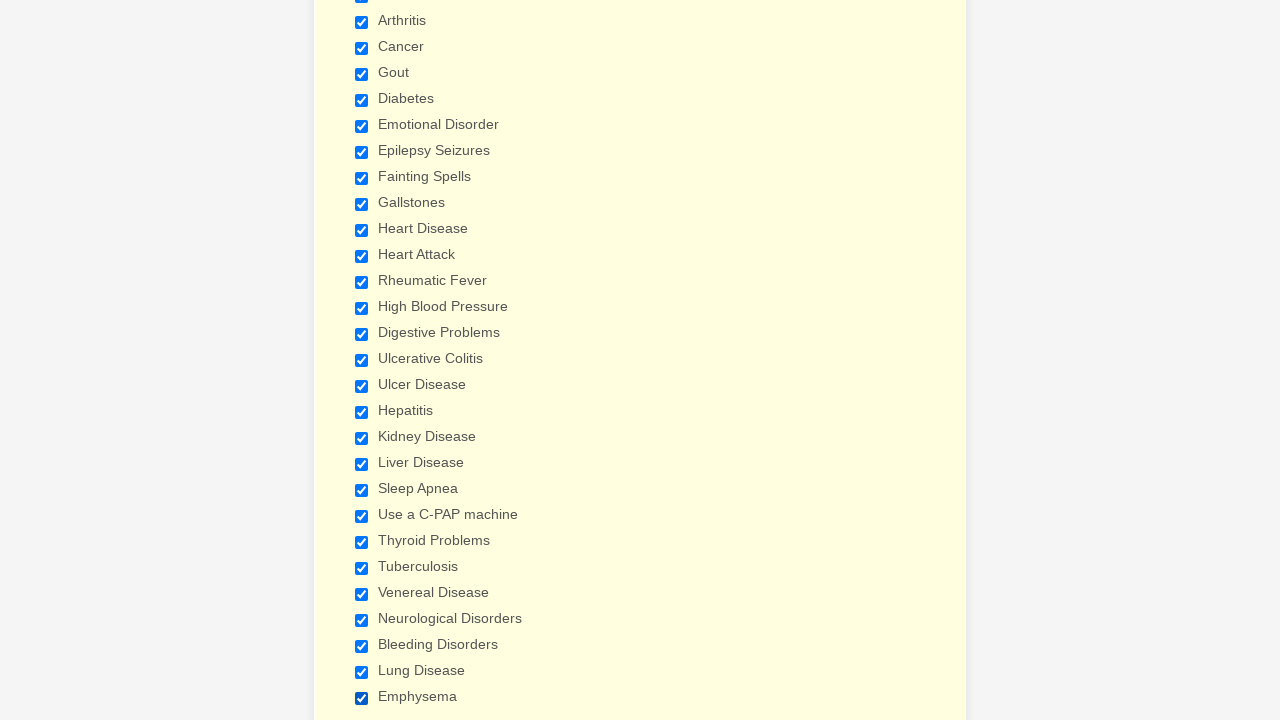

Verified checkbox 25 is checked
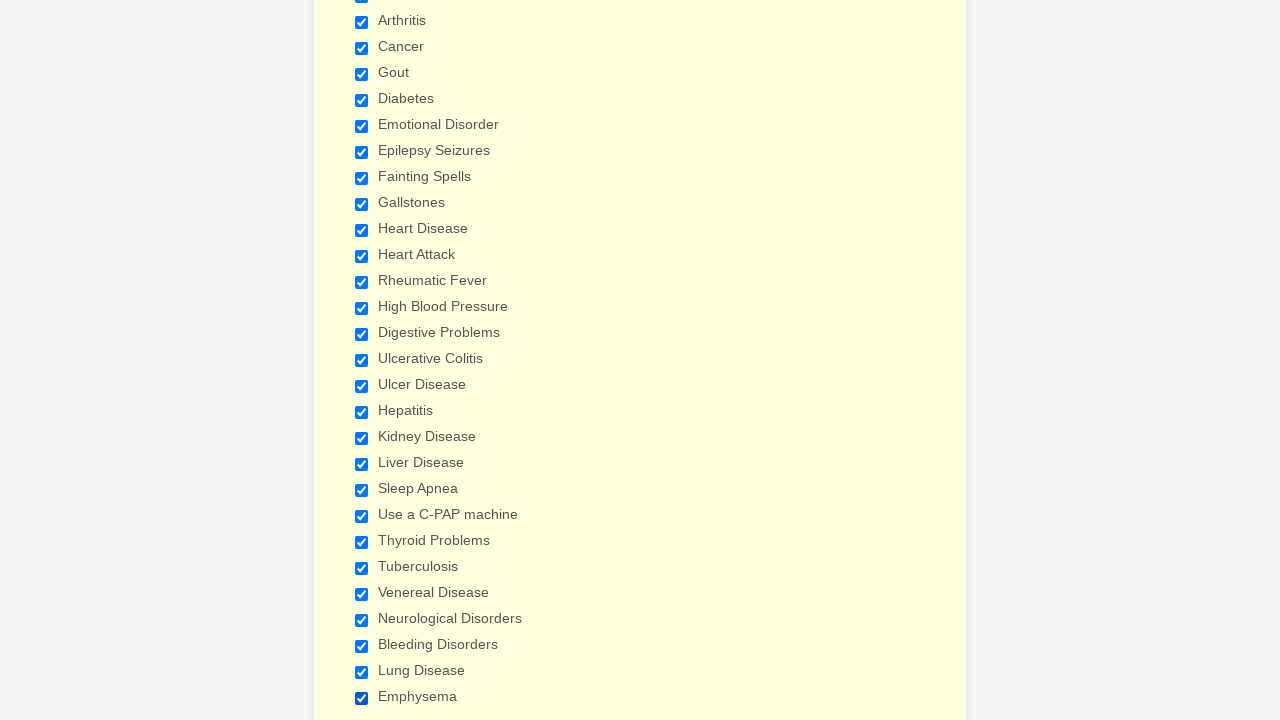

Verified checkbox 26 is checked
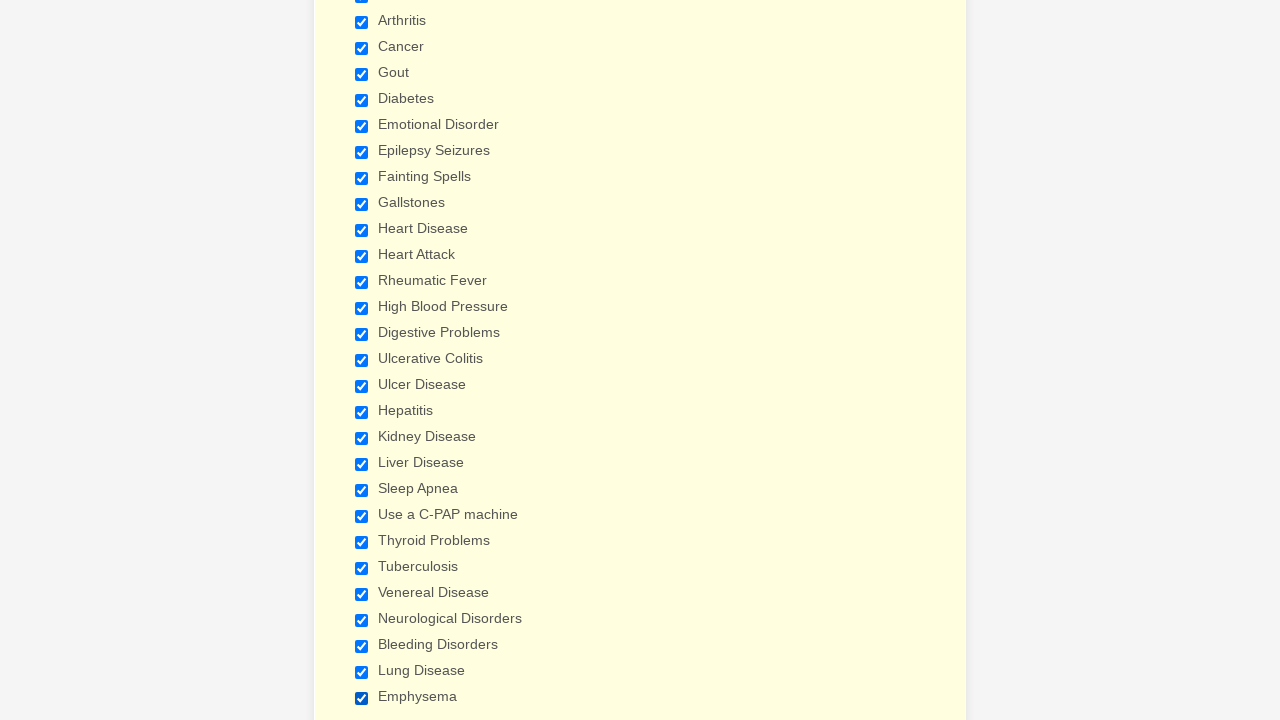

Verified checkbox 27 is checked
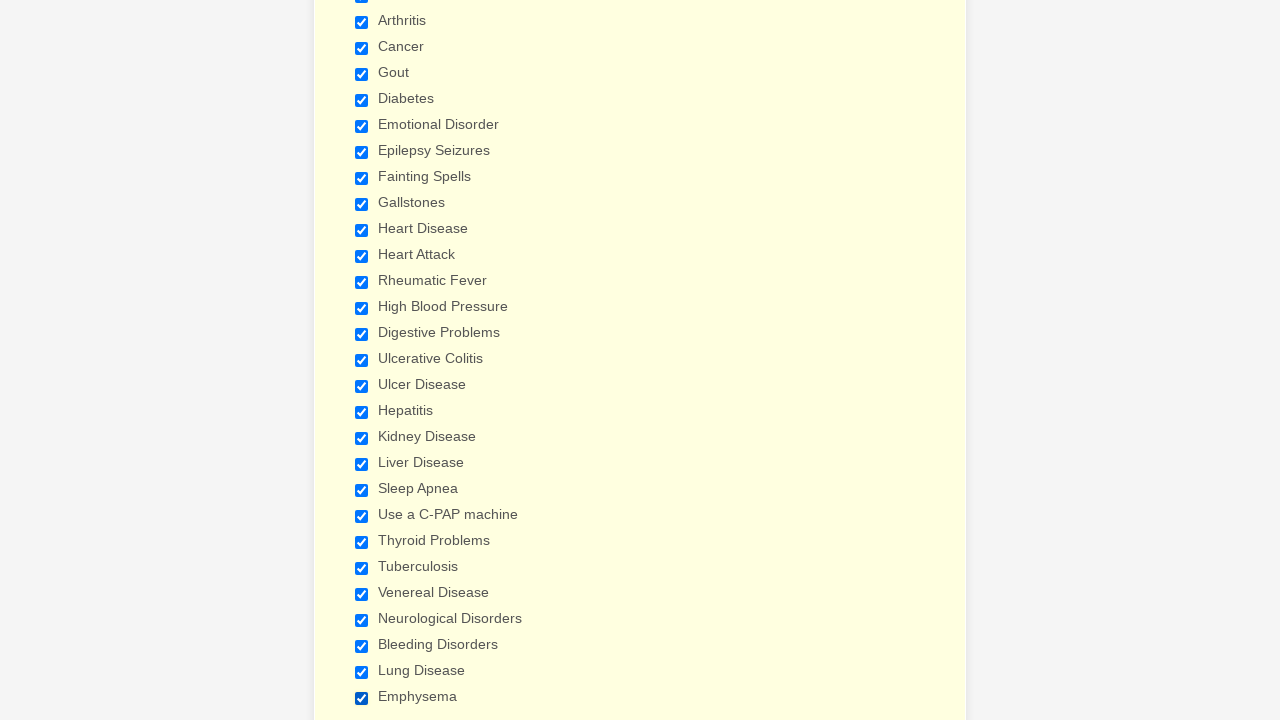

Verified checkbox 28 is checked
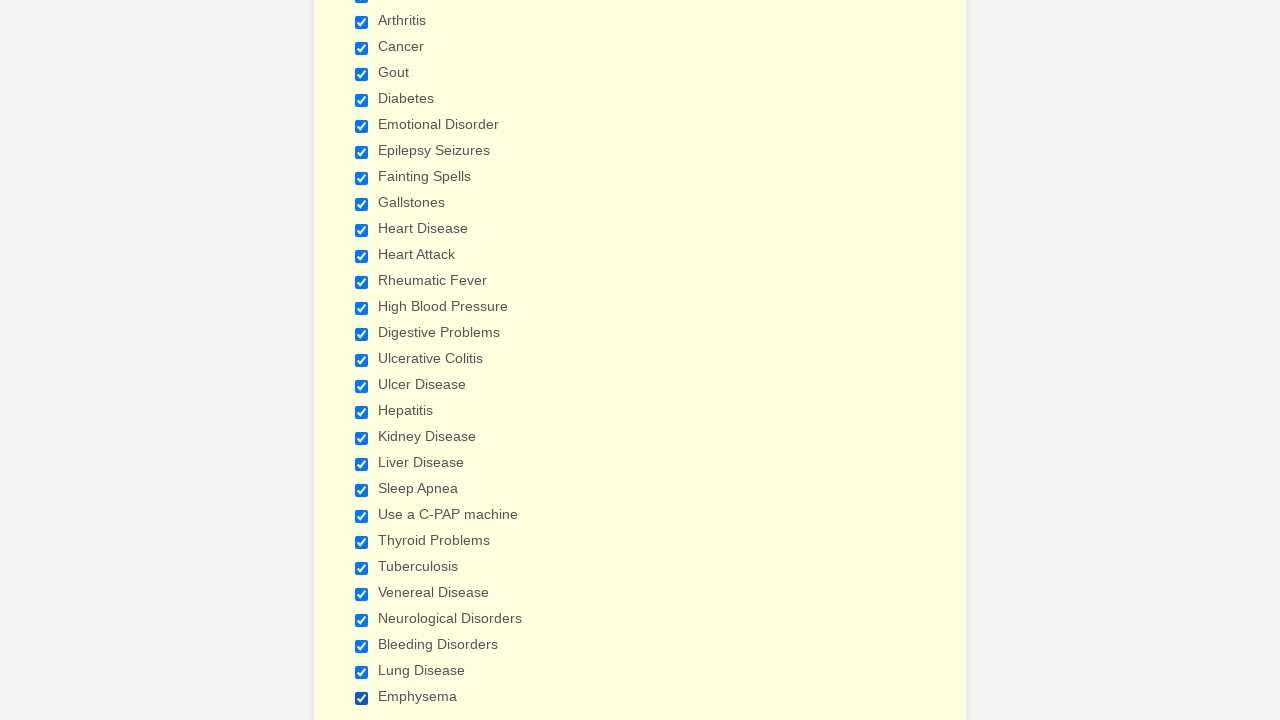

Verified checkbox 29 is checked
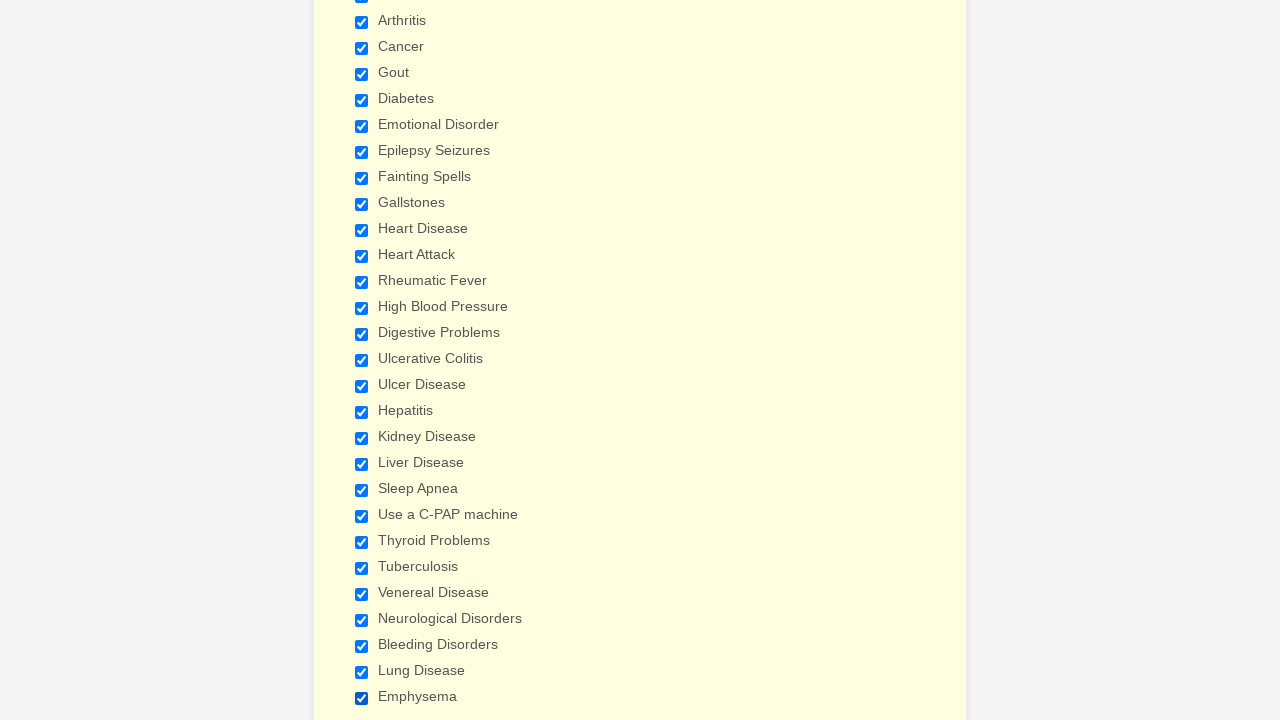

Cleared browser cookies
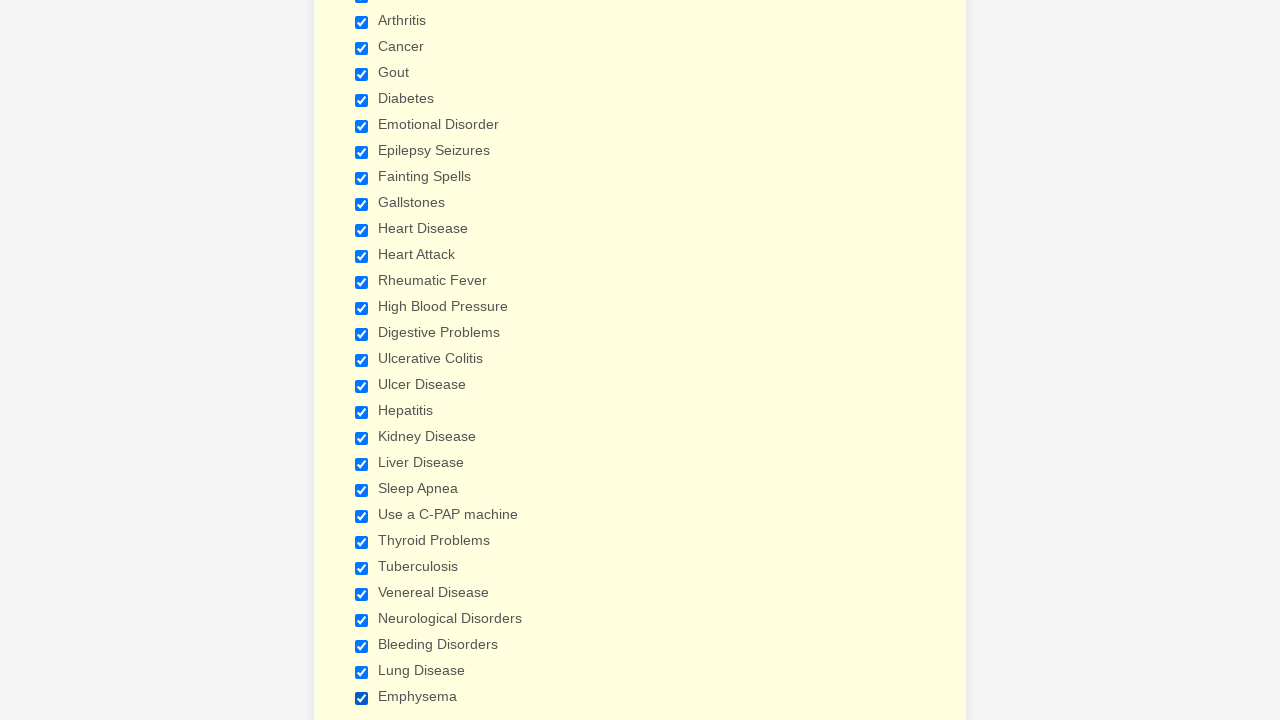

Reloaded the page
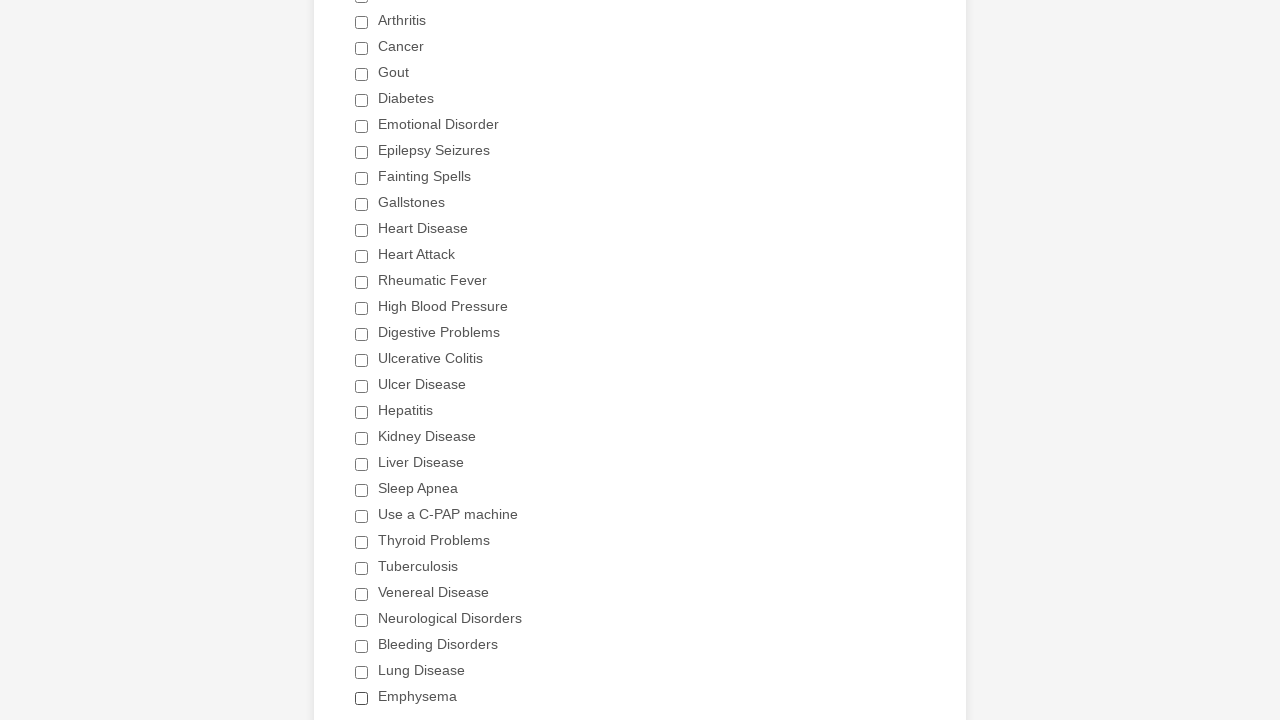

Re-located all checkboxes after page refresh
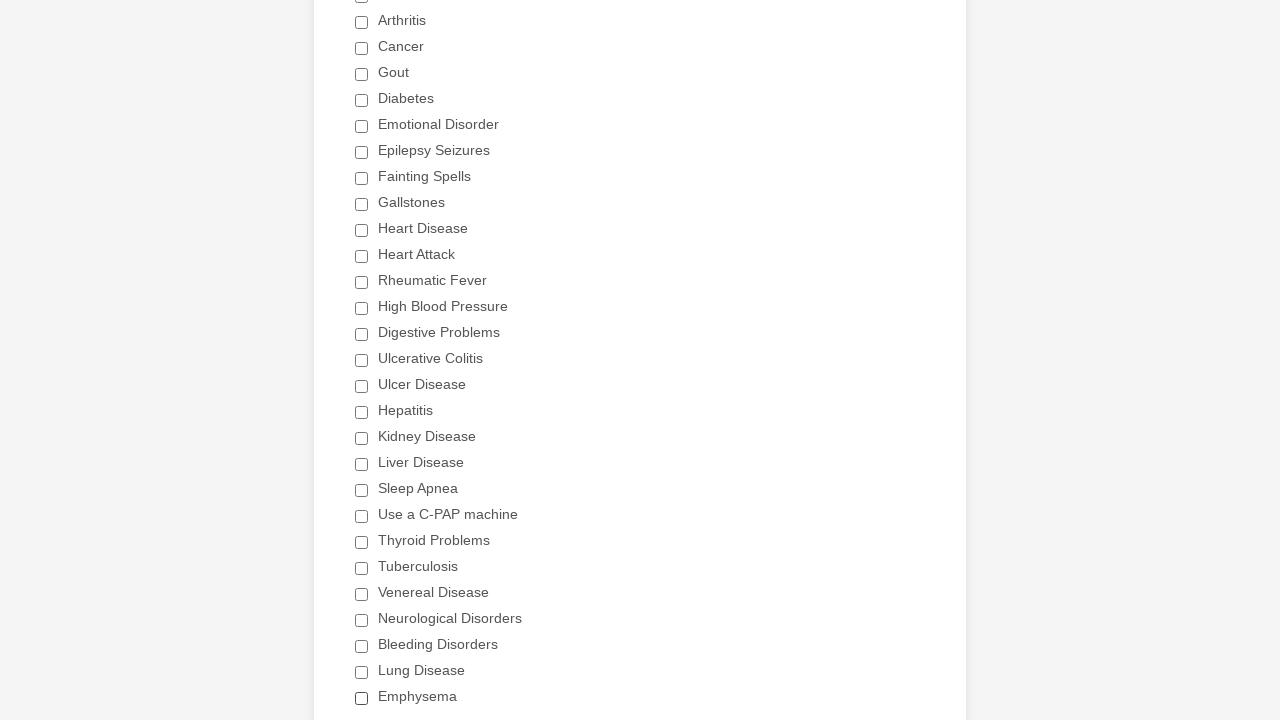

Confirmed 29 checkboxes still present after refresh
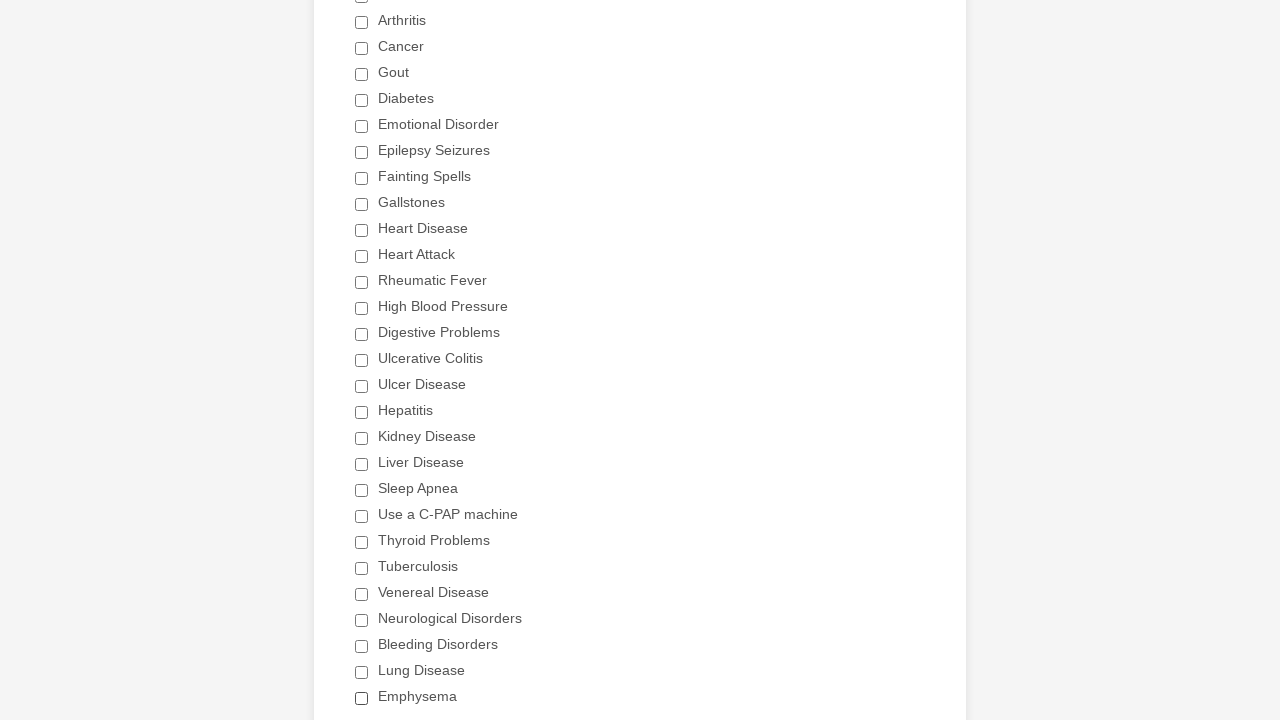

Clicked 'Heart Attack' checkbox to select it at (362, 256) on div.form-input-wide input[type='checkbox'] >> nth=11
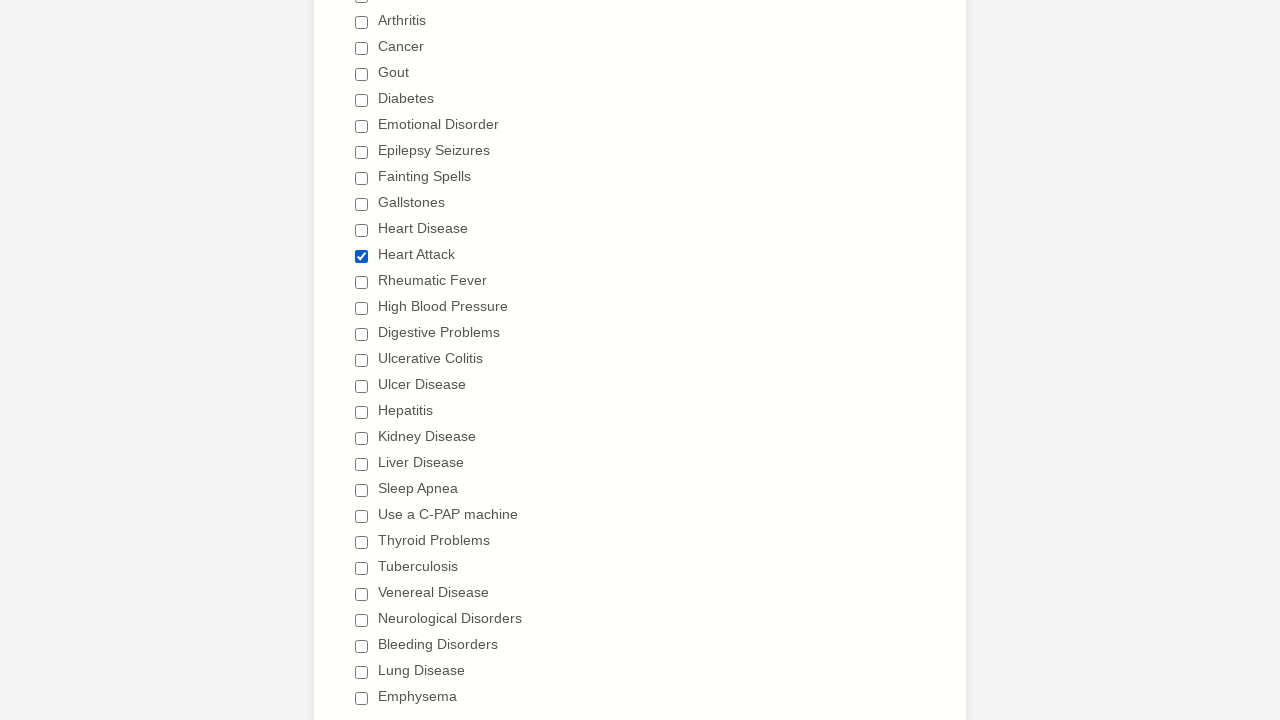

Waited 2 seconds after selecting 'Heart Attack' checkbox
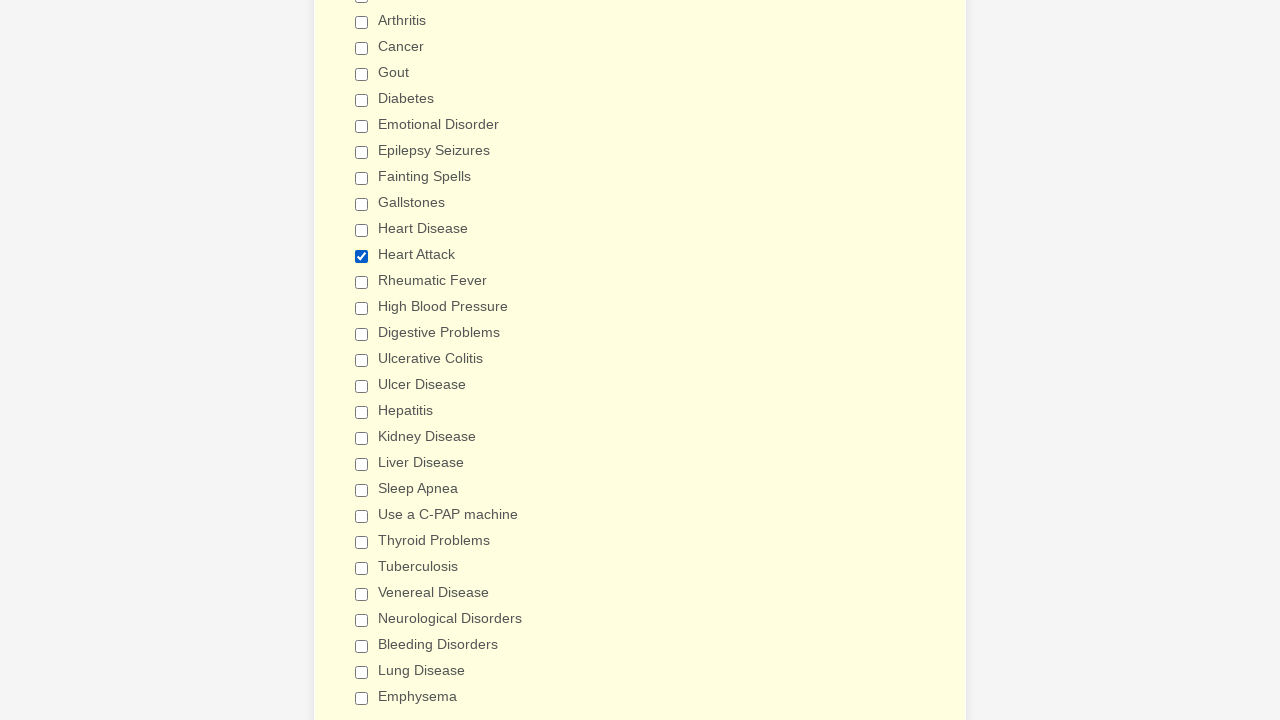

Verified checkbox 1 (not 'Heart Attack') is unchecked
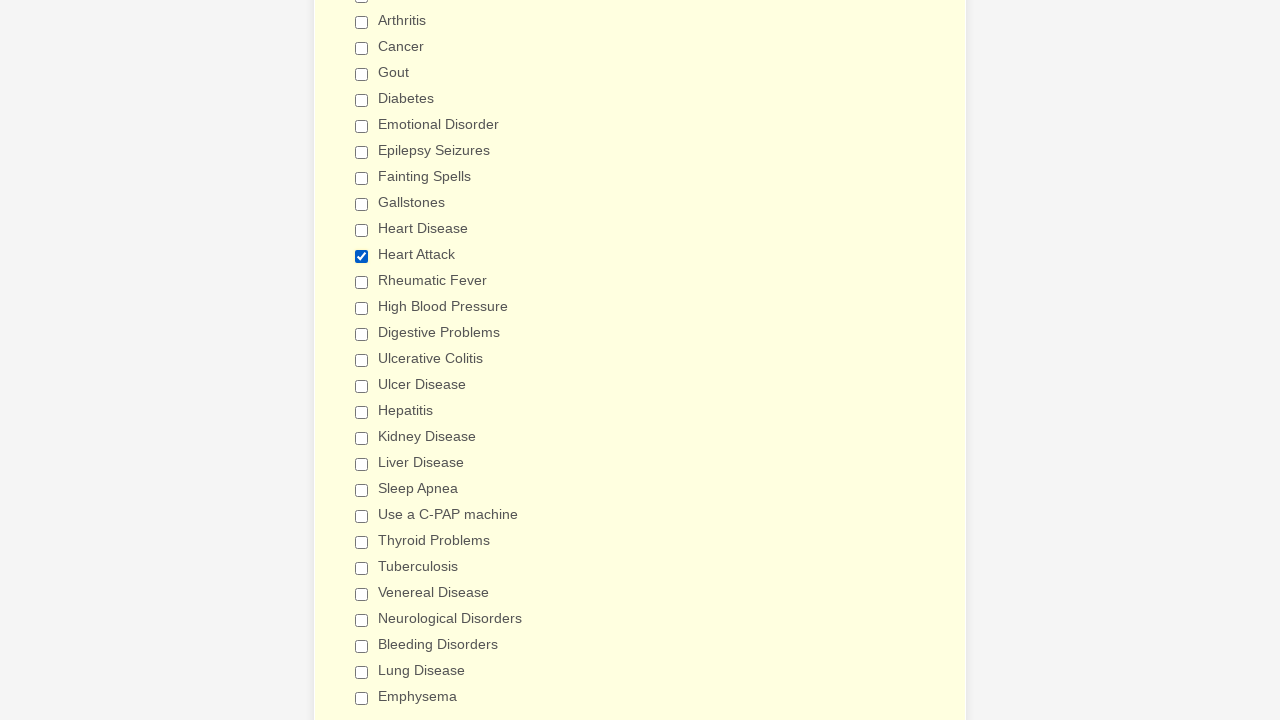

Verified checkbox 2 (not 'Heart Attack') is unchecked
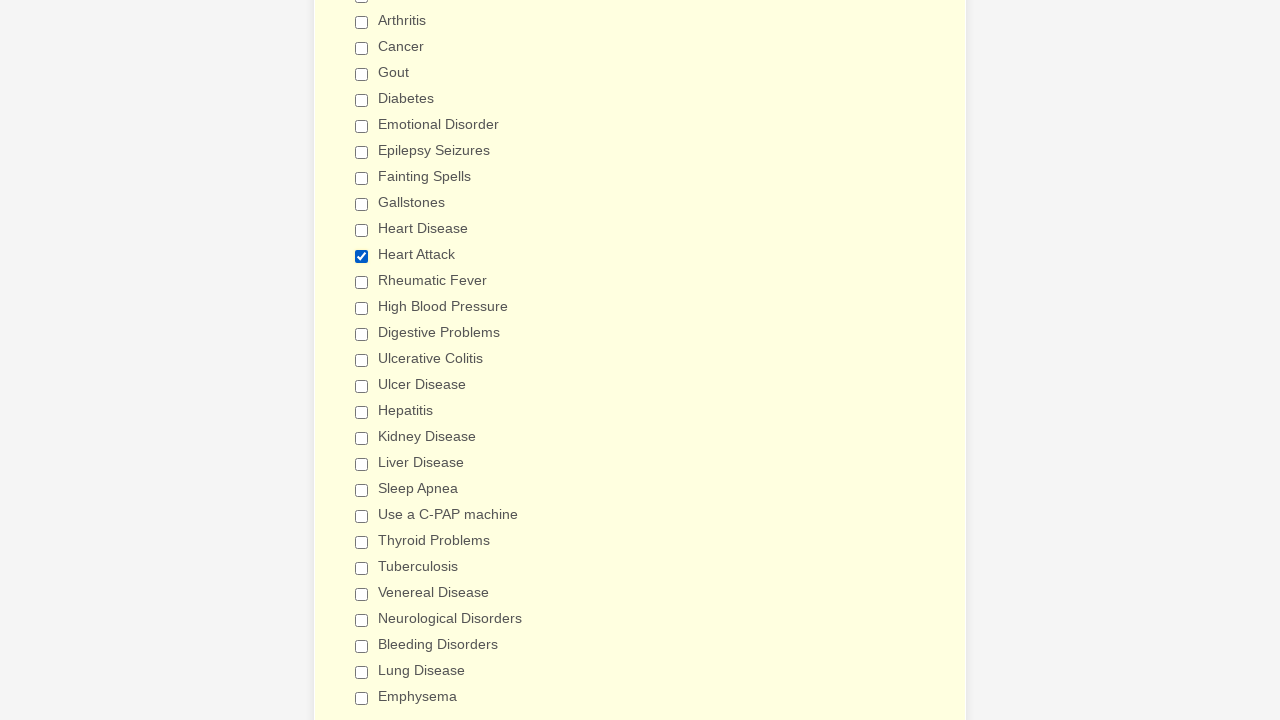

Verified checkbox 3 (not 'Heart Attack') is unchecked
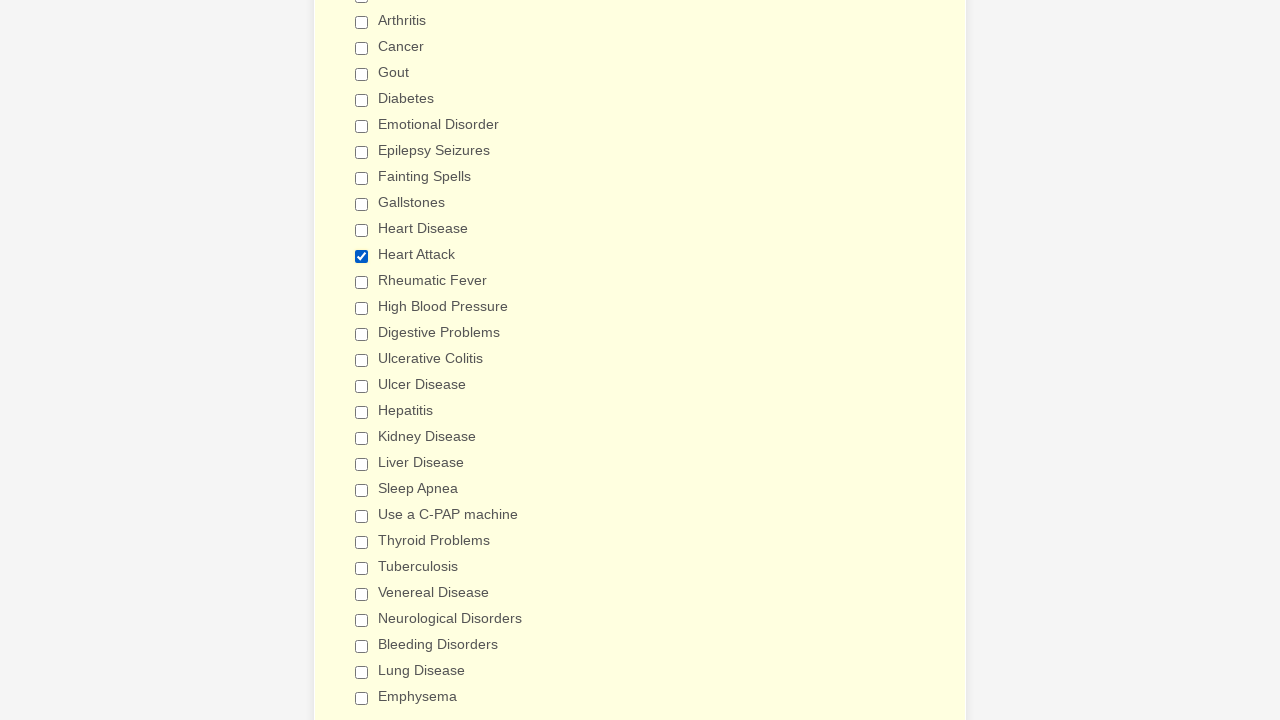

Verified checkbox 4 (not 'Heart Attack') is unchecked
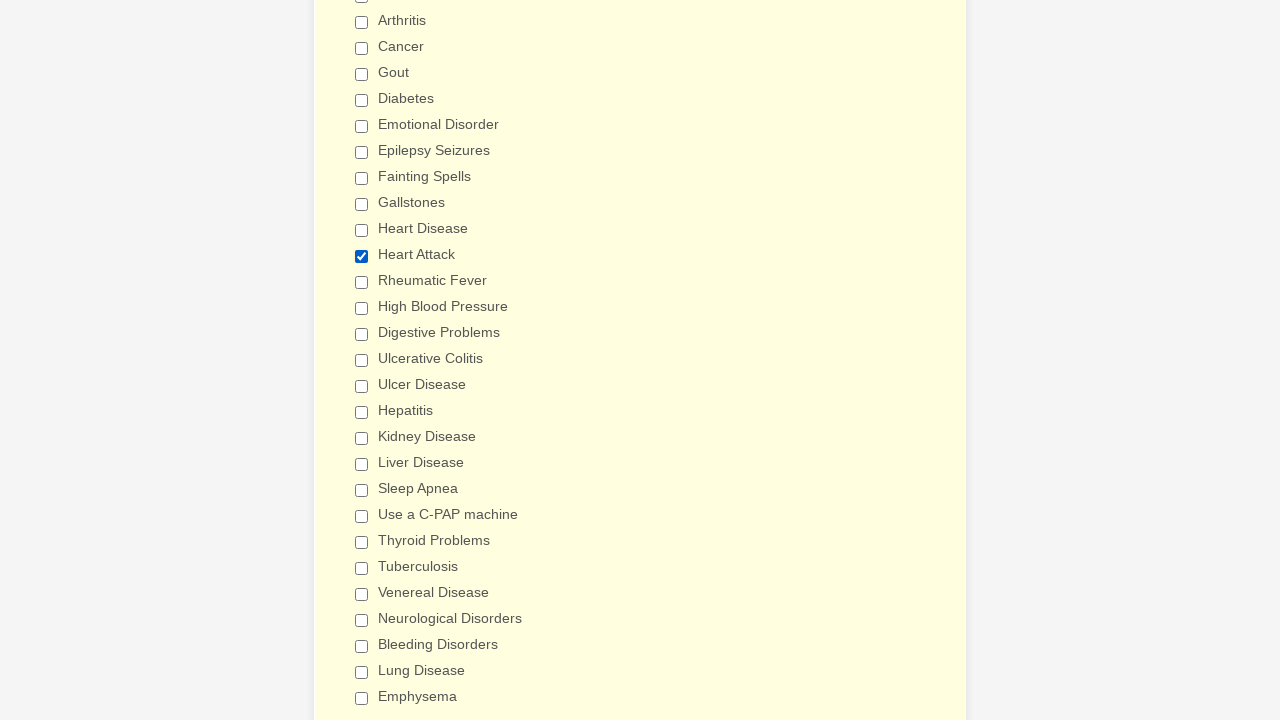

Verified checkbox 5 (not 'Heart Attack') is unchecked
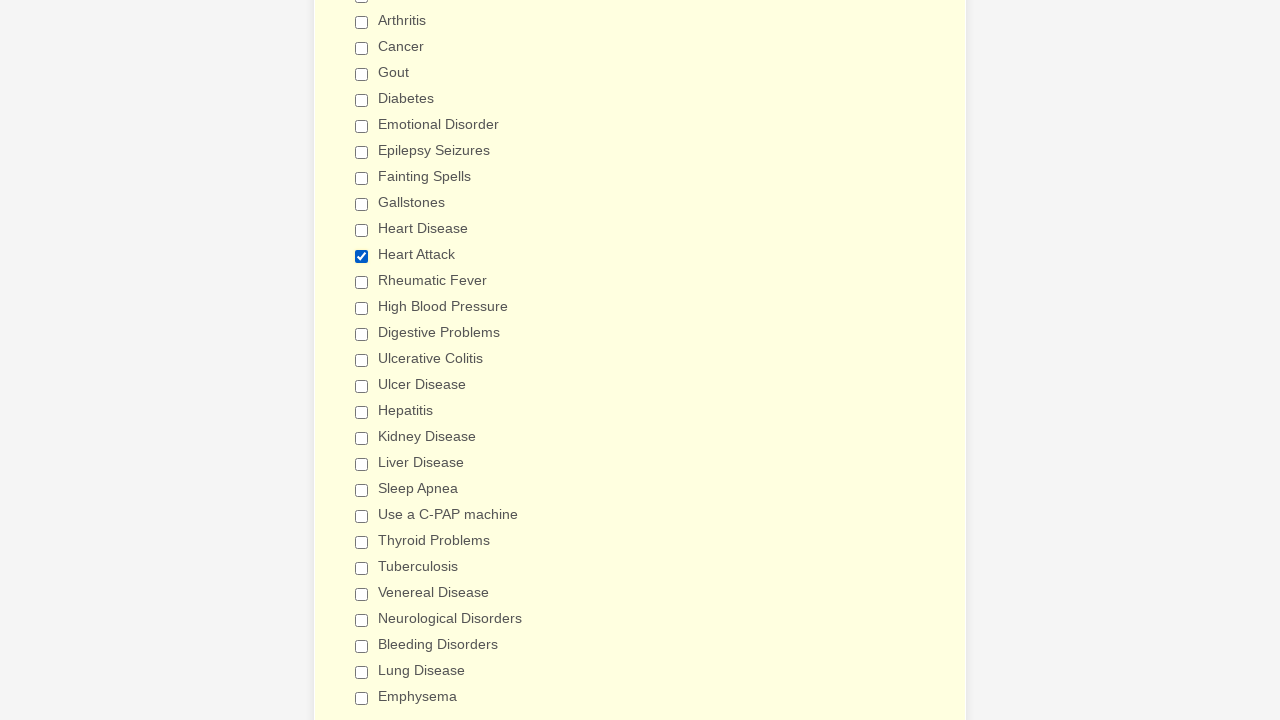

Verified checkbox 6 (not 'Heart Attack') is unchecked
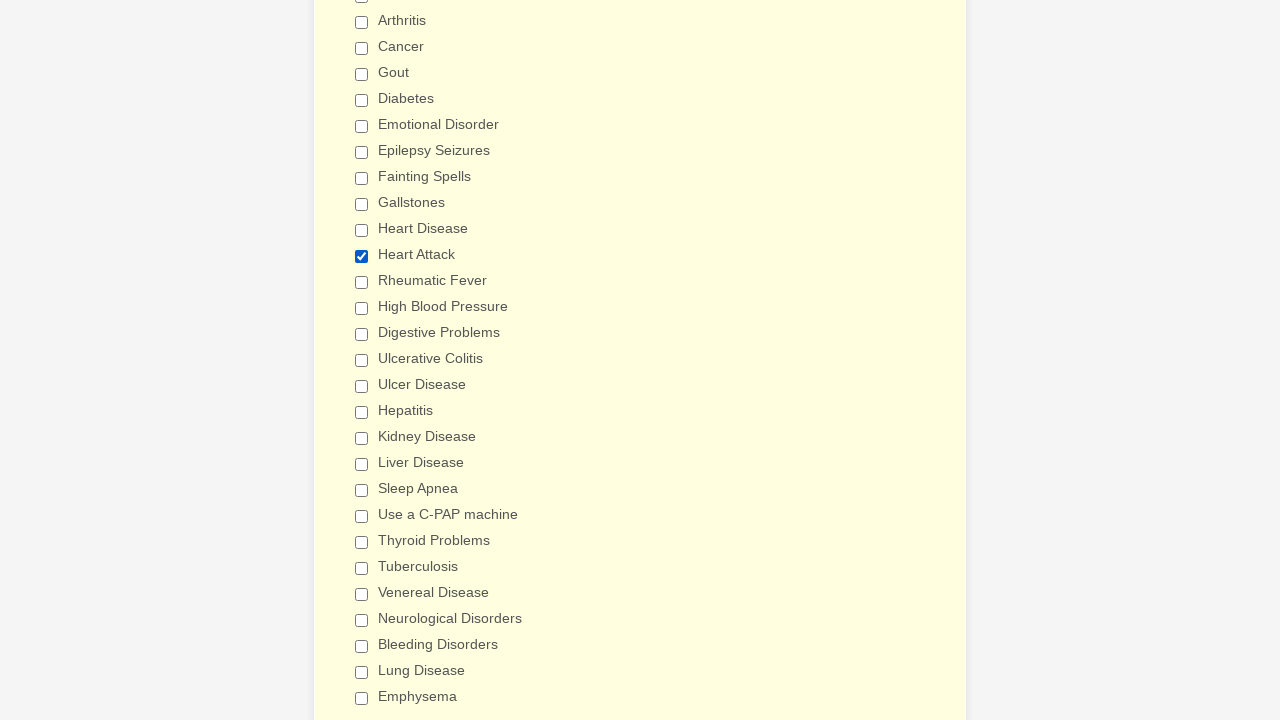

Verified checkbox 7 (not 'Heart Attack') is unchecked
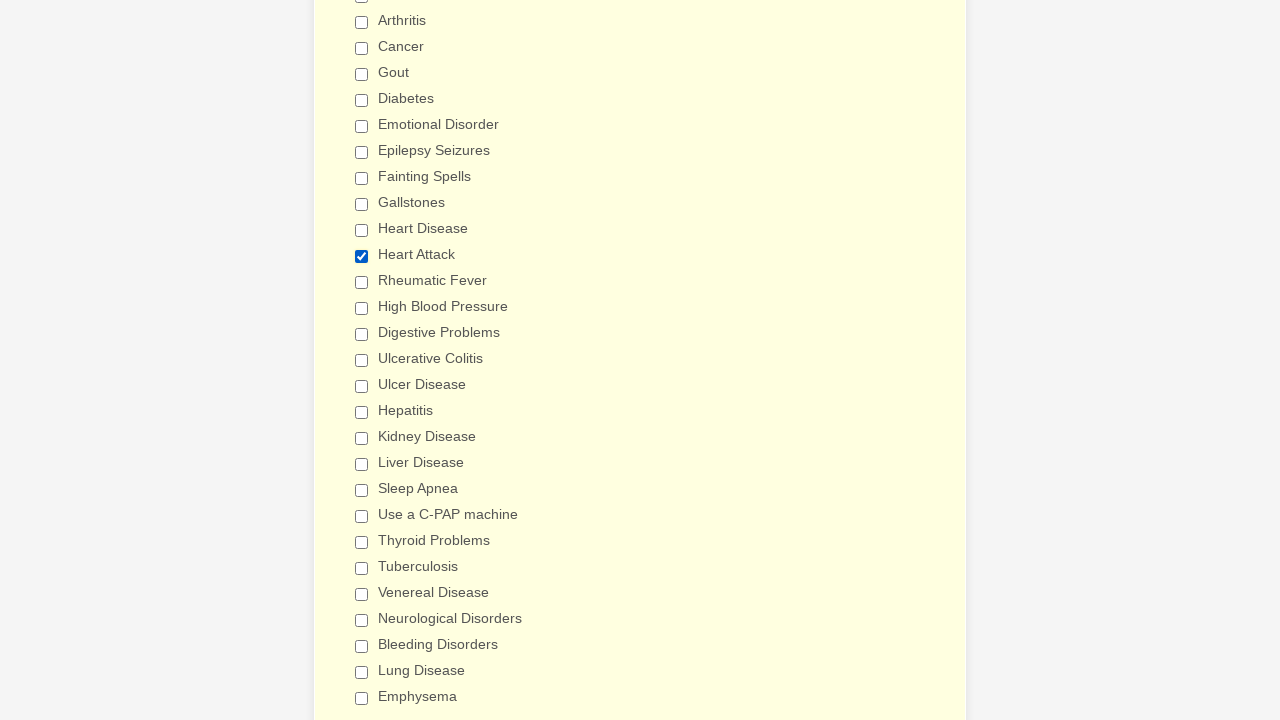

Verified checkbox 8 (not 'Heart Attack') is unchecked
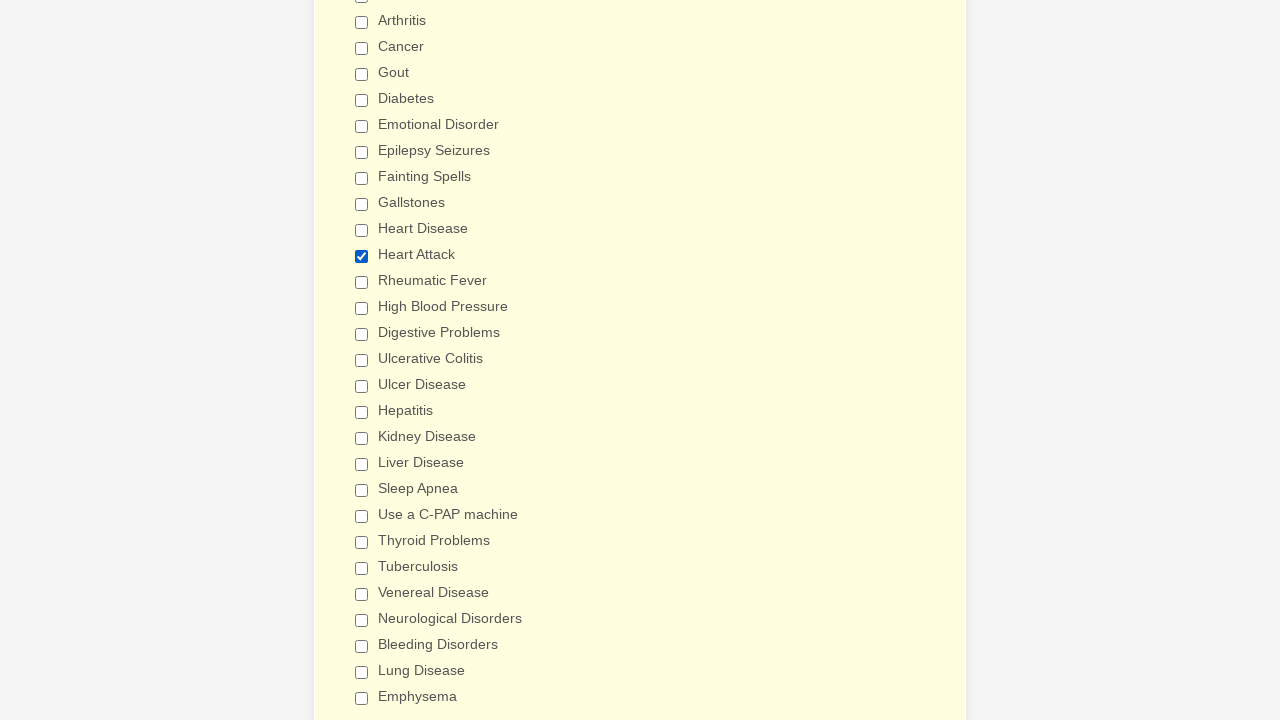

Verified checkbox 9 (not 'Heart Attack') is unchecked
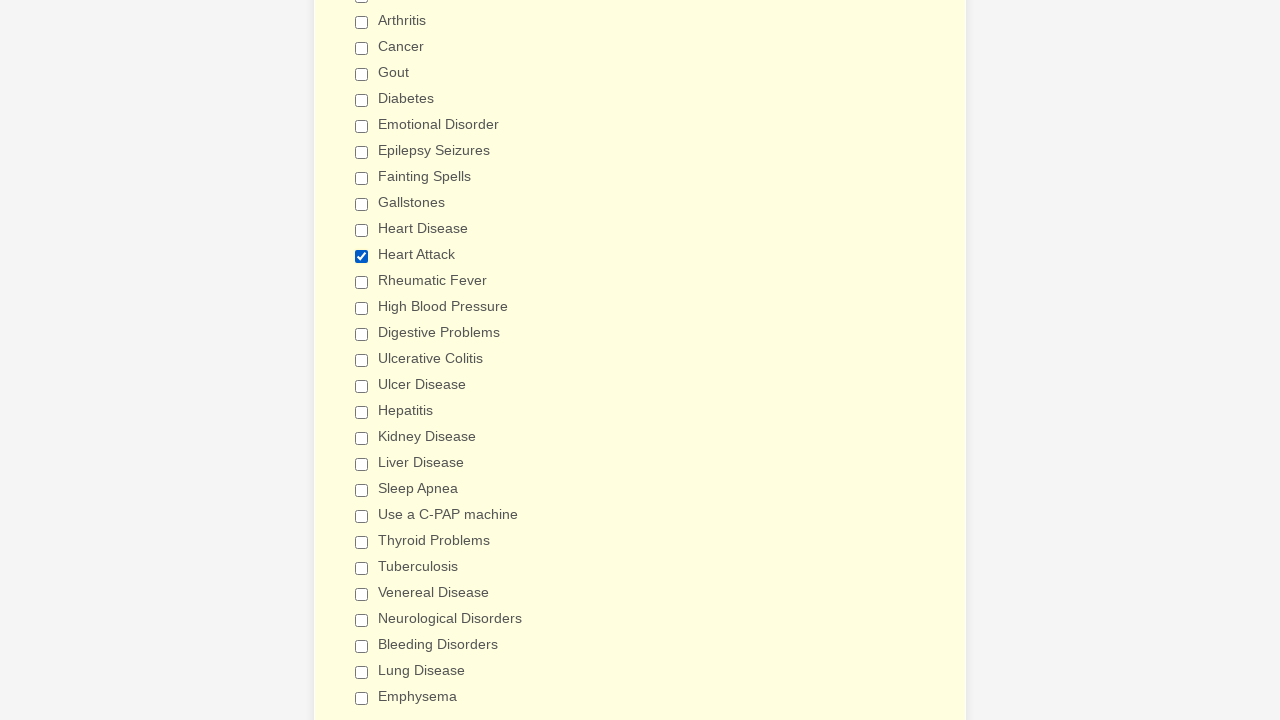

Verified checkbox 10 (not 'Heart Attack') is unchecked
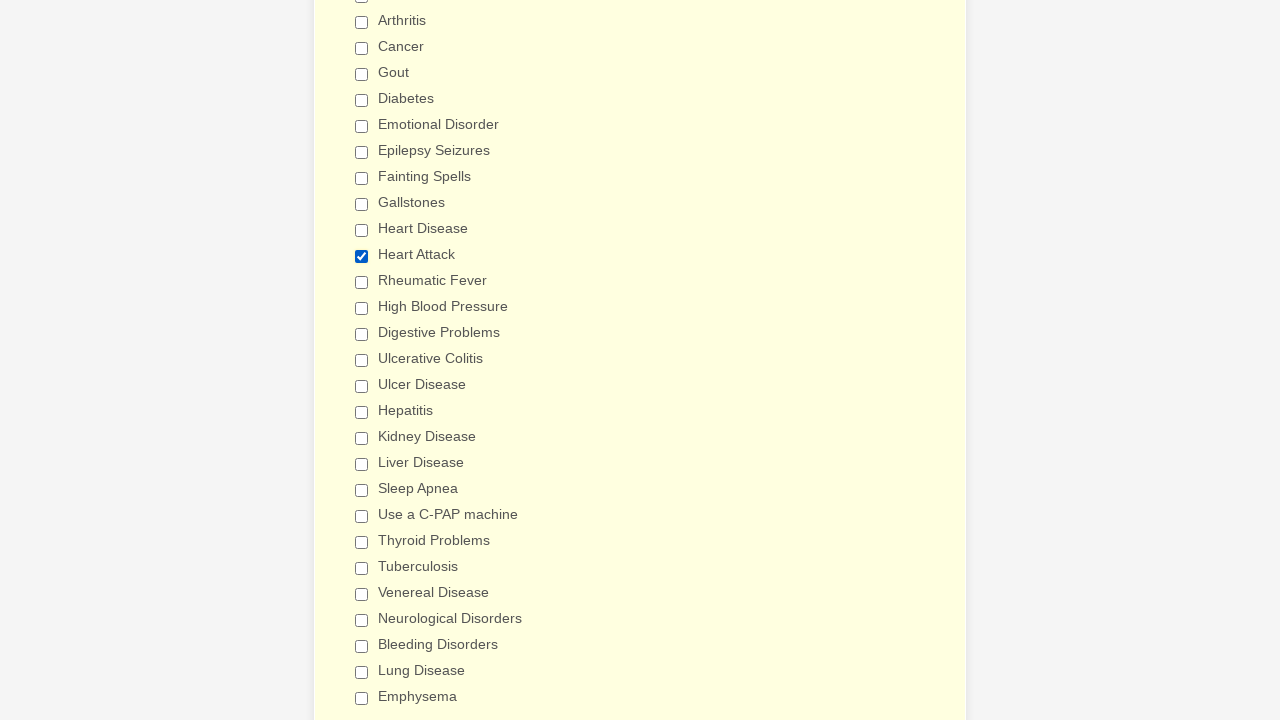

Verified checkbox 11 (not 'Heart Attack') is unchecked
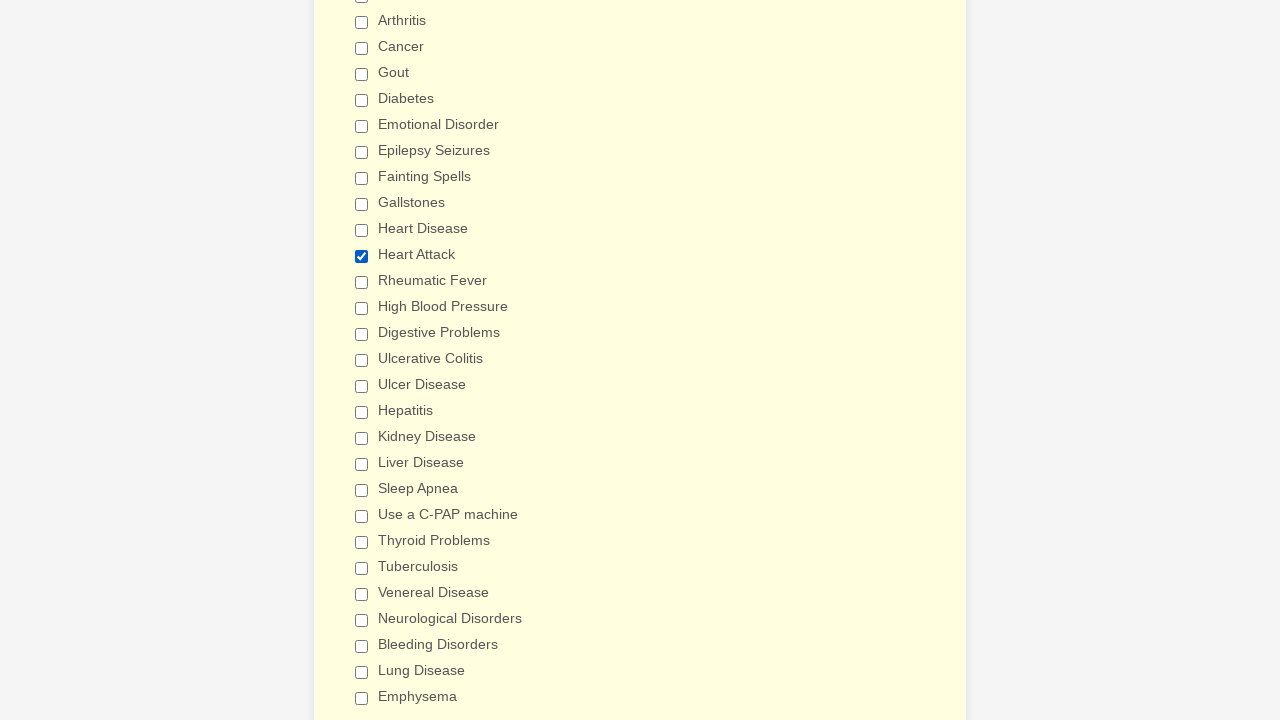

Verified 'Heart Attack' checkbox is checked
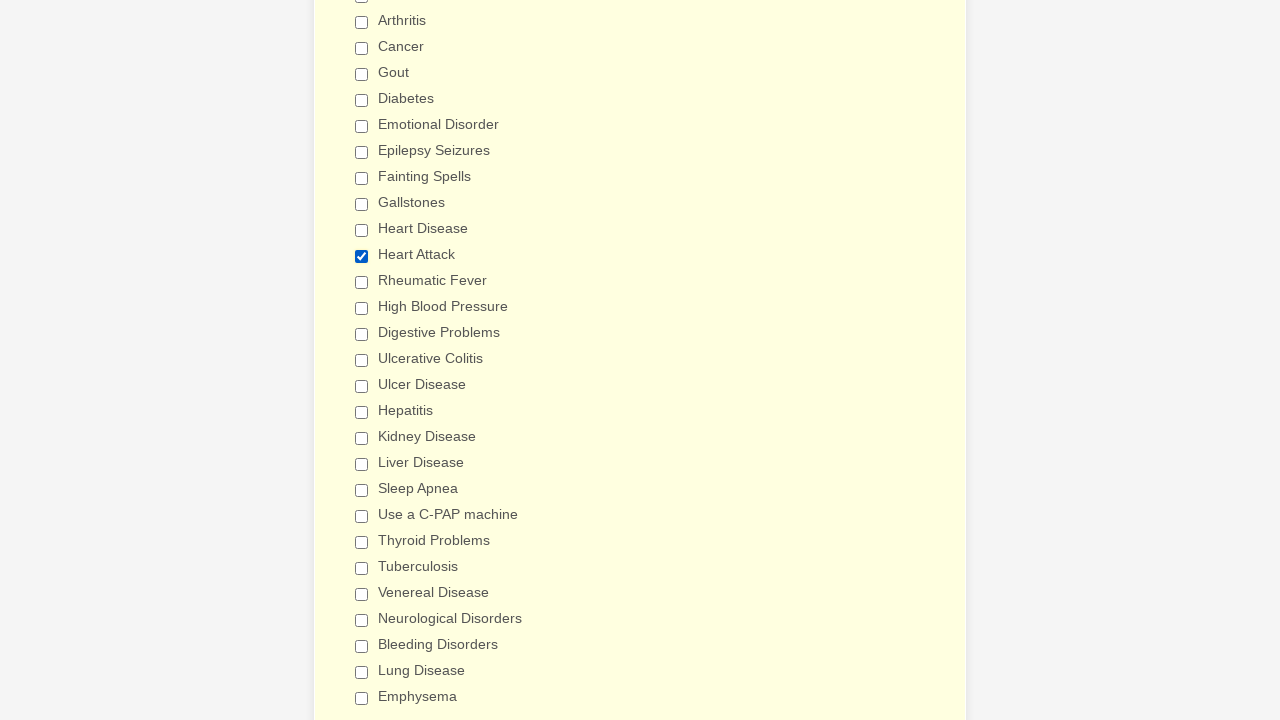

Verified checkbox 13 (not 'Heart Attack') is unchecked
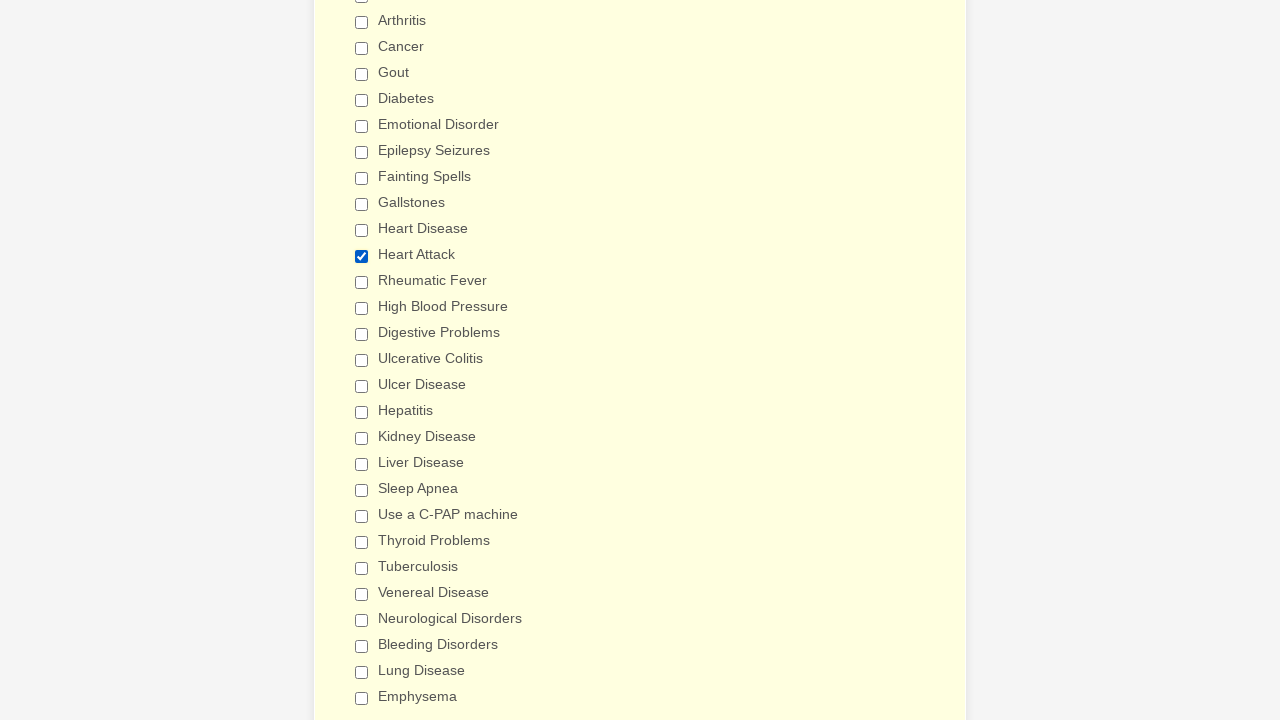

Verified checkbox 14 (not 'Heart Attack') is unchecked
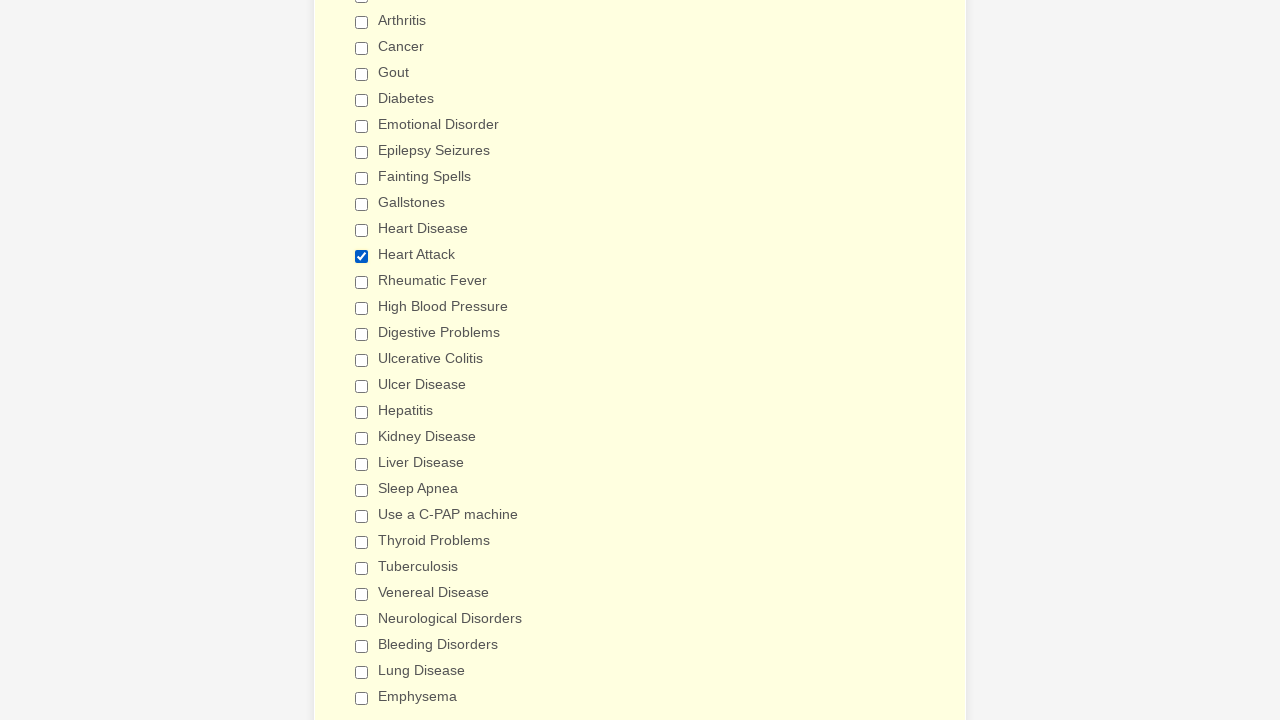

Verified checkbox 15 (not 'Heart Attack') is unchecked
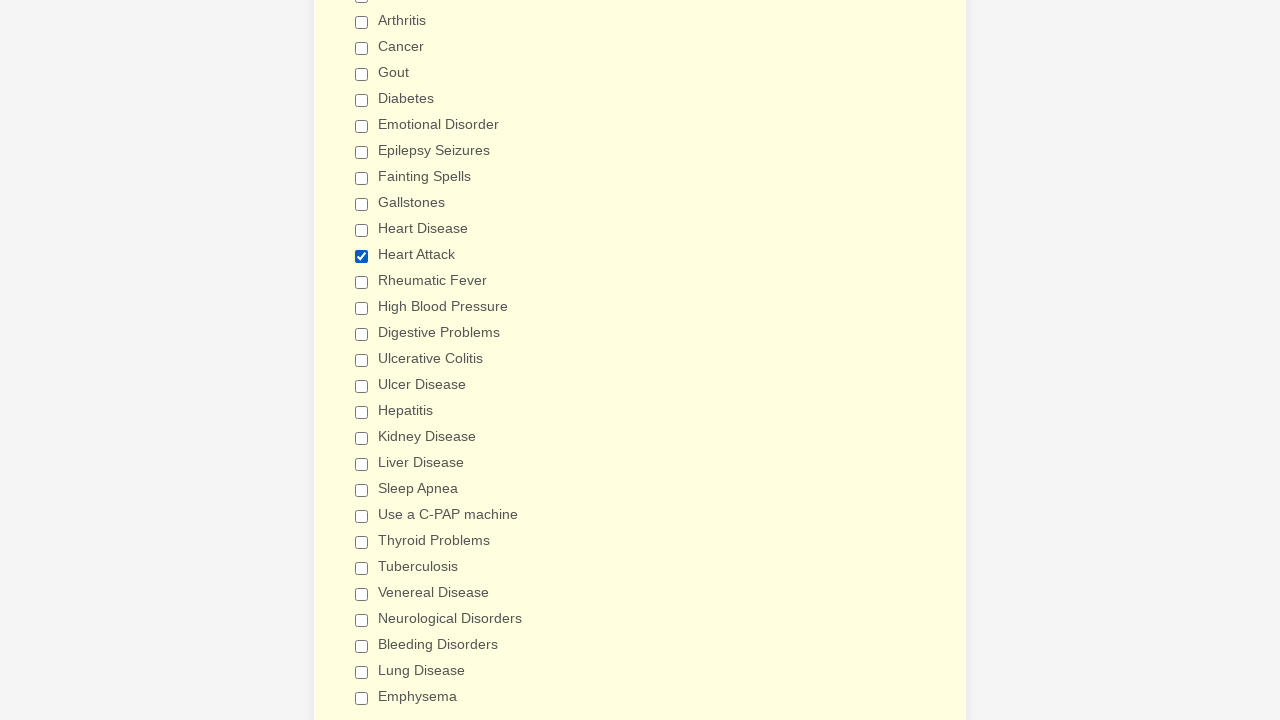

Verified checkbox 16 (not 'Heart Attack') is unchecked
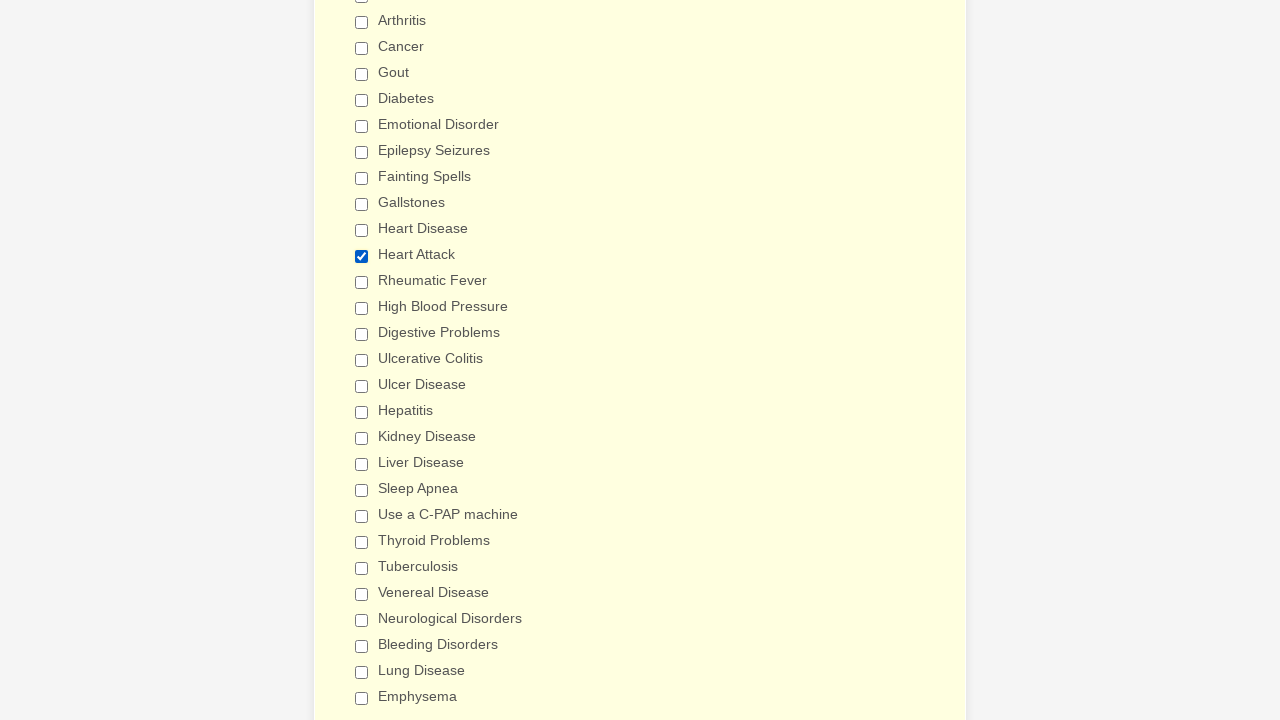

Verified checkbox 17 (not 'Heart Attack') is unchecked
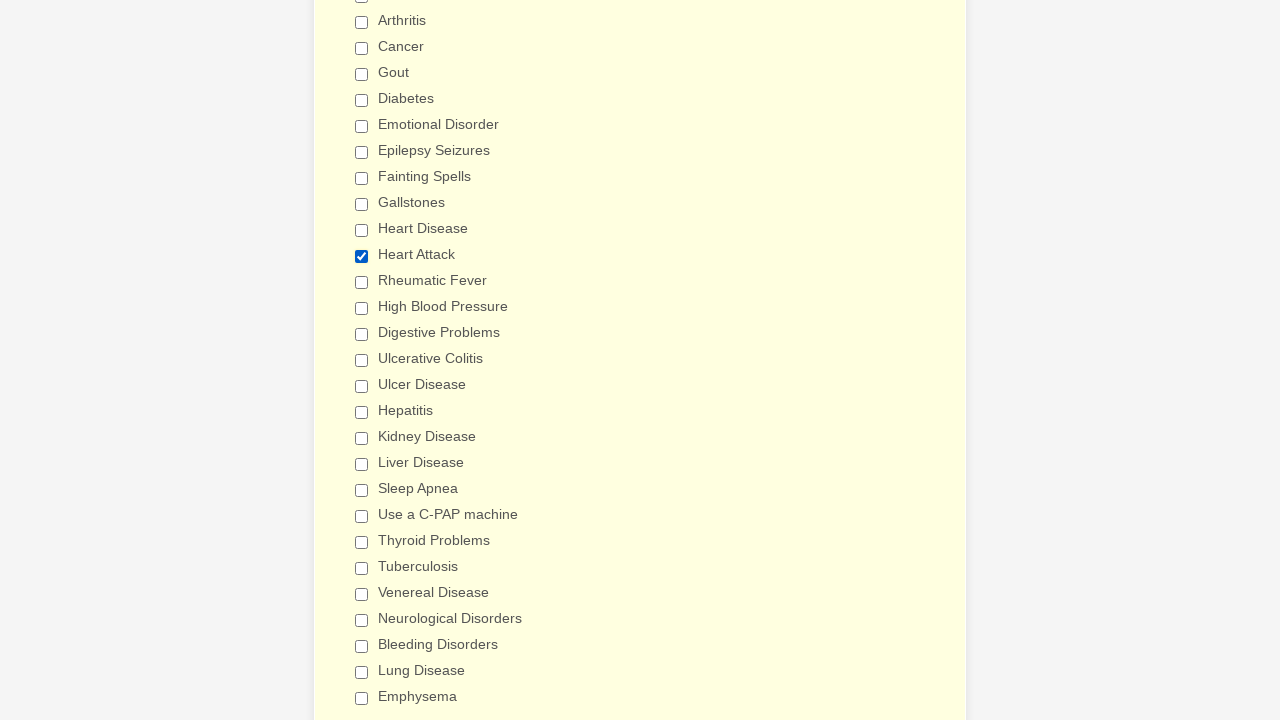

Verified checkbox 18 (not 'Heart Attack') is unchecked
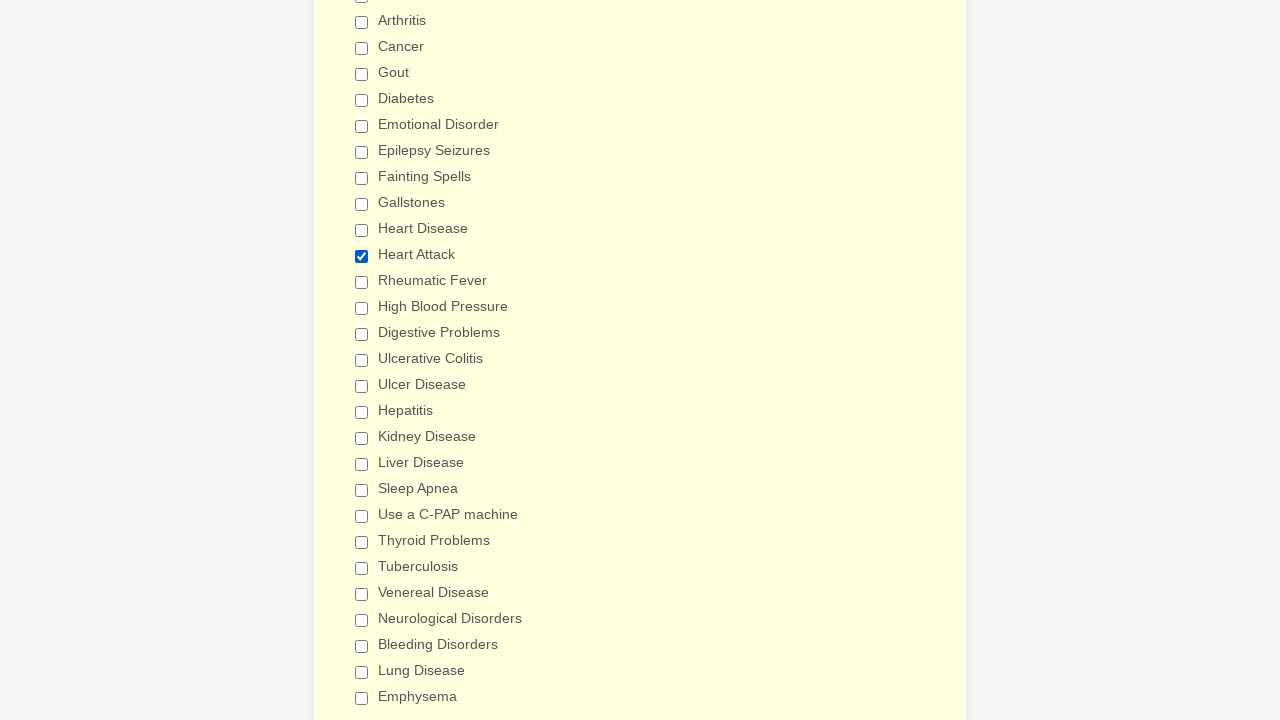

Verified checkbox 19 (not 'Heart Attack') is unchecked
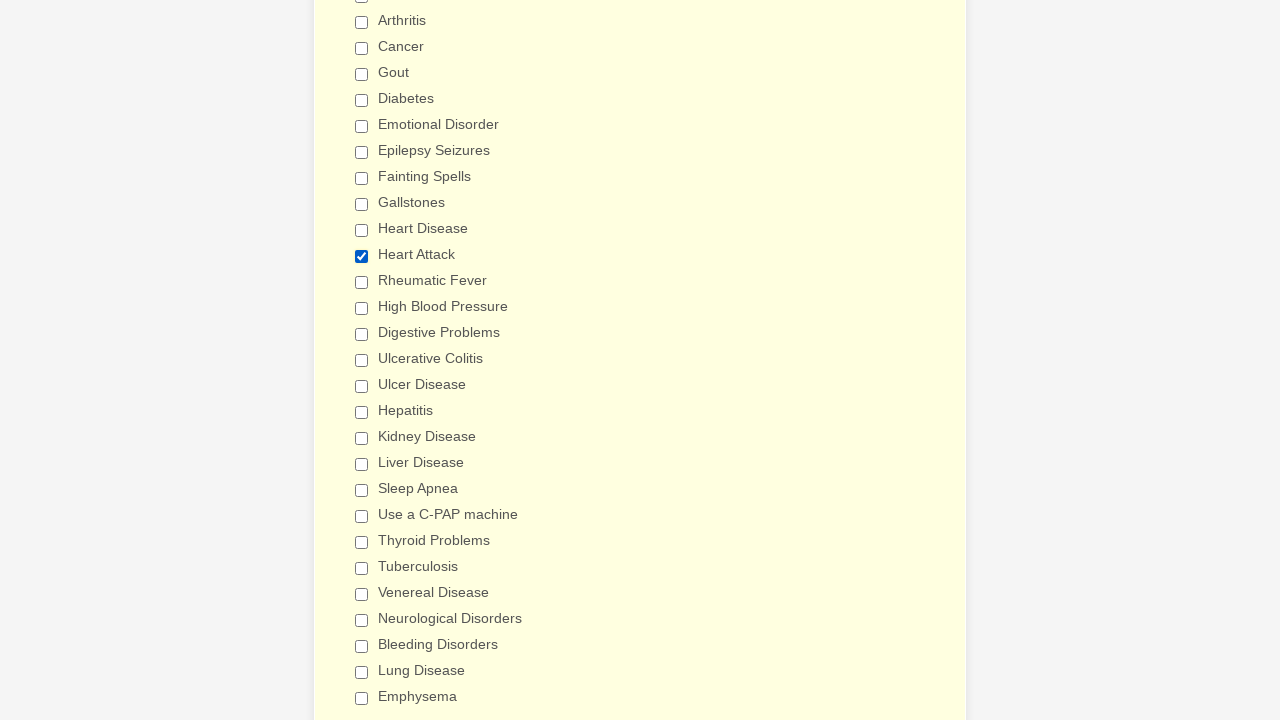

Verified checkbox 20 (not 'Heart Attack') is unchecked
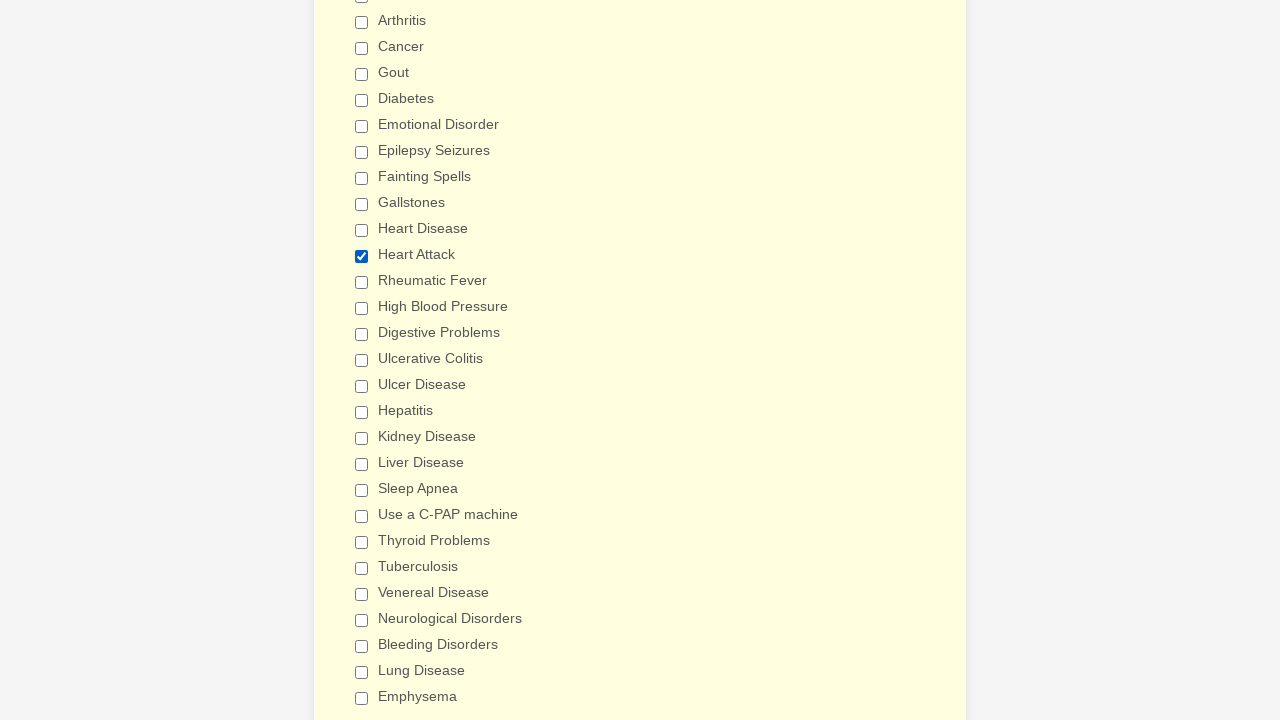

Verified checkbox 21 (not 'Heart Attack') is unchecked
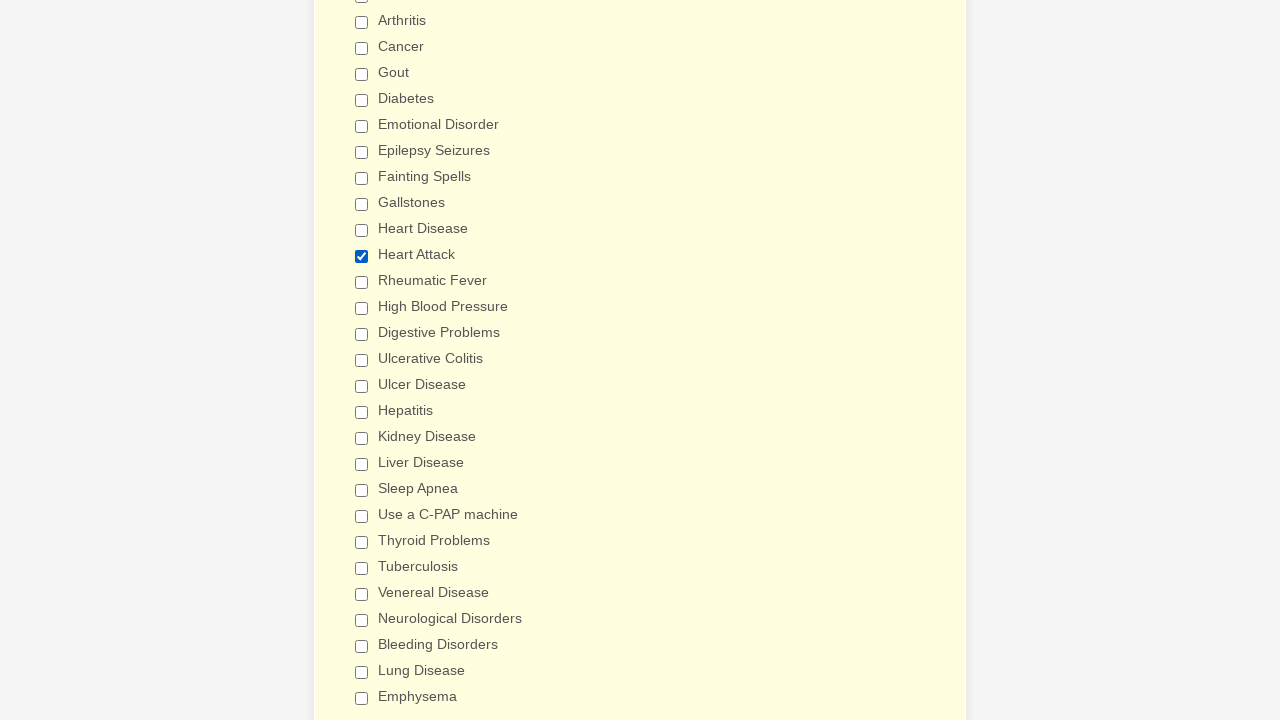

Verified checkbox 22 (not 'Heart Attack') is unchecked
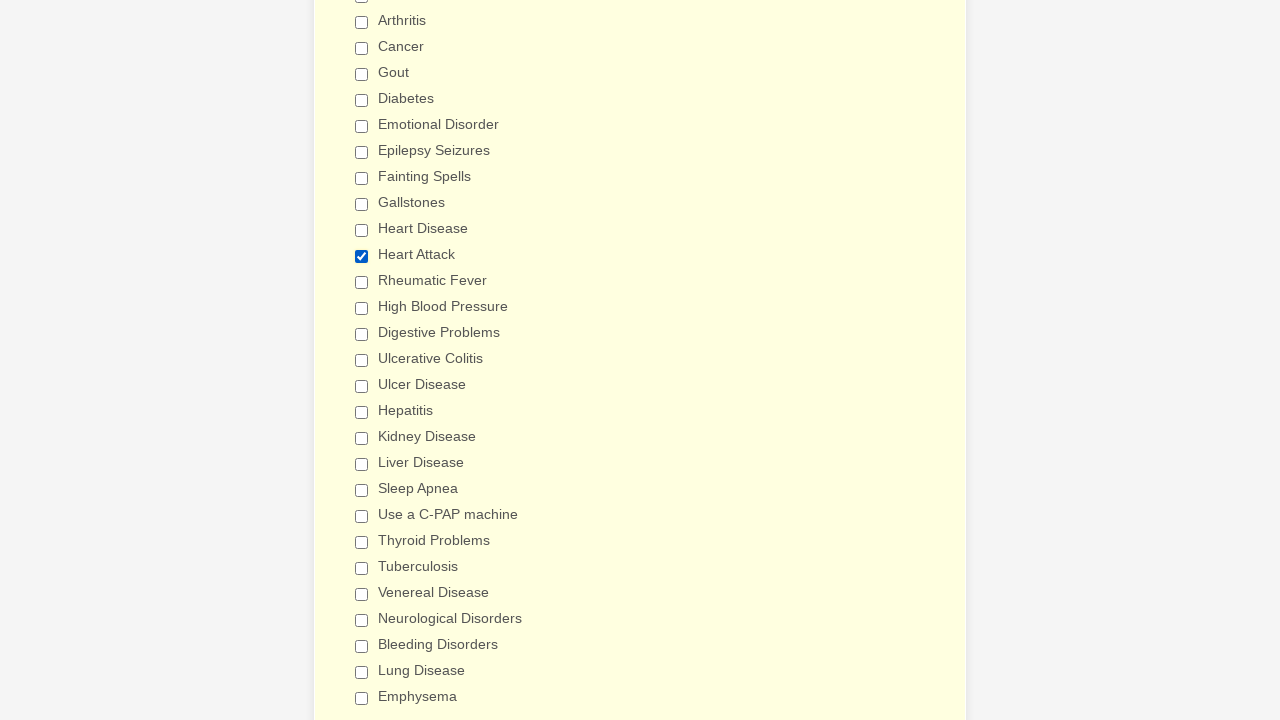

Verified checkbox 23 (not 'Heart Attack') is unchecked
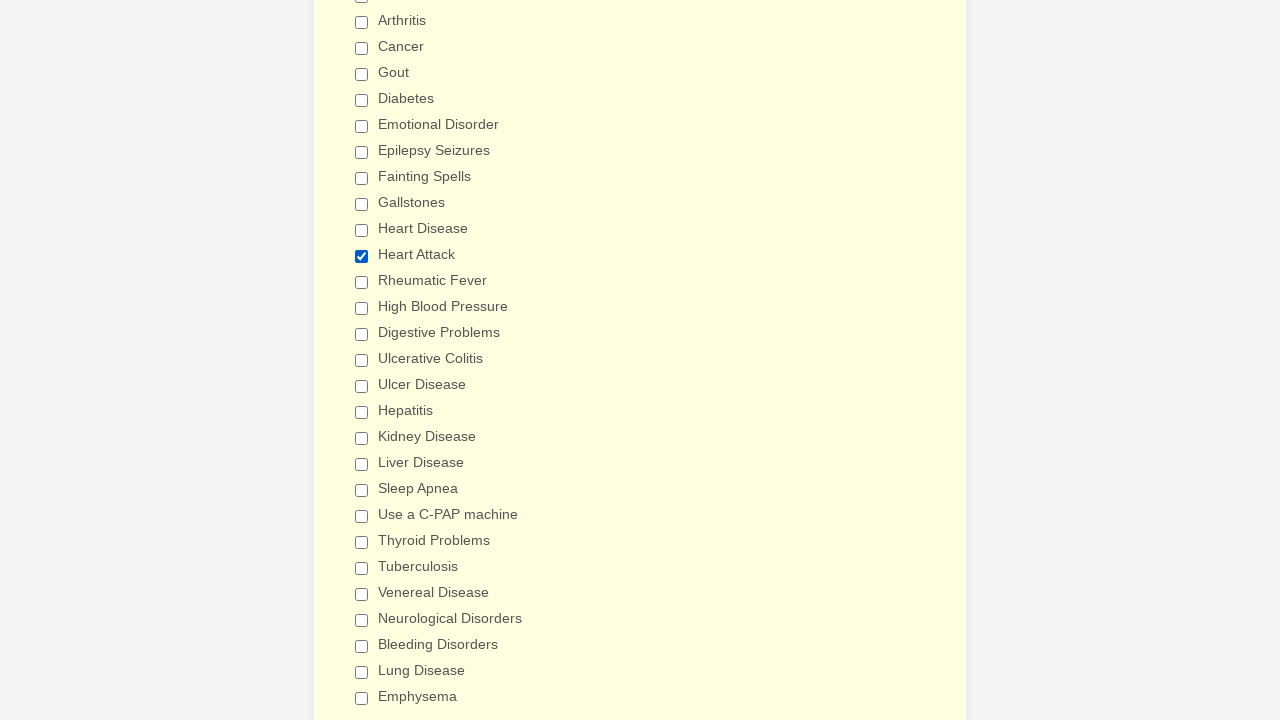

Verified checkbox 24 (not 'Heart Attack') is unchecked
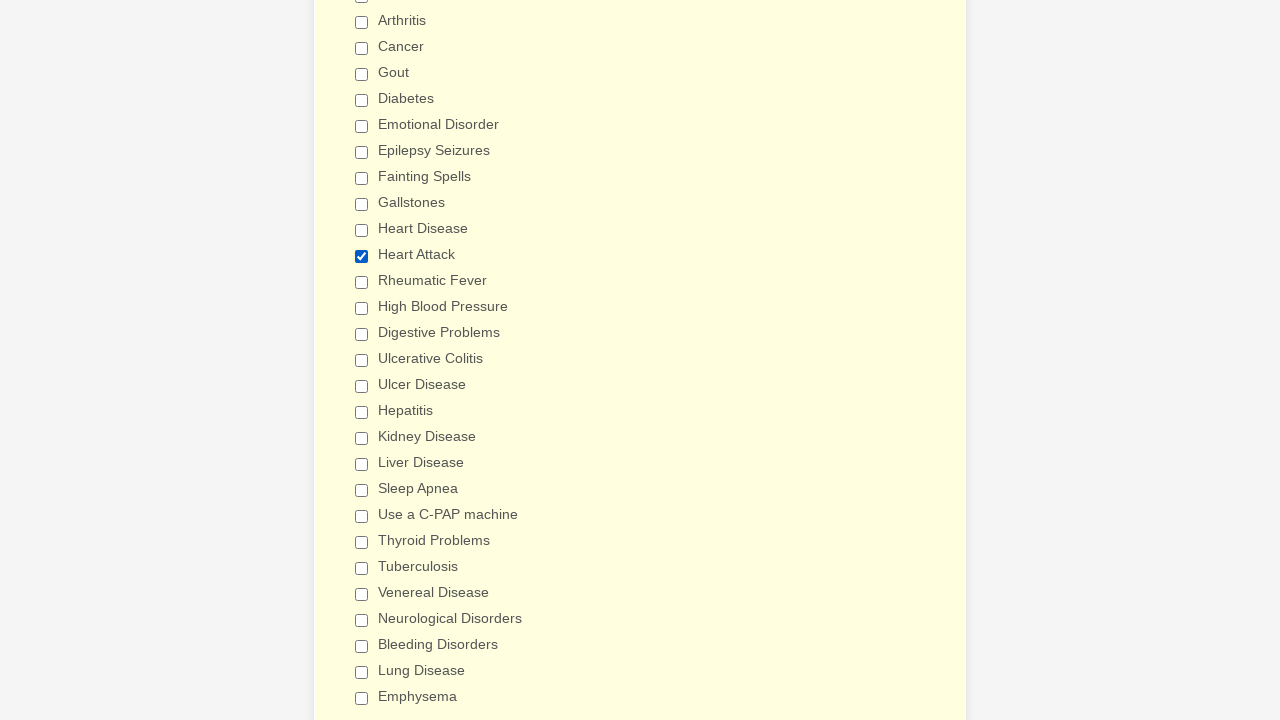

Verified checkbox 25 (not 'Heart Attack') is unchecked
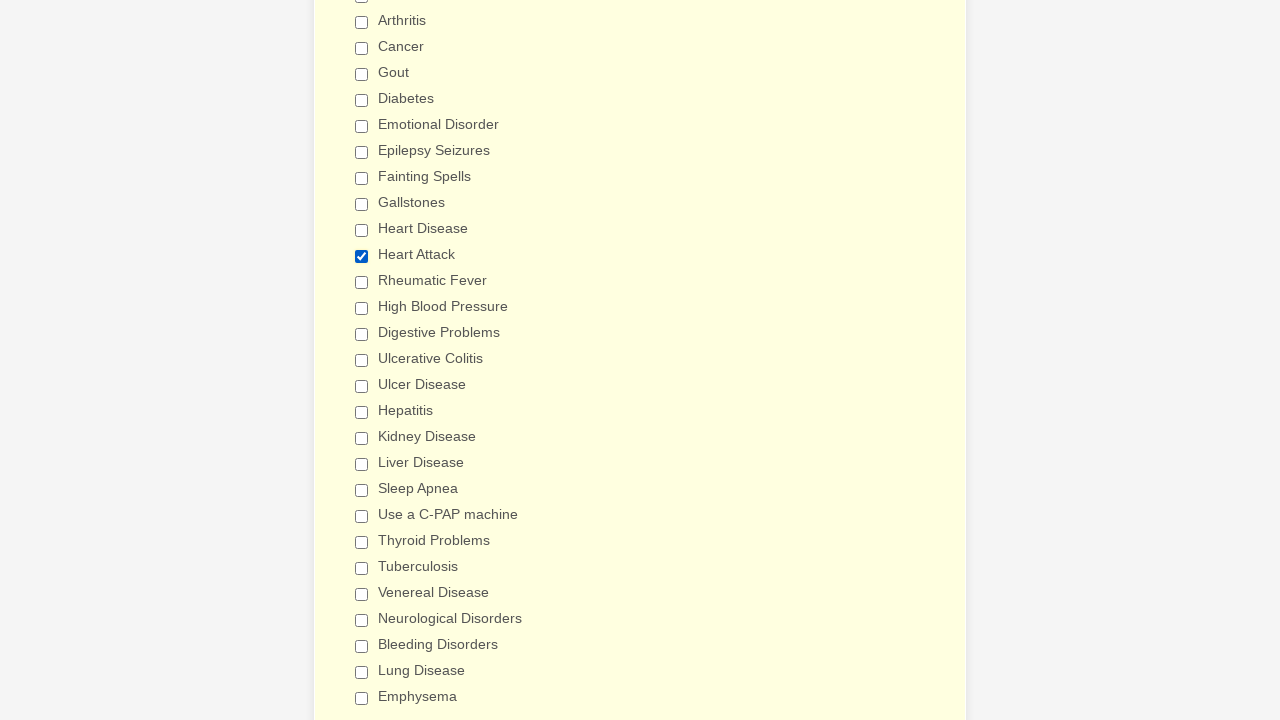

Verified checkbox 26 (not 'Heart Attack') is unchecked
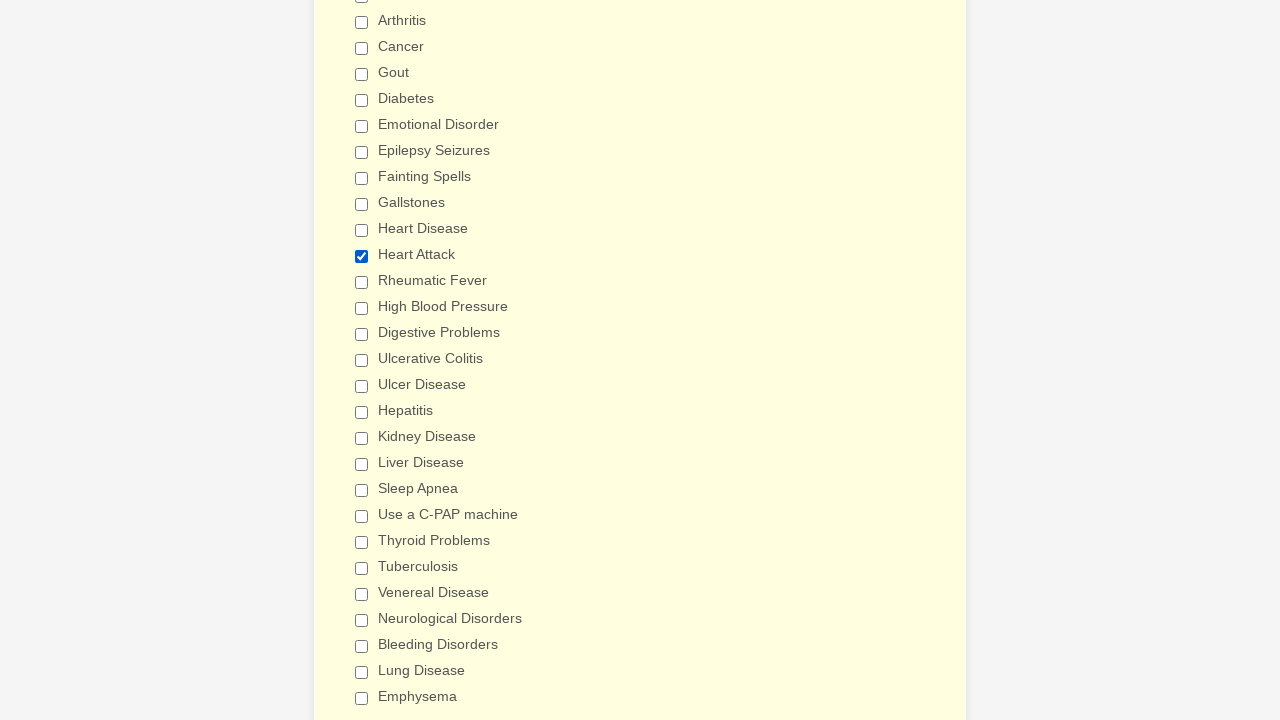

Verified checkbox 27 (not 'Heart Attack') is unchecked
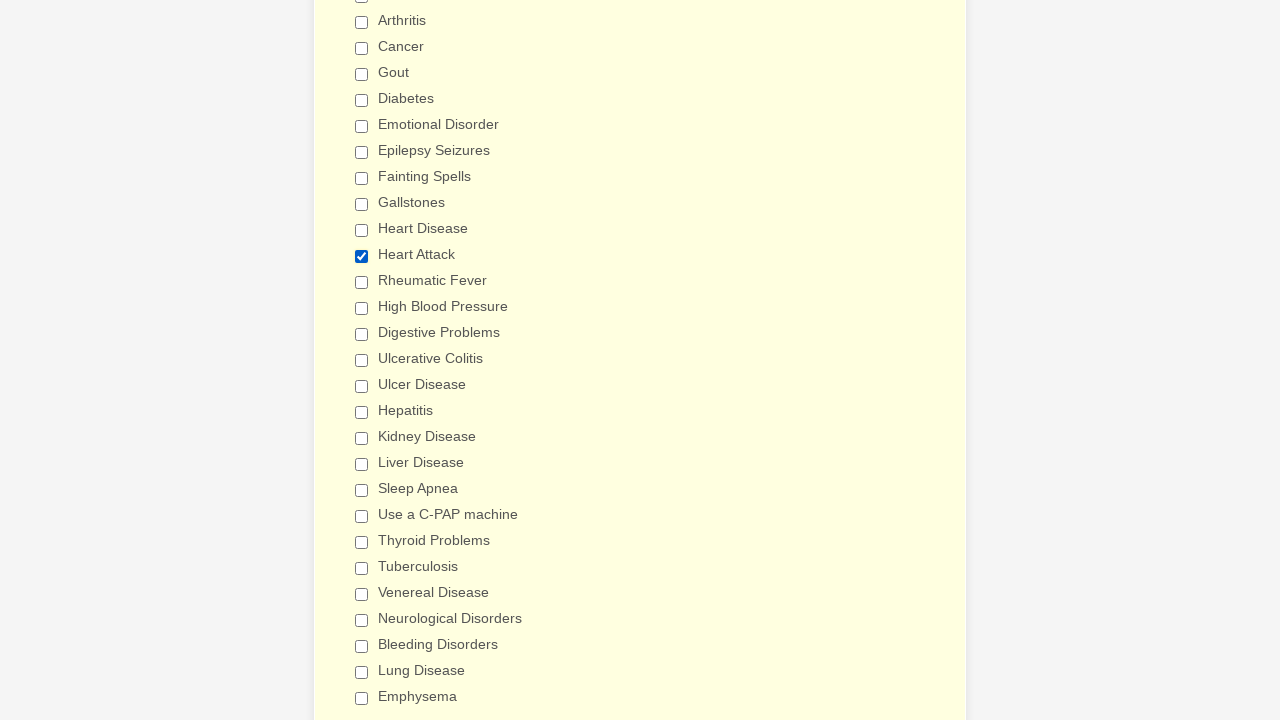

Verified checkbox 28 (not 'Heart Attack') is unchecked
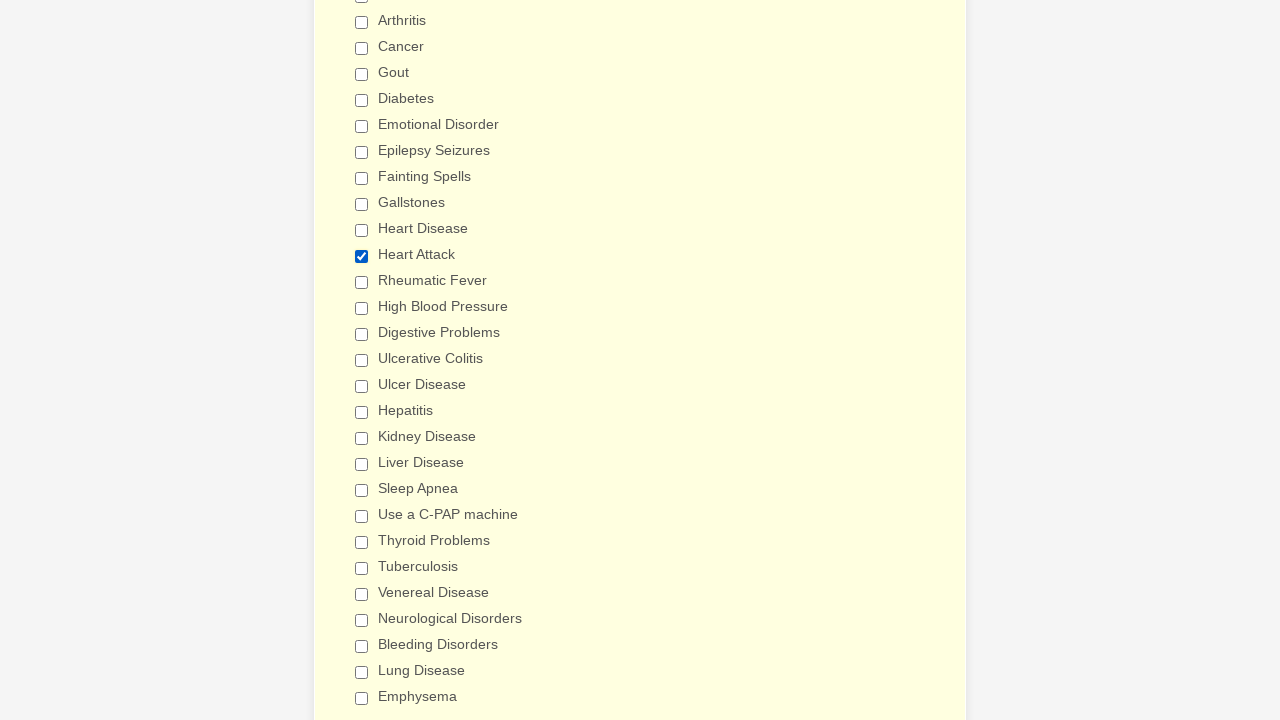

Verified checkbox 29 (not 'Heart Attack') is unchecked
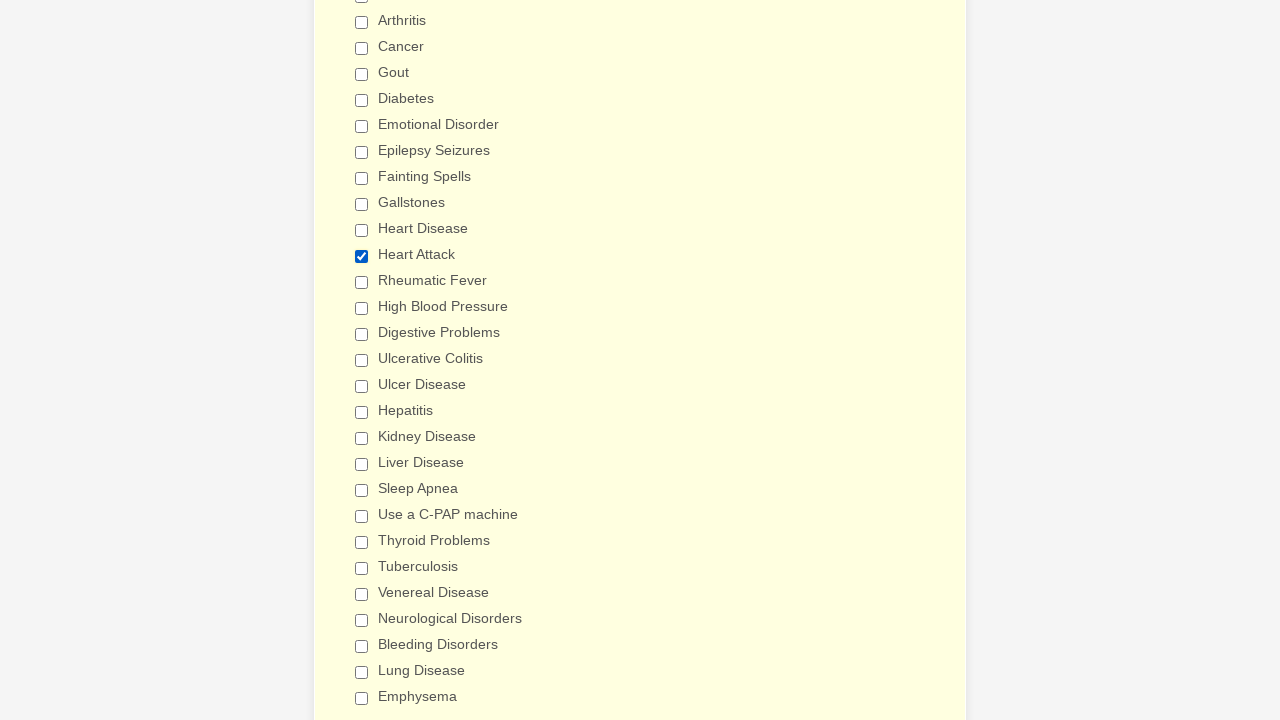

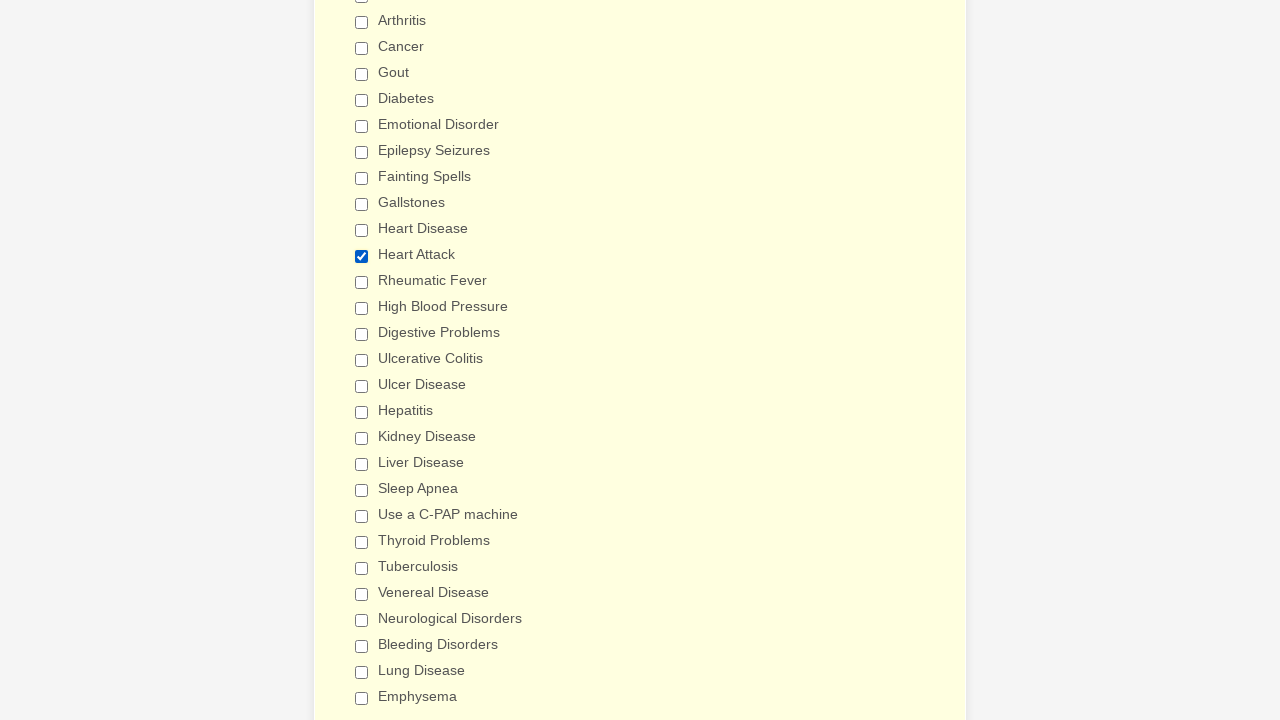